Tests navigation through game listings on game.tv by clicking on each game name and navigating back to the main page

Starting URL: https://www.game.tv/

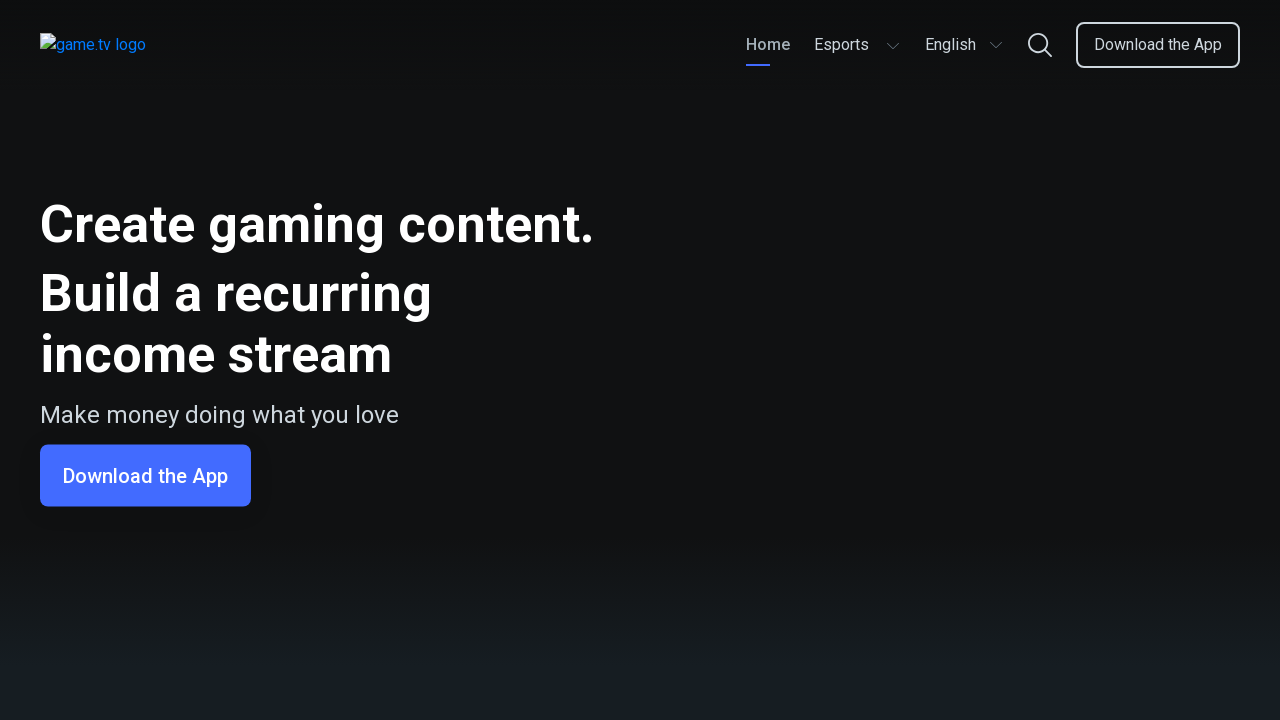

Waited for game name elements to load on game.tv homepage
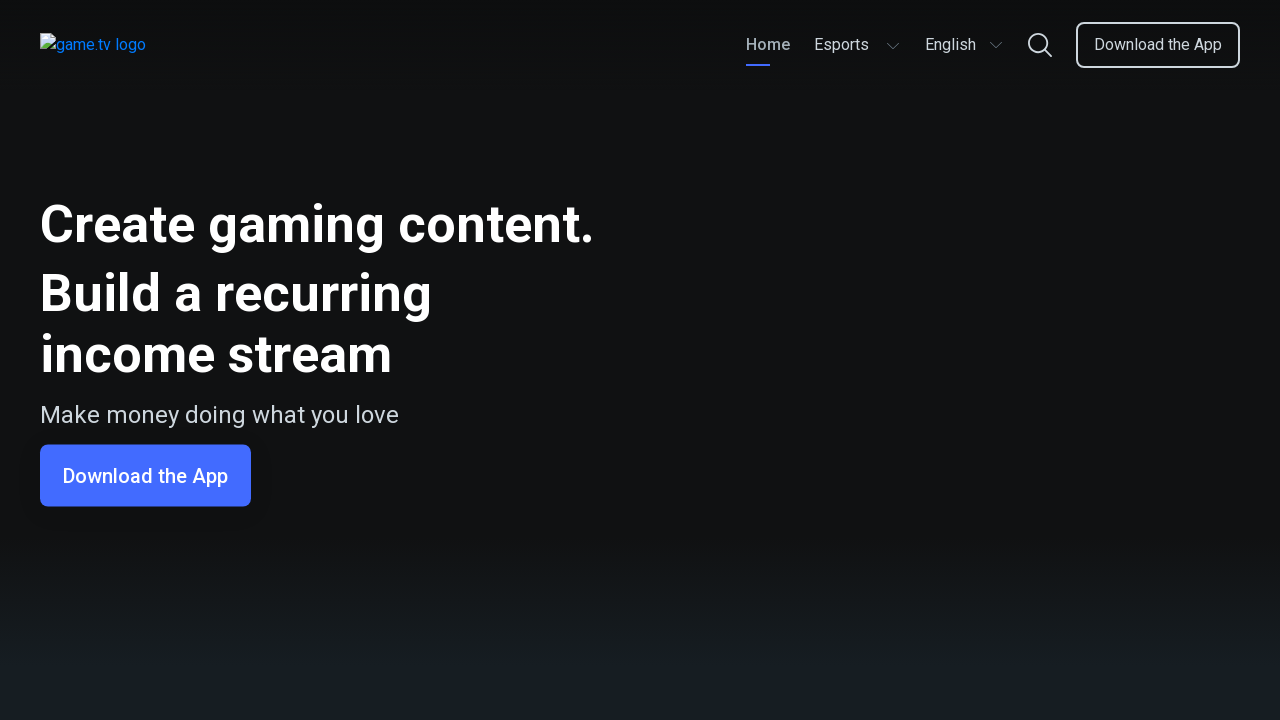

Found 20 game listings on the page
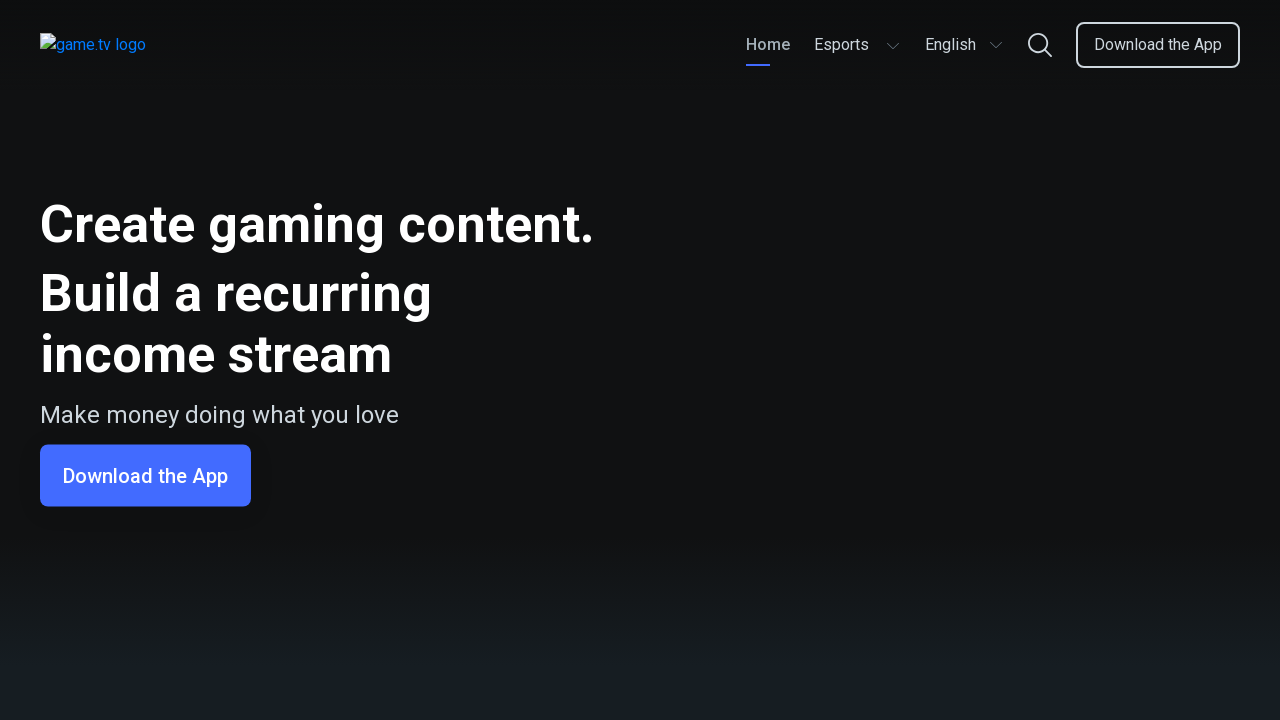

Clicked on game listing #1 at (190, 360) on figcaption.game-name >> nth=0
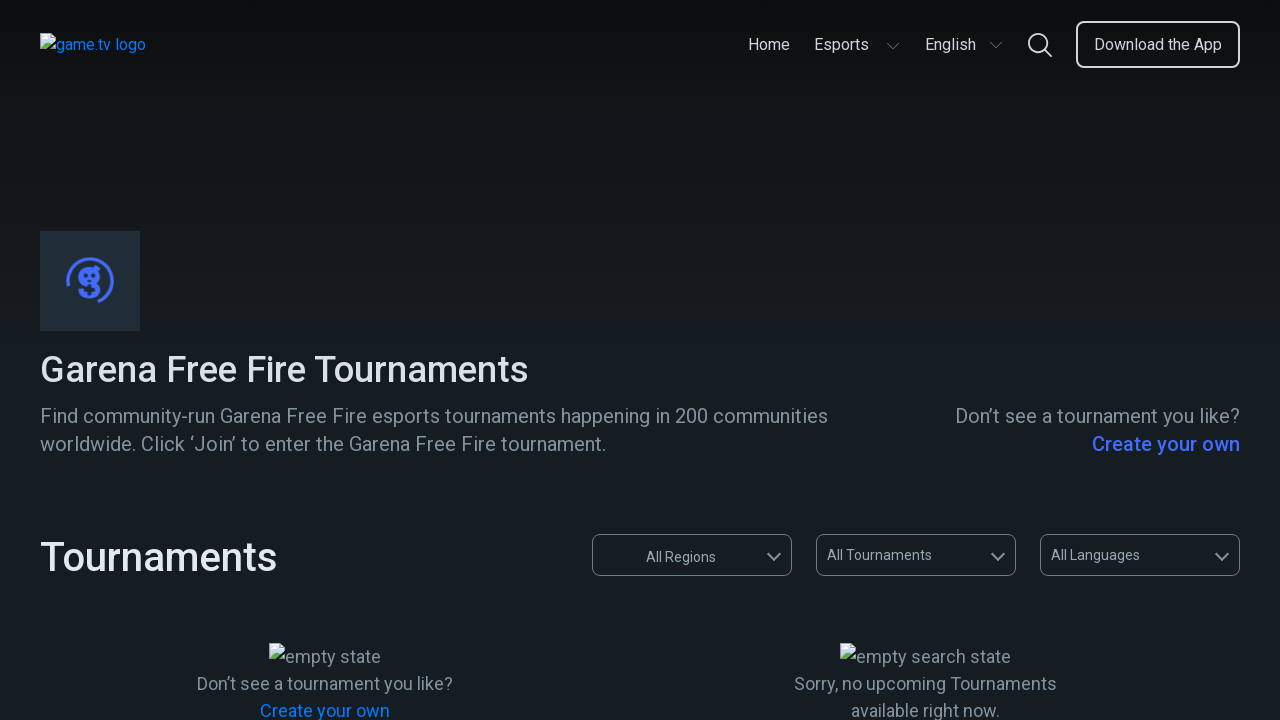

Game detail page loaded for game #1
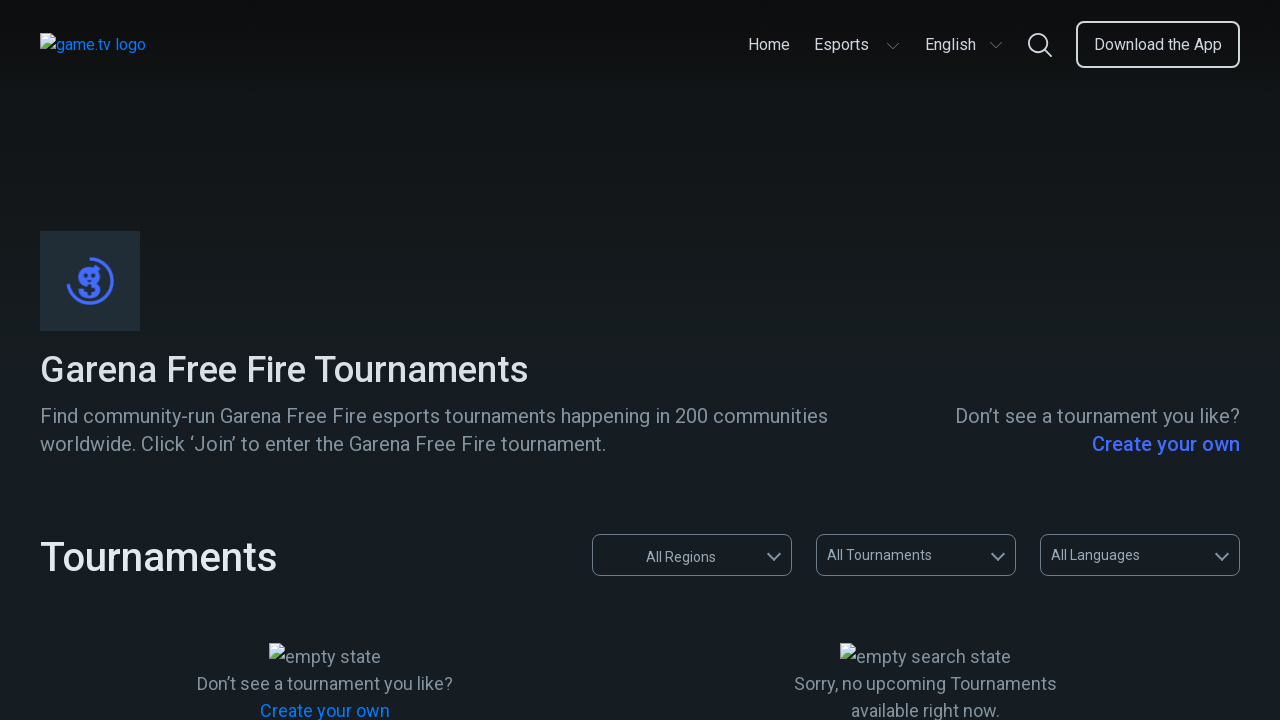

Navigated back to game.tv homepage from game #1
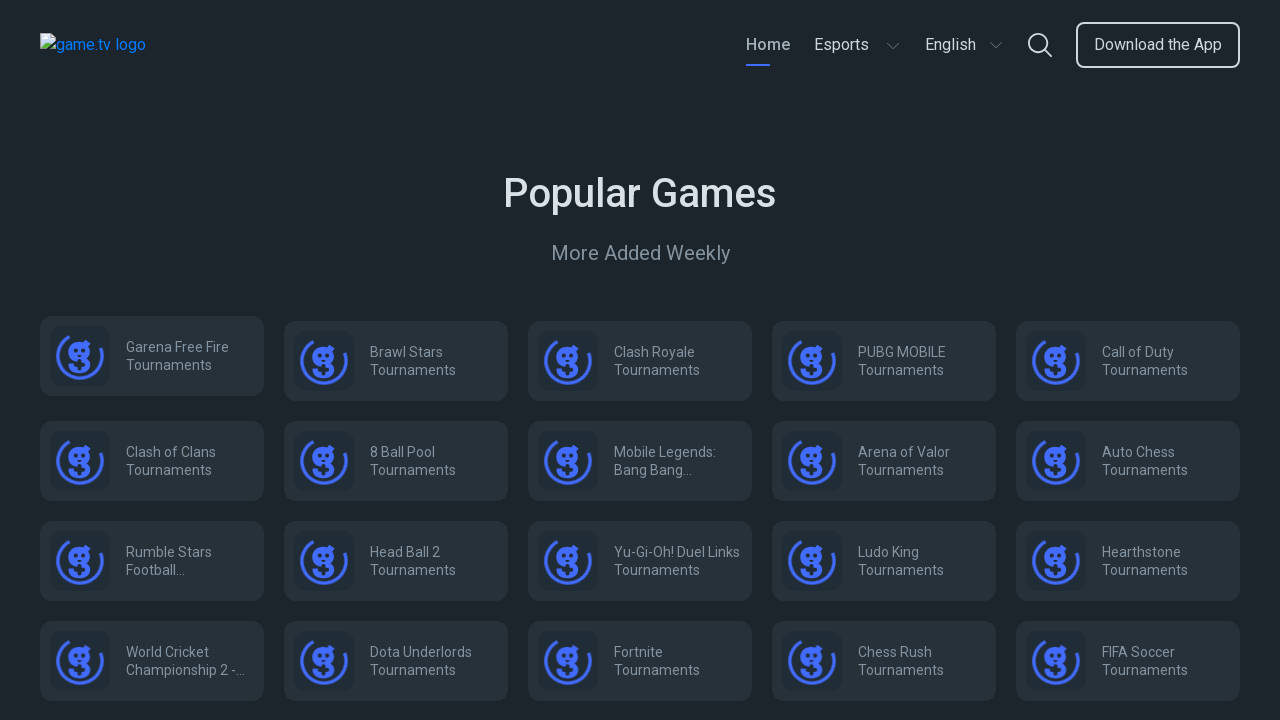

Game listings reloaded and ready for next iteration
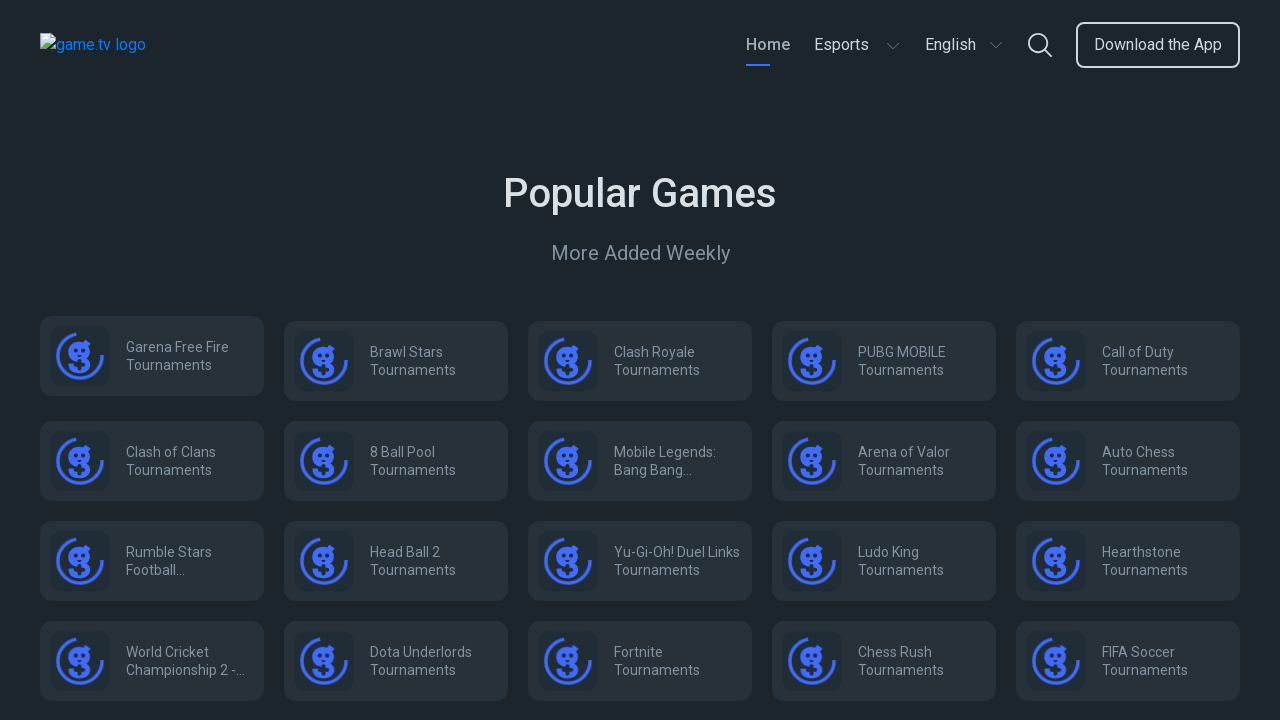

Clicked on game listing #2 at (434, 360) on figcaption.game-name >> nth=1
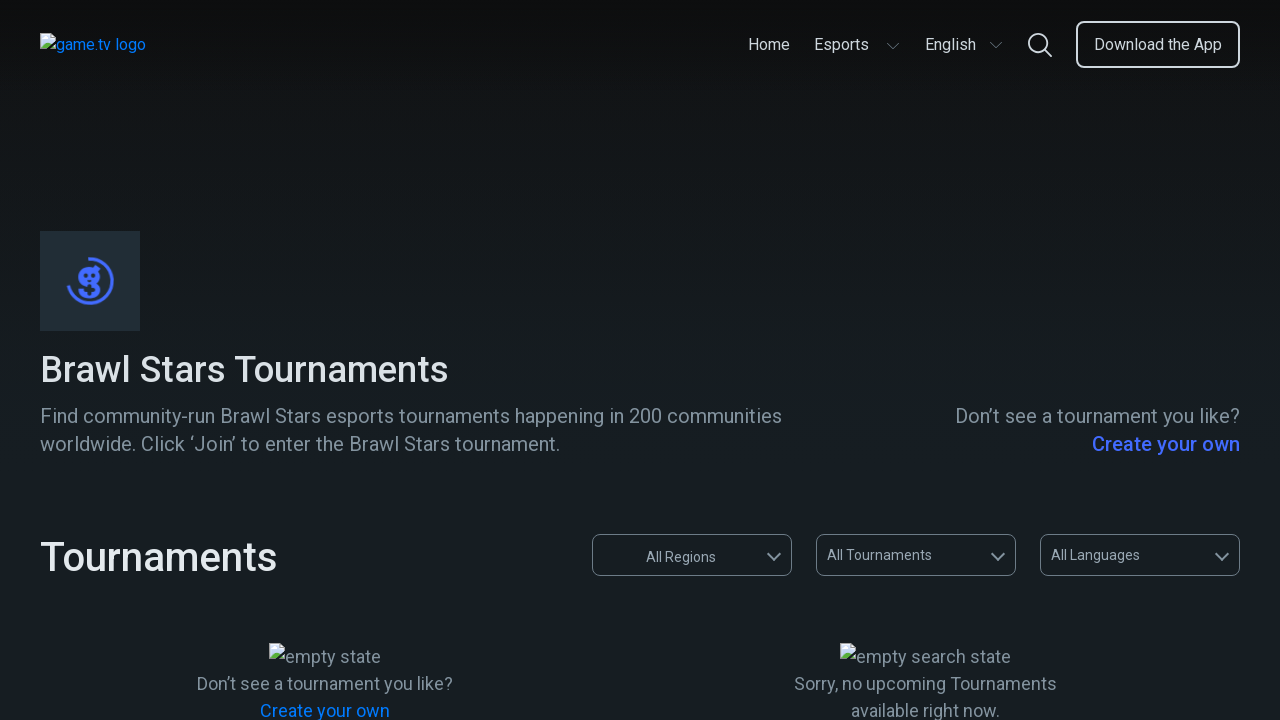

Game detail page loaded for game #2
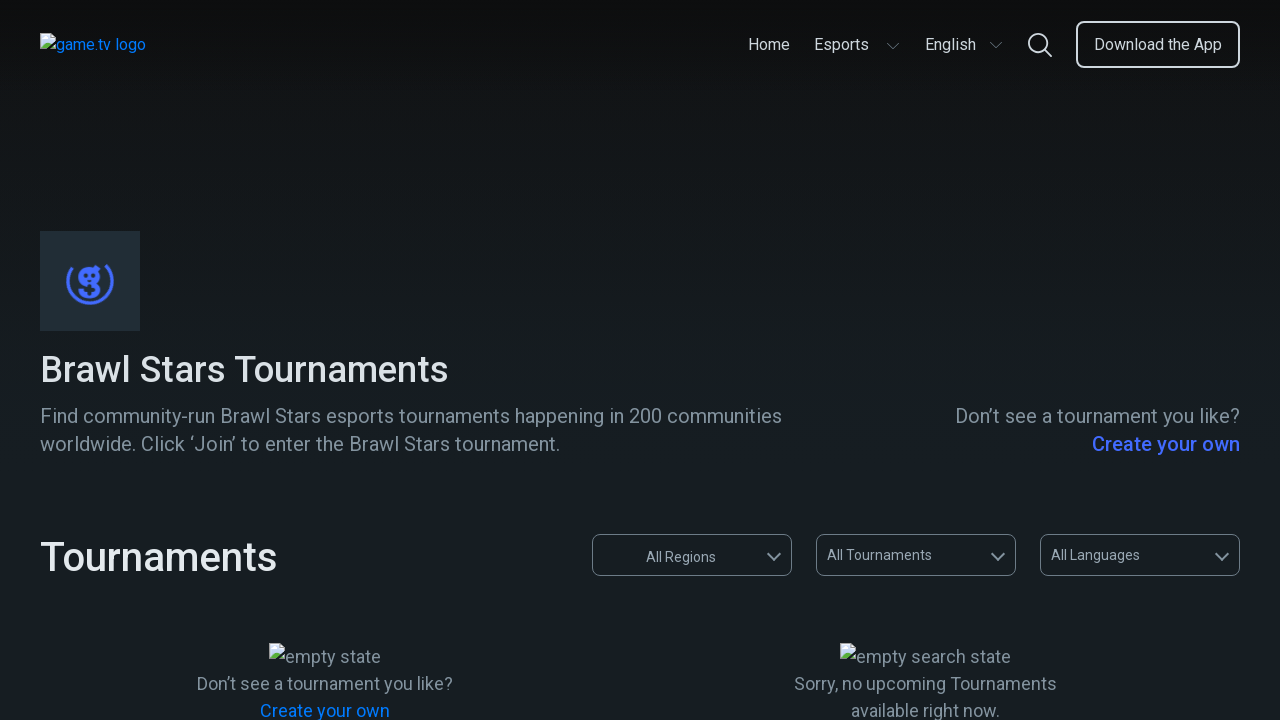

Navigated back to game.tv homepage from game #2
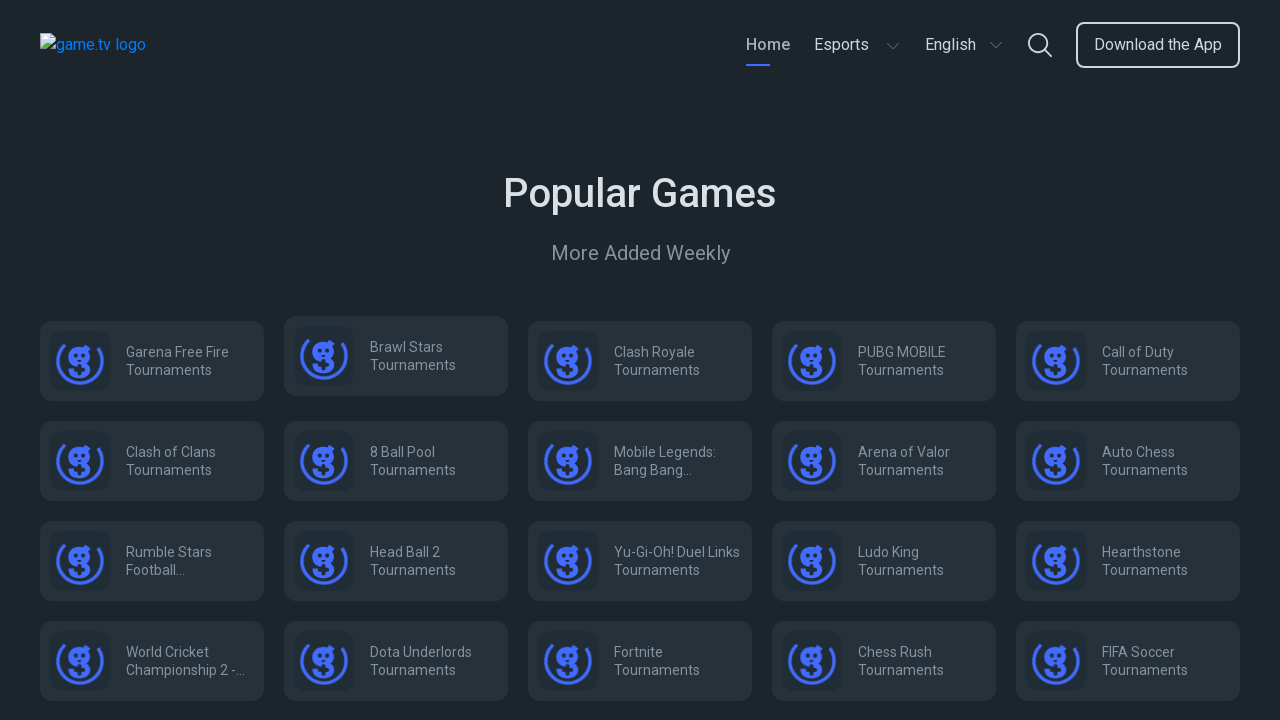

Game listings reloaded and ready for next iteration
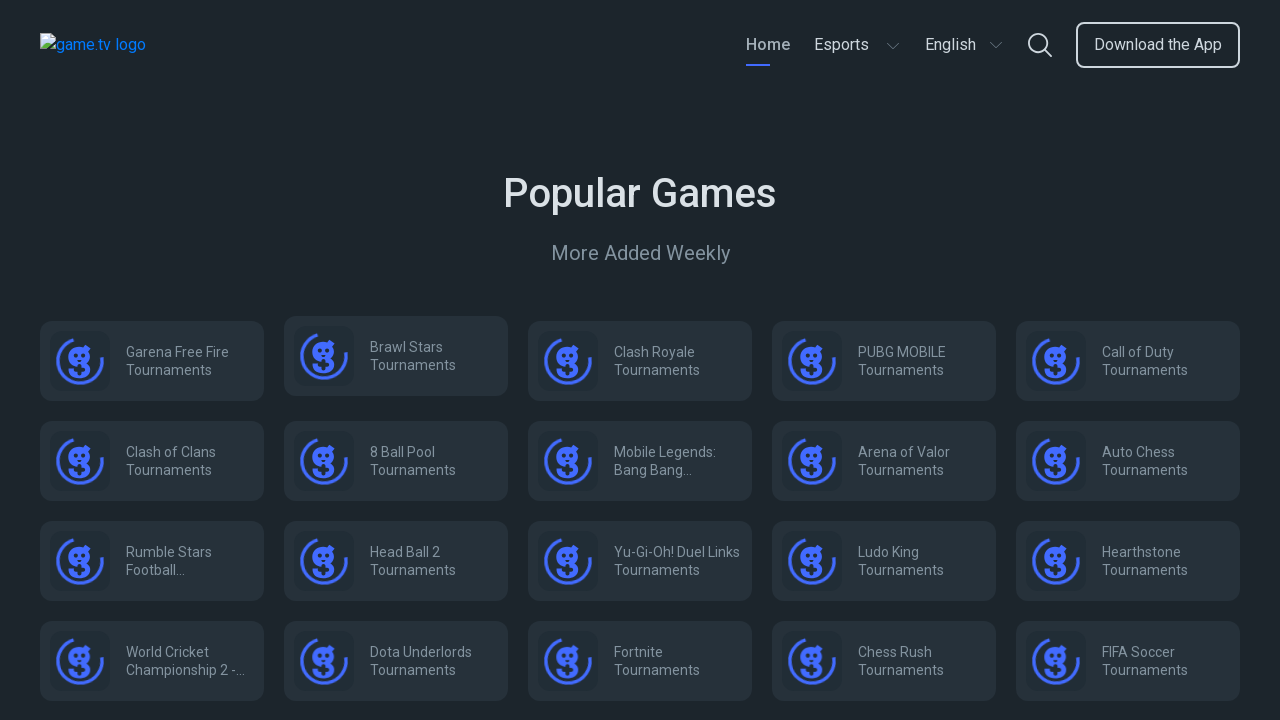

Clicked on game listing #3 at (678, 360) on figcaption.game-name >> nth=2
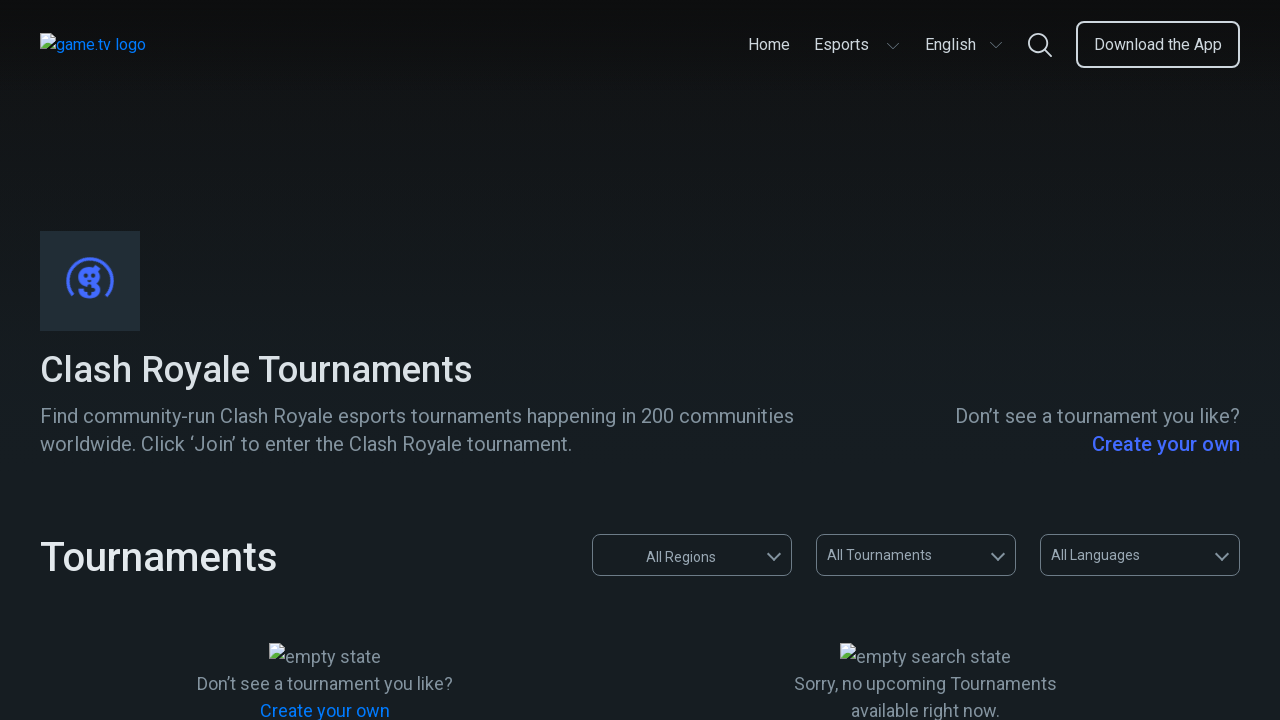

Game detail page loaded for game #3
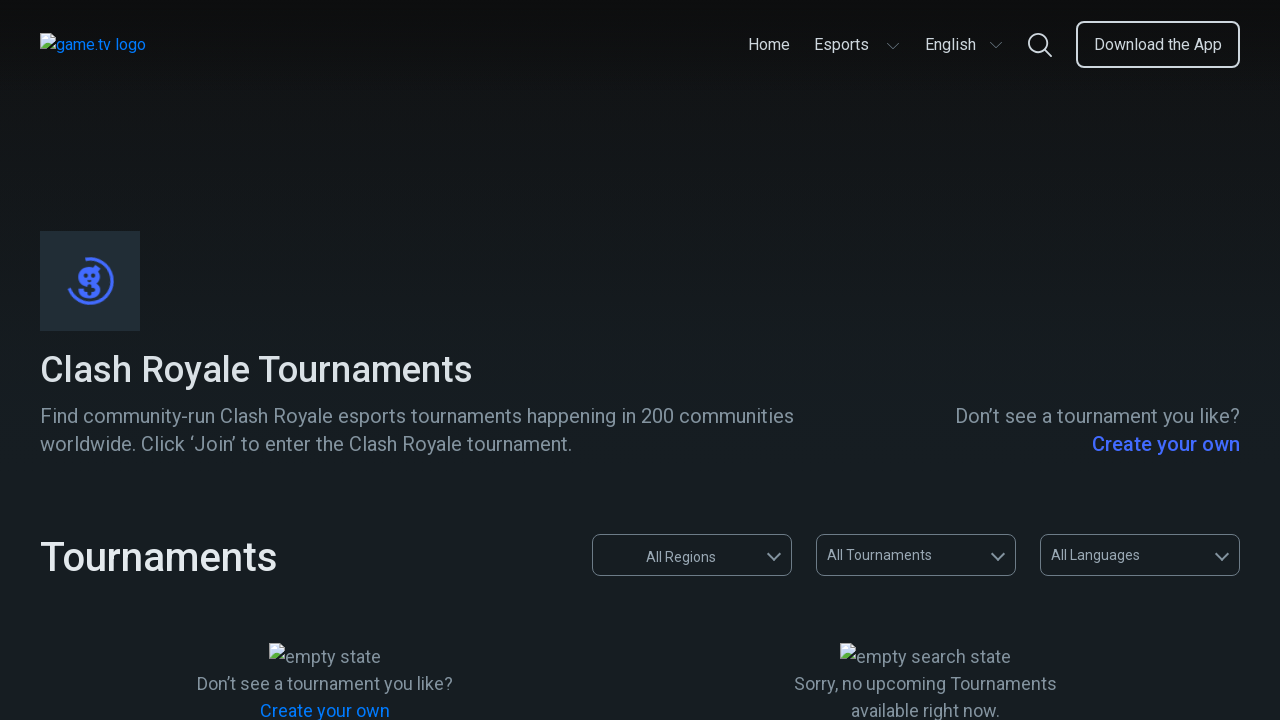

Navigated back to game.tv homepage from game #3
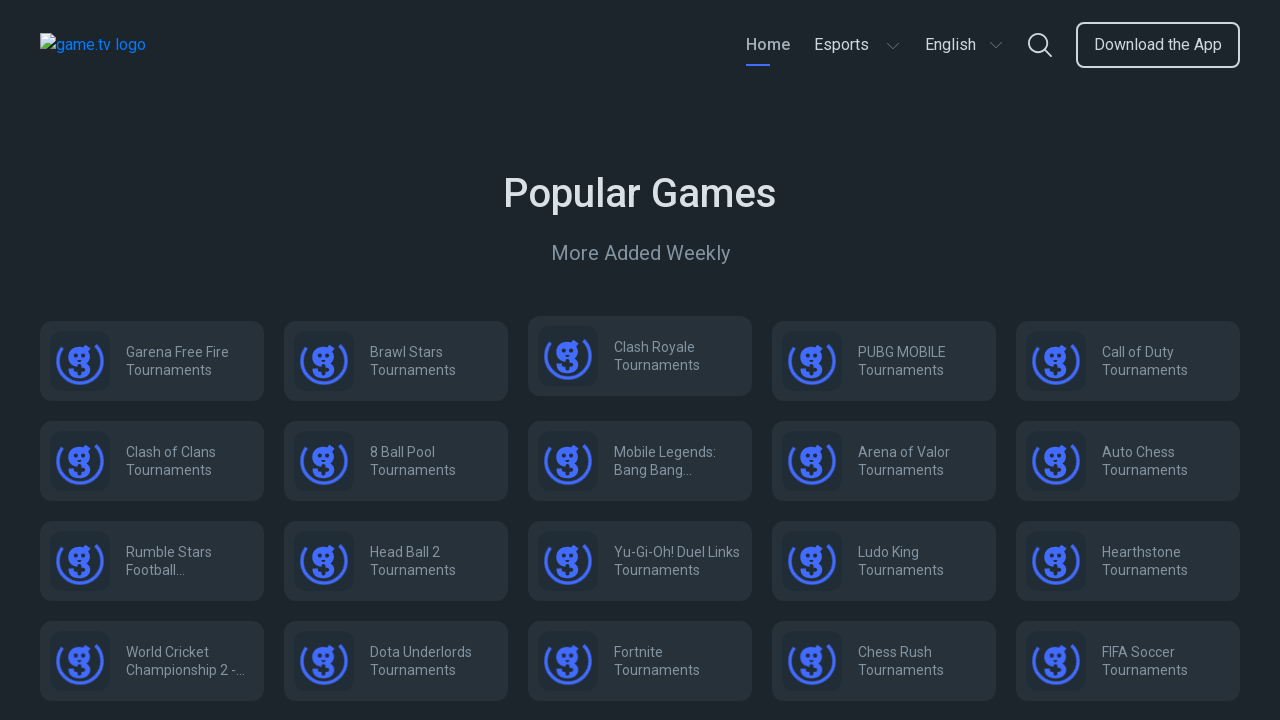

Game listings reloaded and ready for next iteration
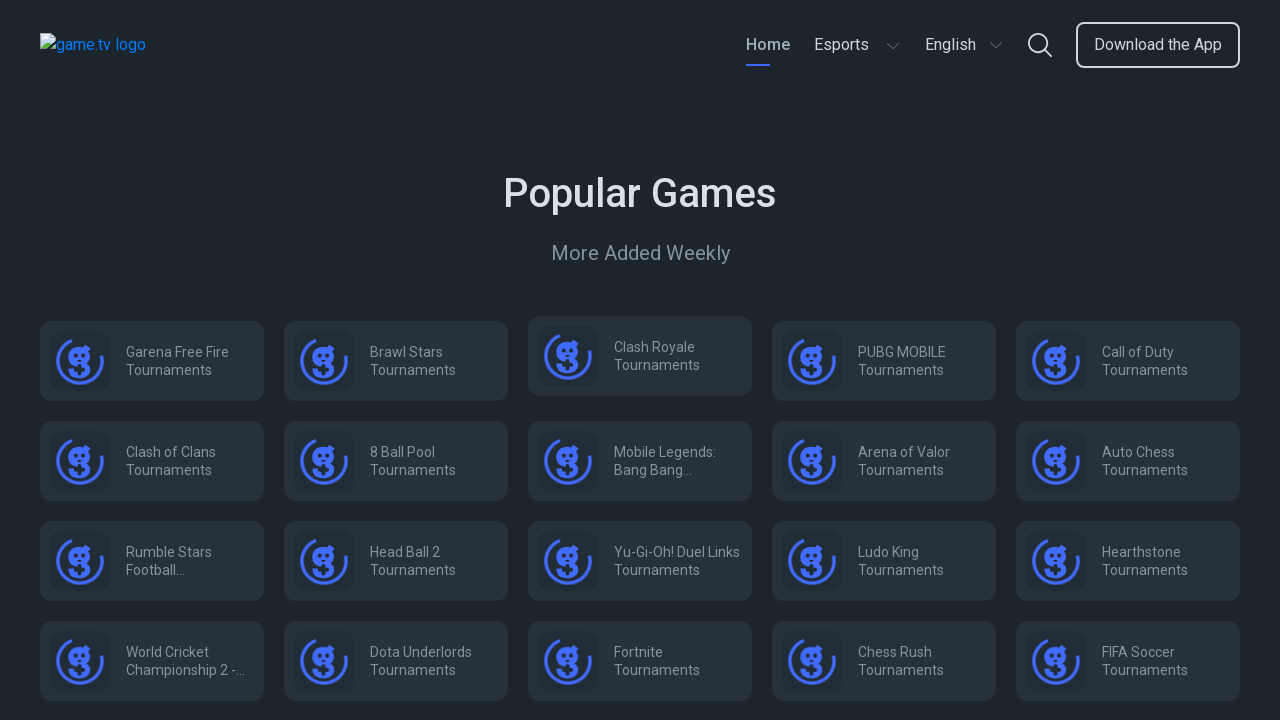

Clicked on game listing #4 at (922, 360) on figcaption.game-name >> nth=3
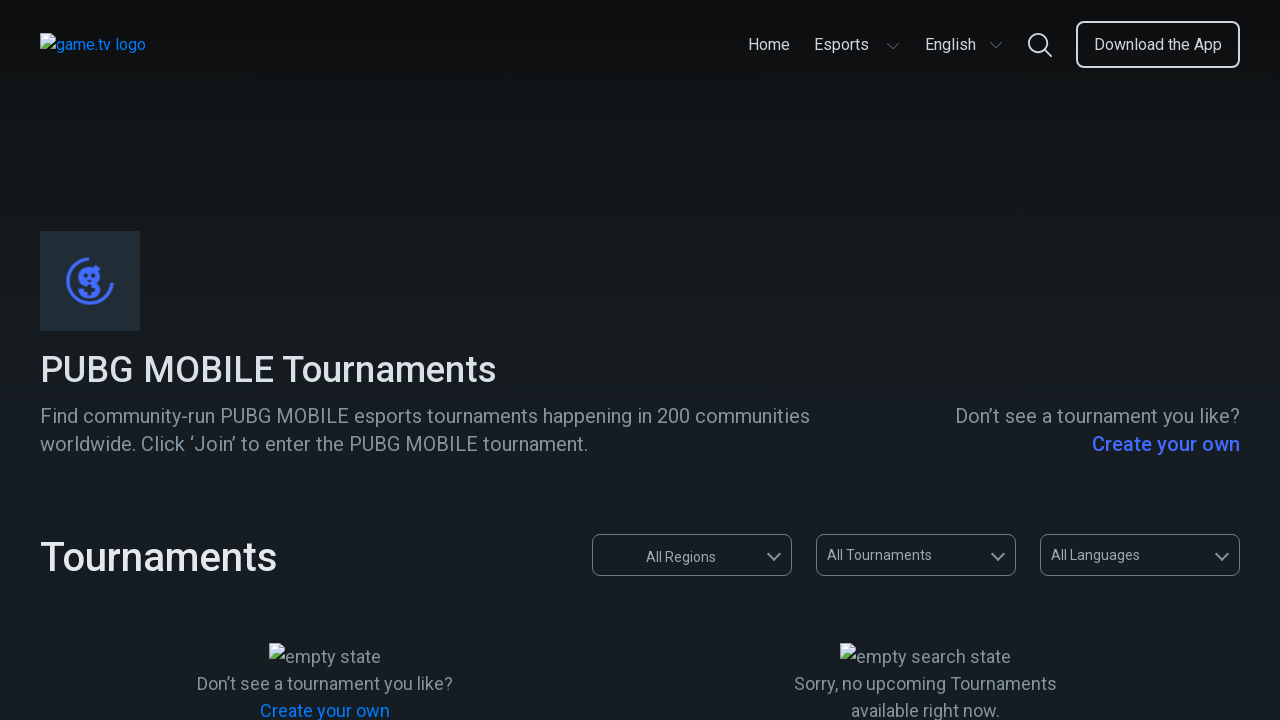

Game detail page loaded for game #4
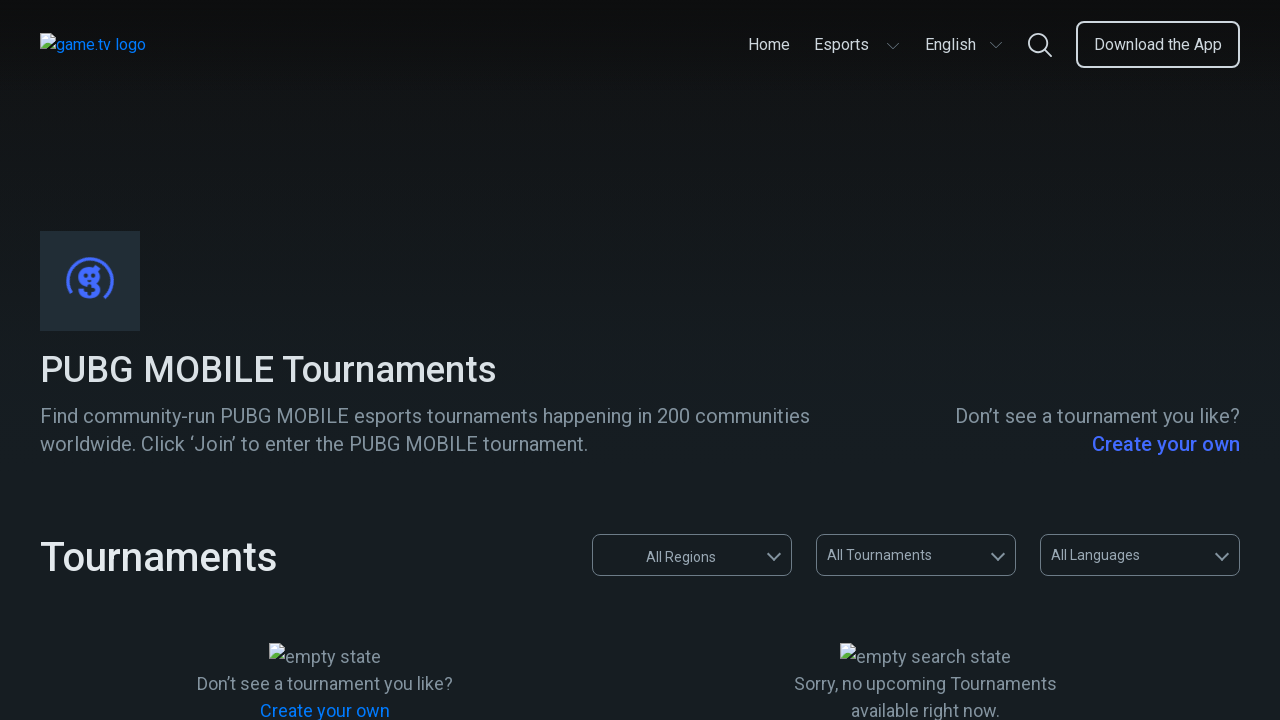

Navigated back to game.tv homepage from game #4
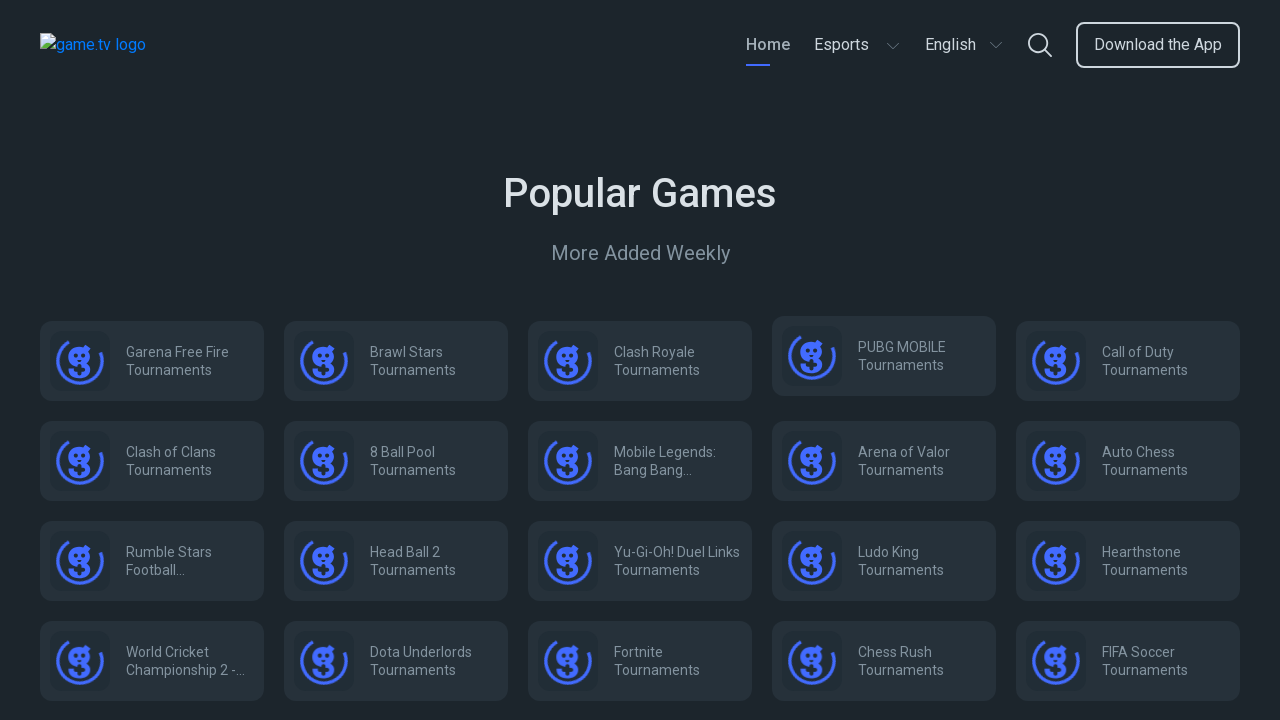

Game listings reloaded and ready for next iteration
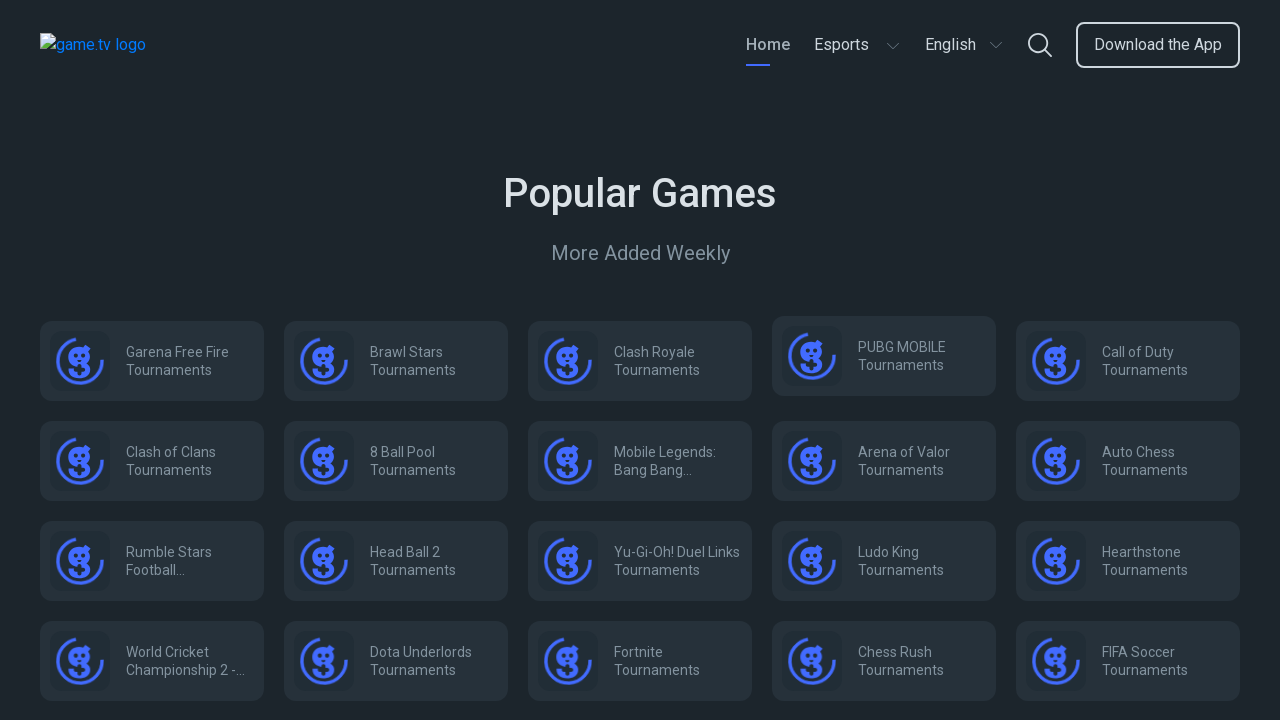

Clicked on game listing #5 at (1166, 360) on figcaption.game-name >> nth=4
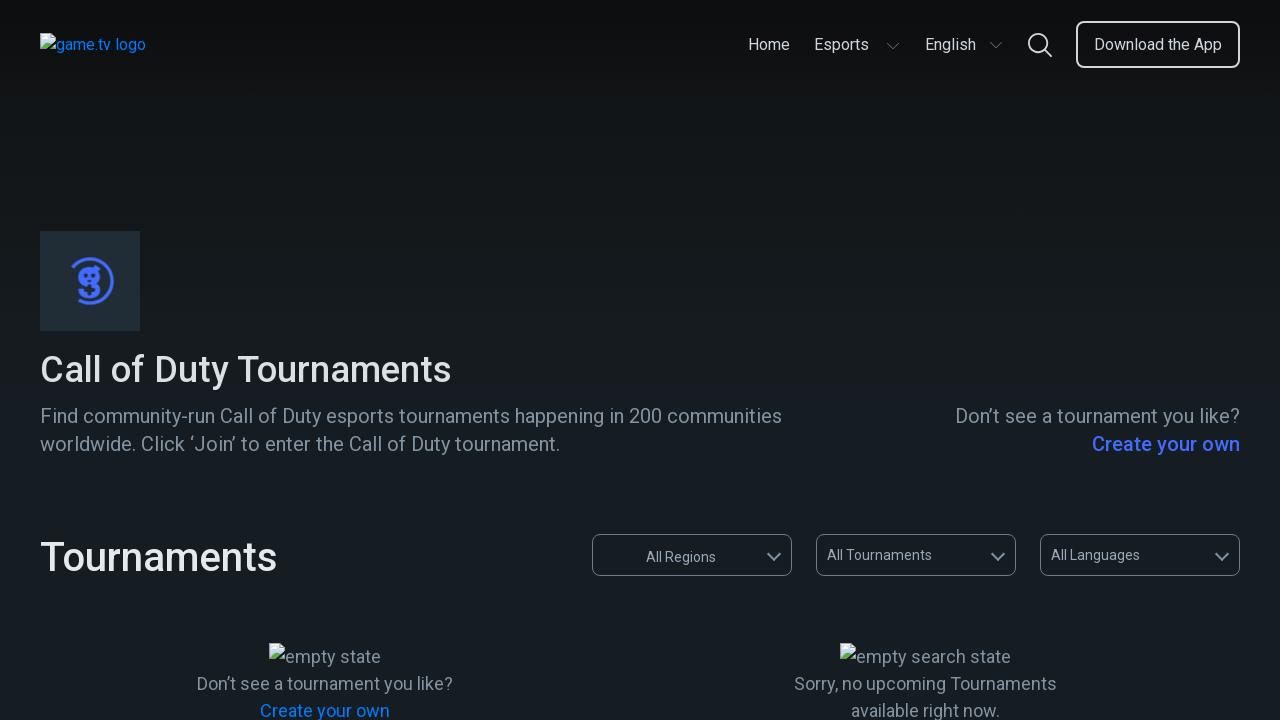

Game detail page loaded for game #5
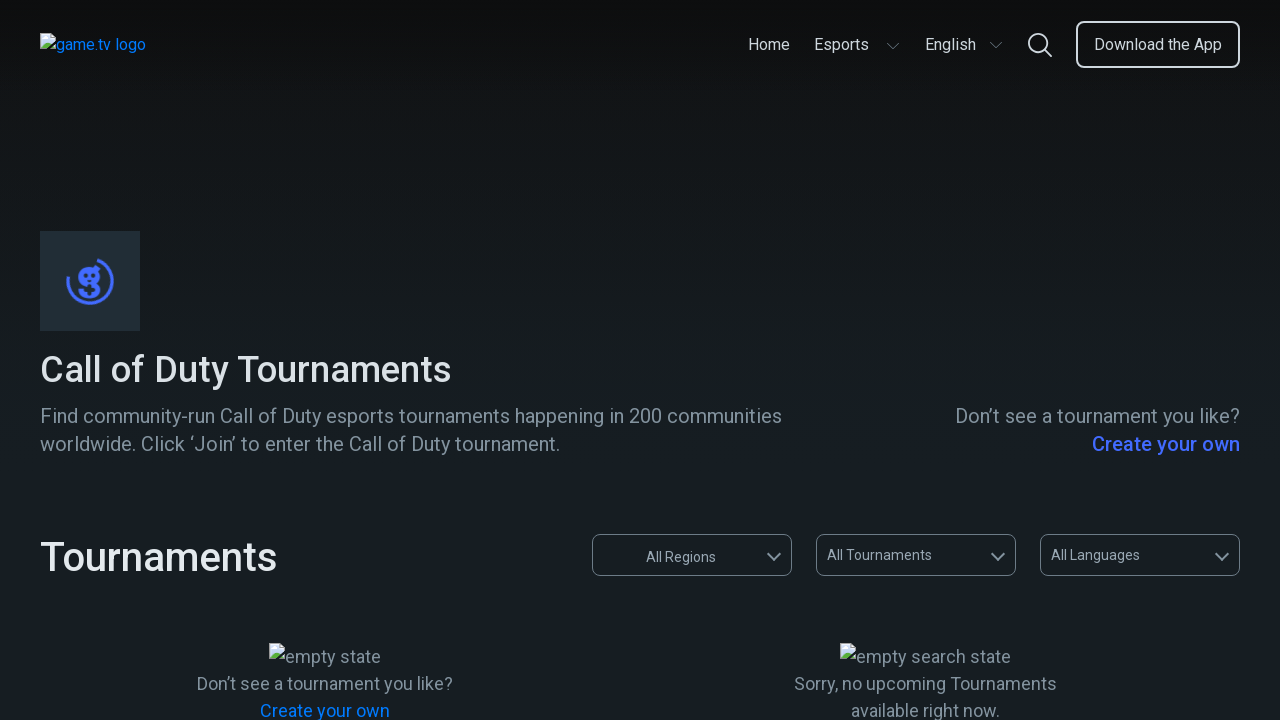

Navigated back to game.tv homepage from game #5
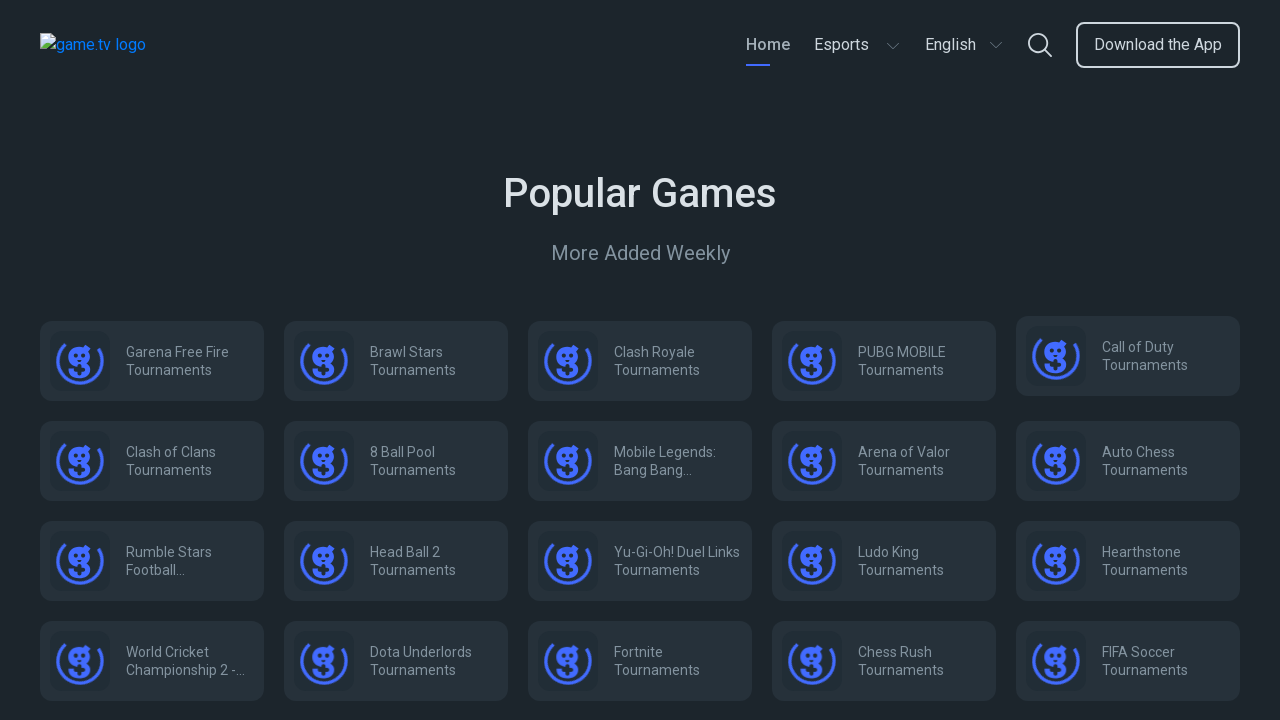

Game listings reloaded and ready for next iteration
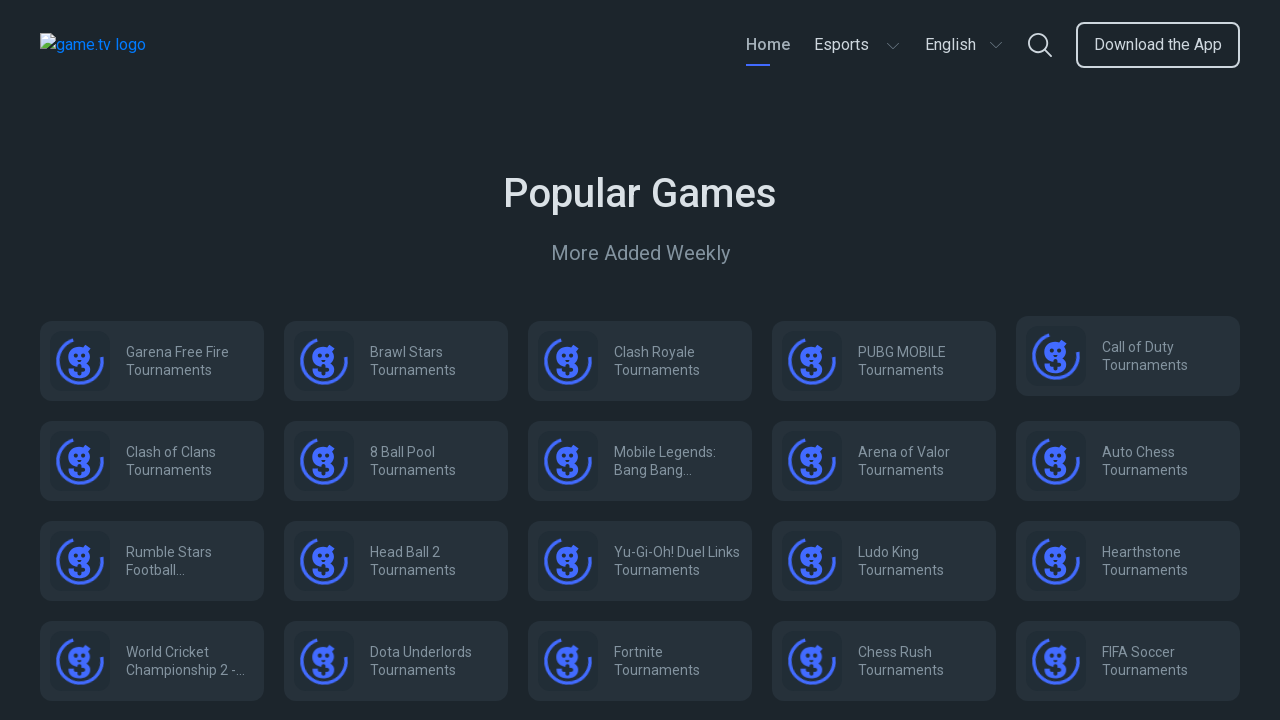

Clicked on game listing #6 at (190, 460) on figcaption.game-name >> nth=5
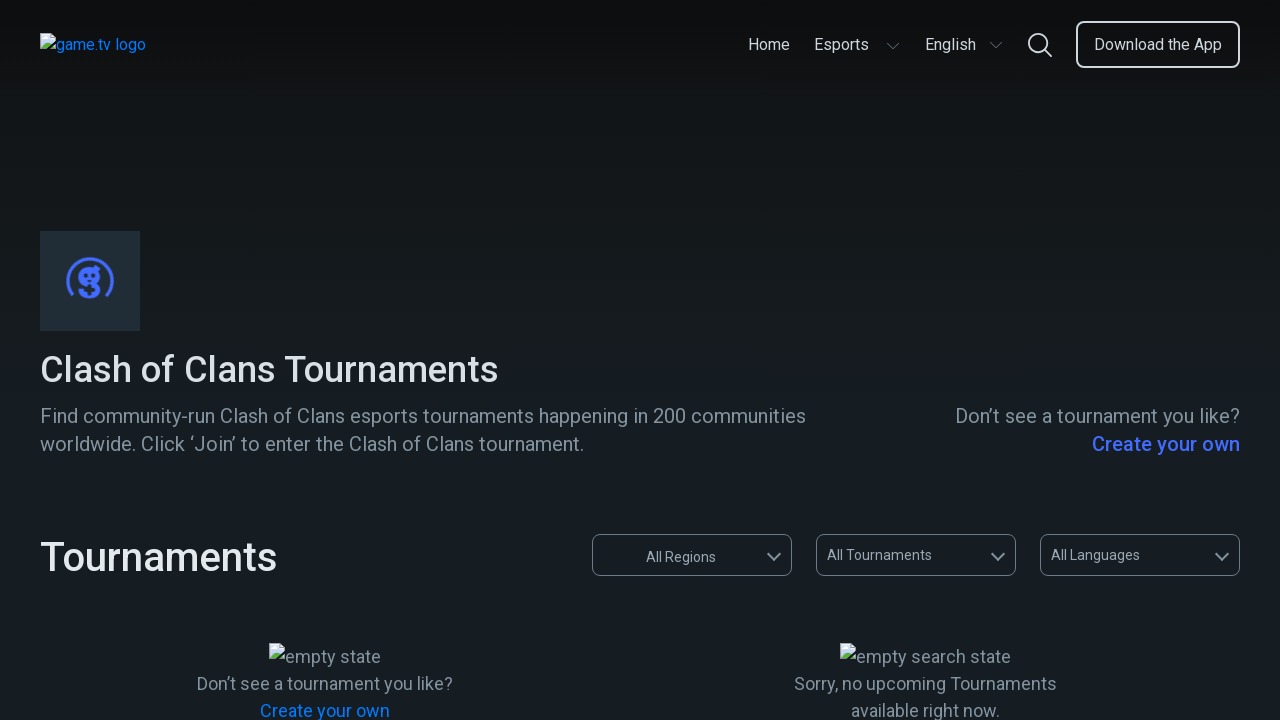

Game detail page loaded for game #6
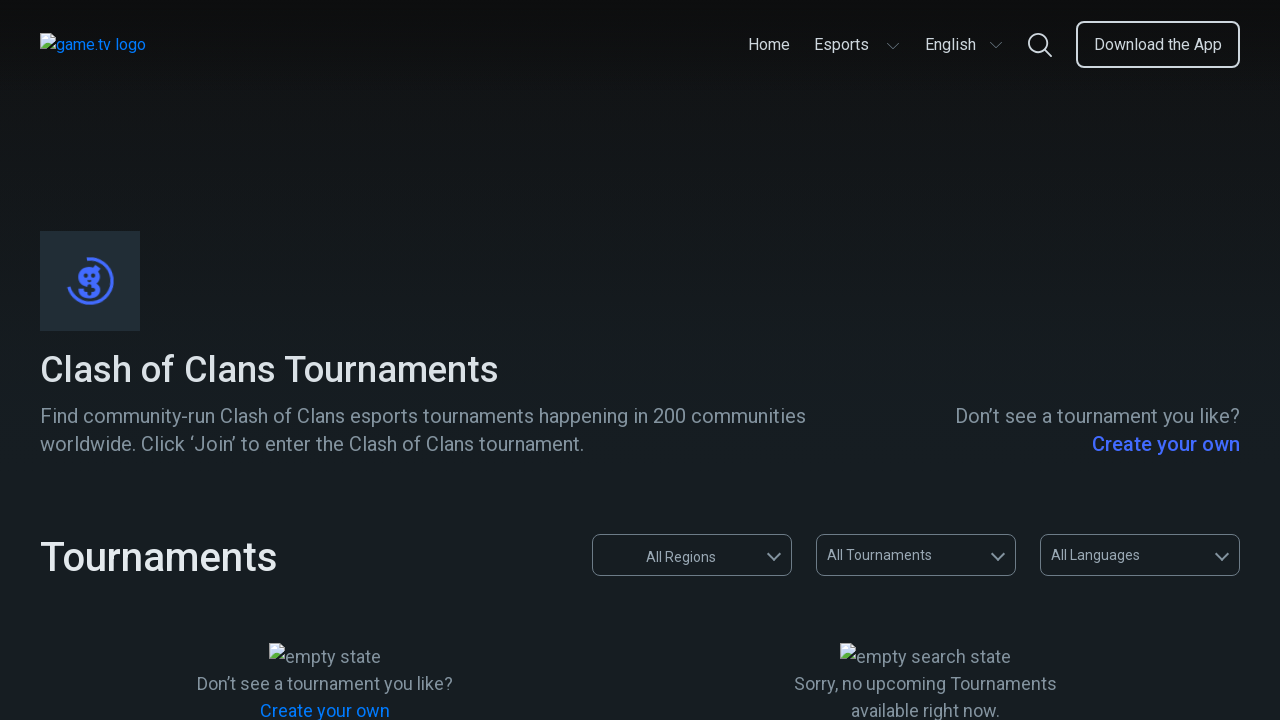

Navigated back to game.tv homepage from game #6
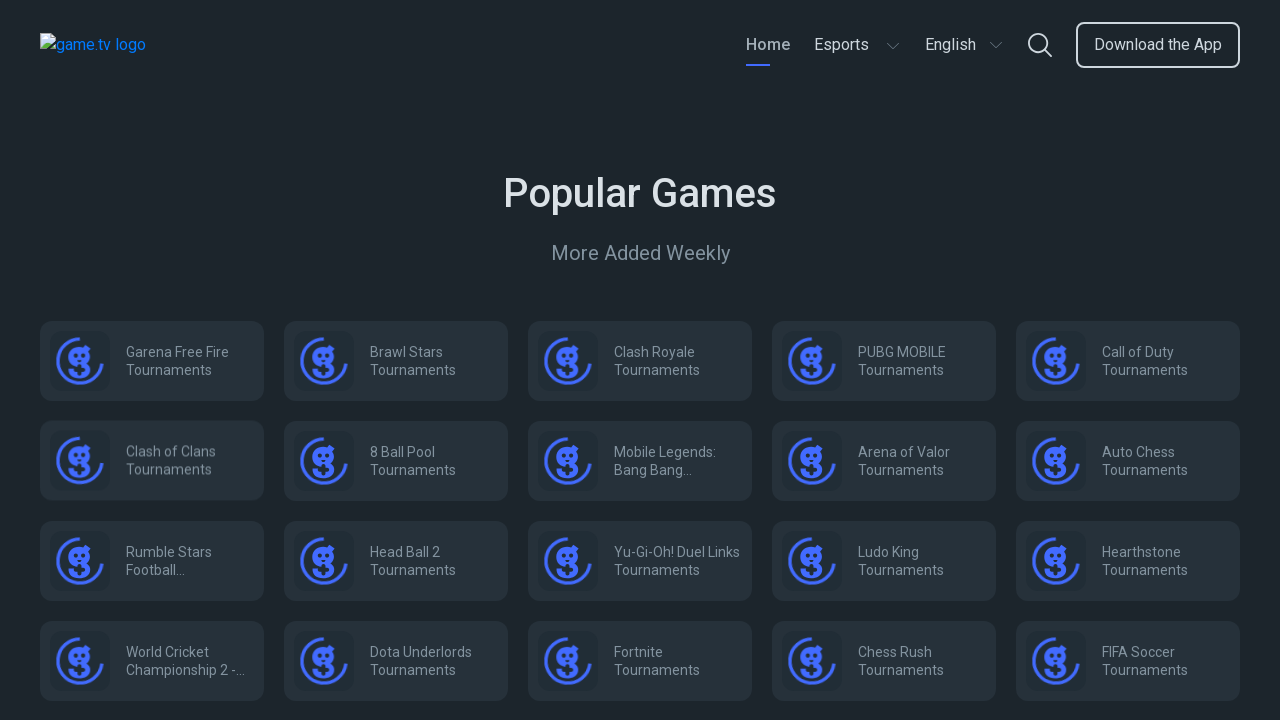

Game listings reloaded and ready for next iteration
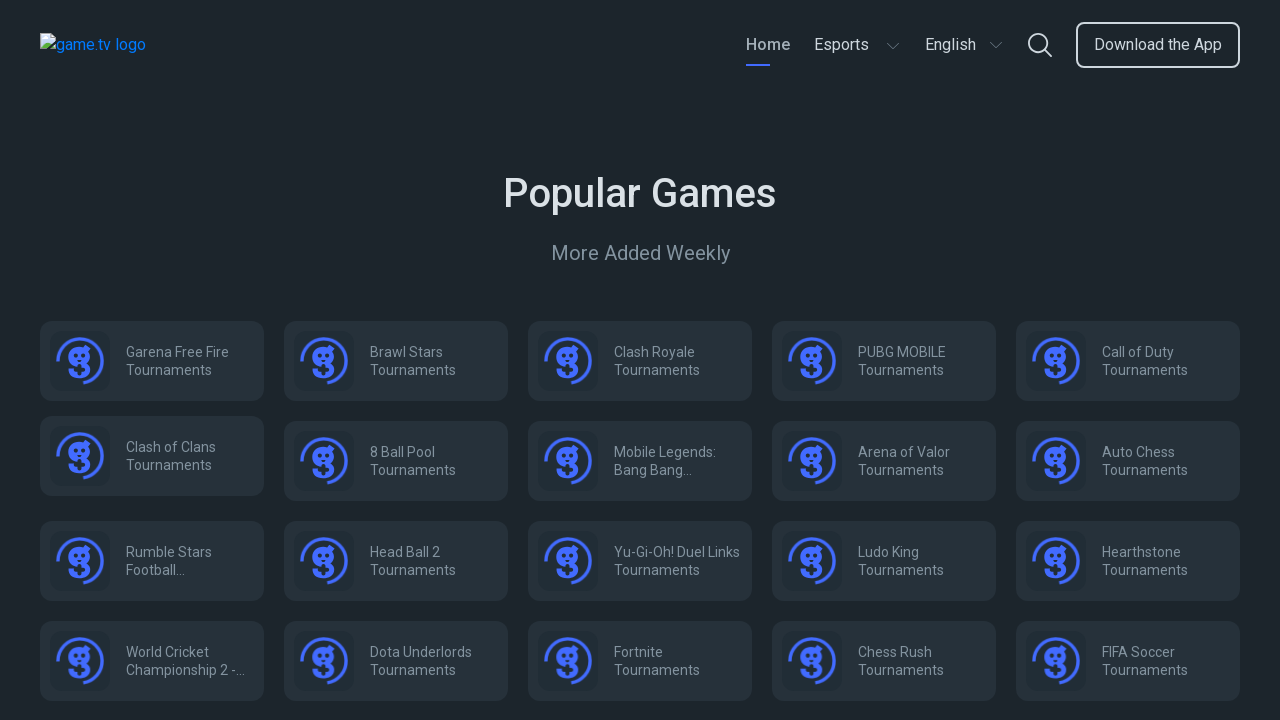

Clicked on game listing #7 at (434, 460) on figcaption.game-name >> nth=6
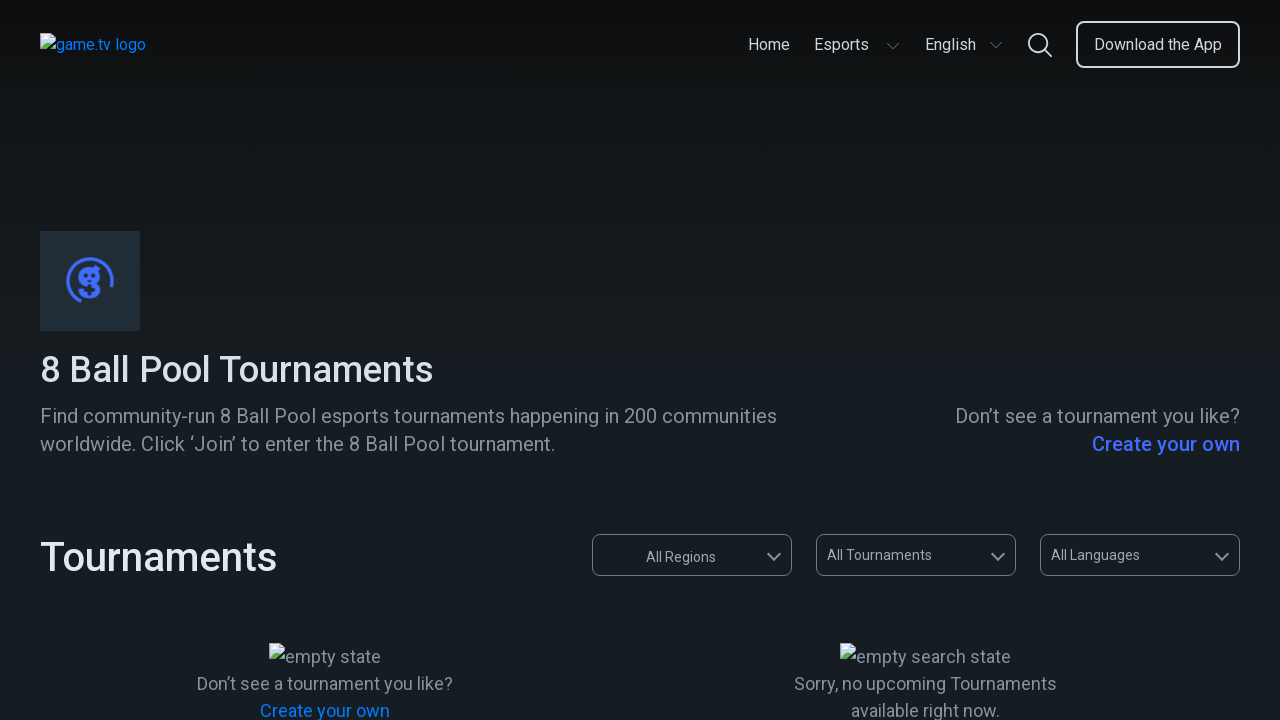

Game detail page loaded for game #7
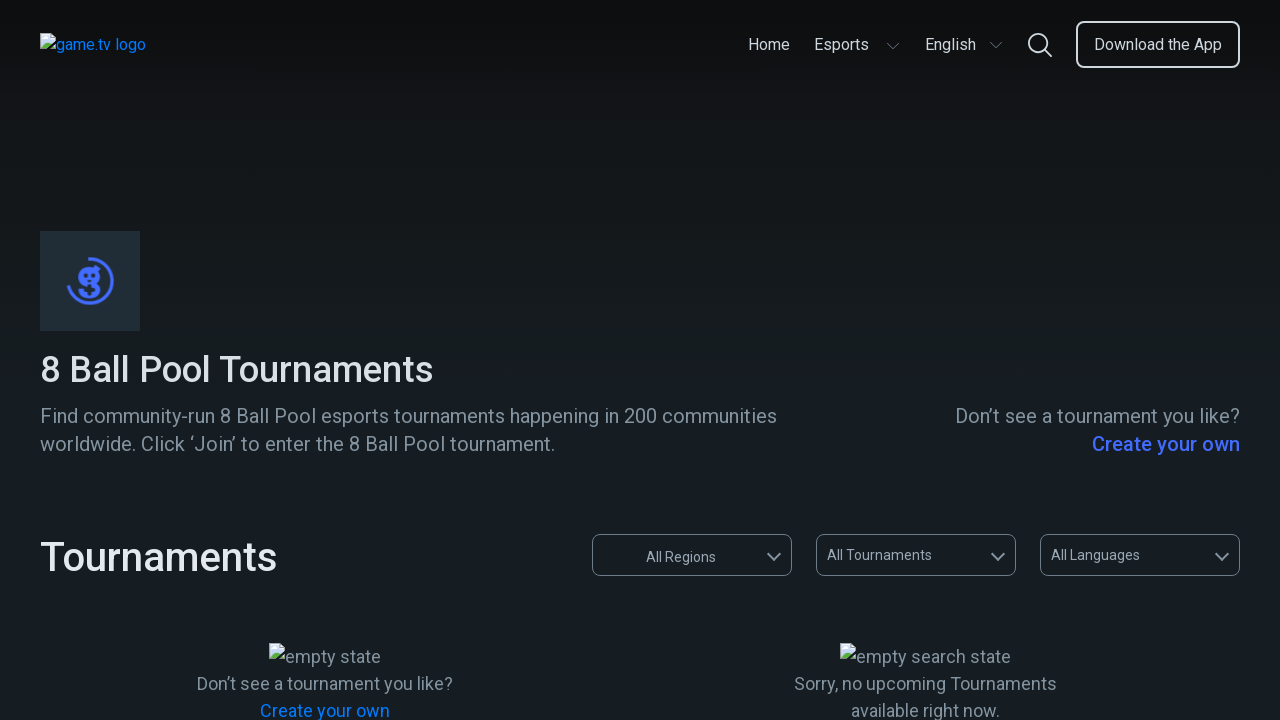

Navigated back to game.tv homepage from game #7
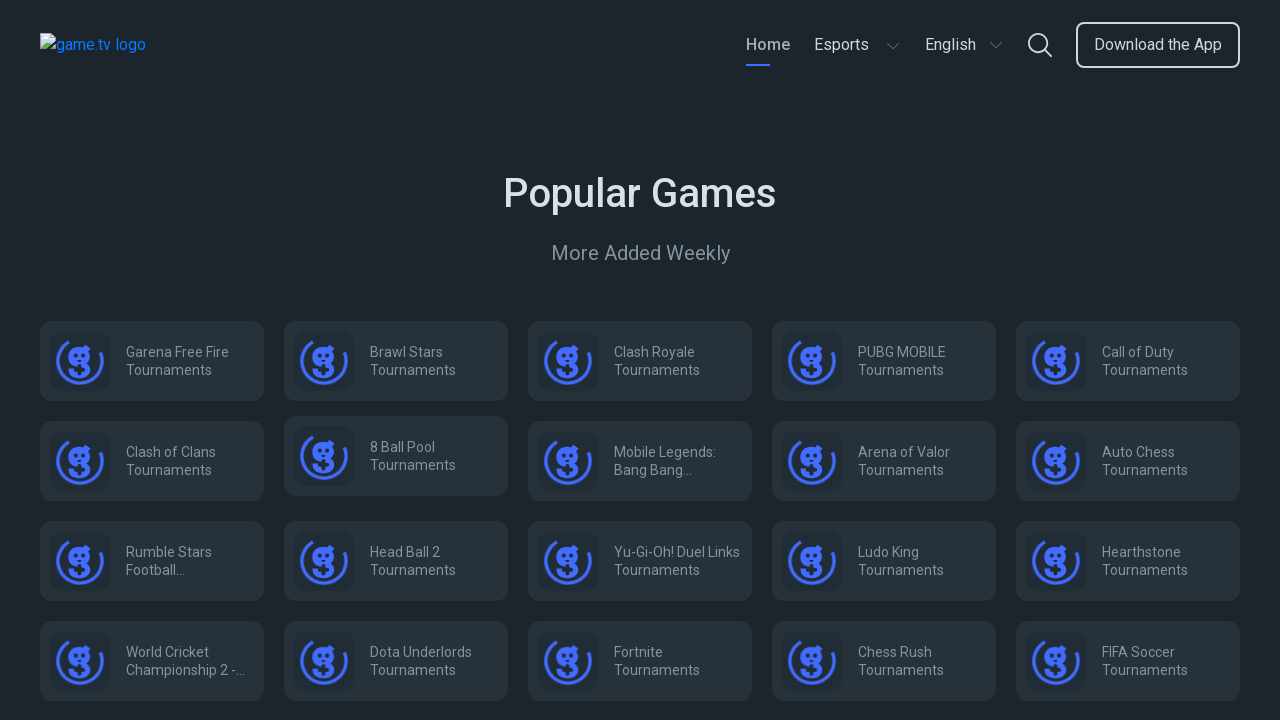

Game listings reloaded and ready for next iteration
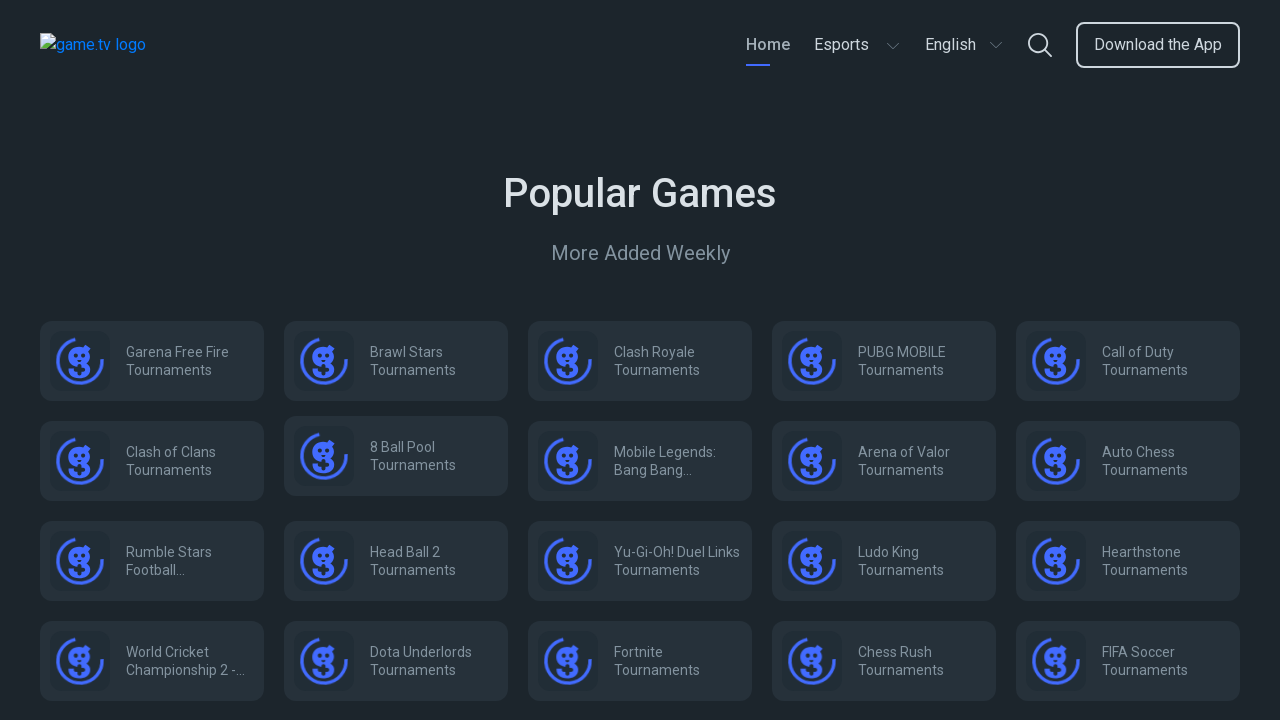

Clicked on game listing #8 at (678, 460) on figcaption.game-name >> nth=7
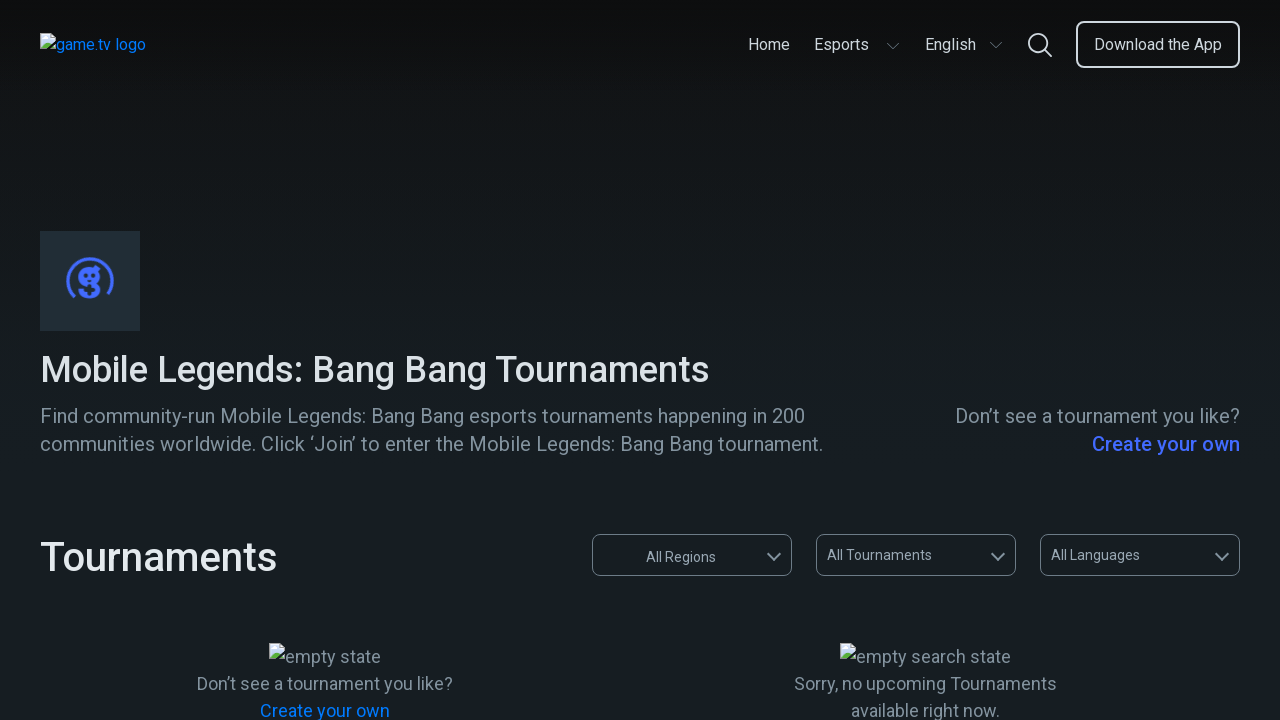

Game detail page loaded for game #8
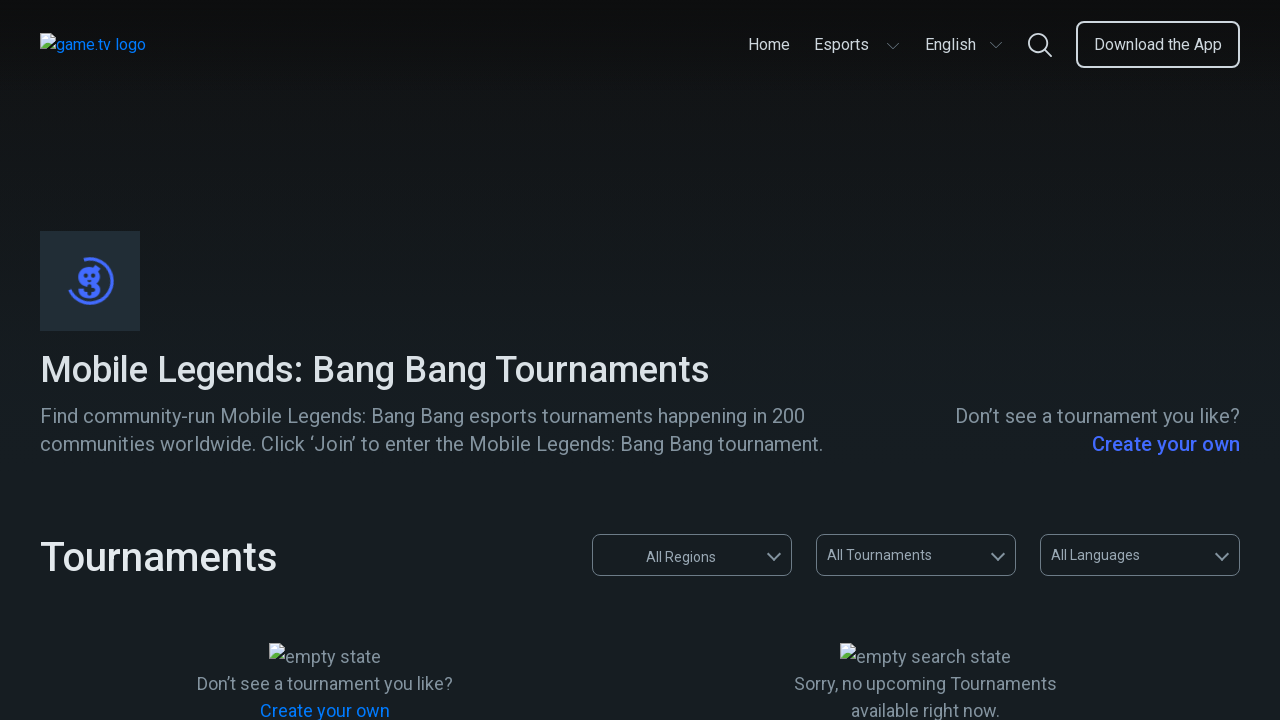

Navigated back to game.tv homepage from game #8
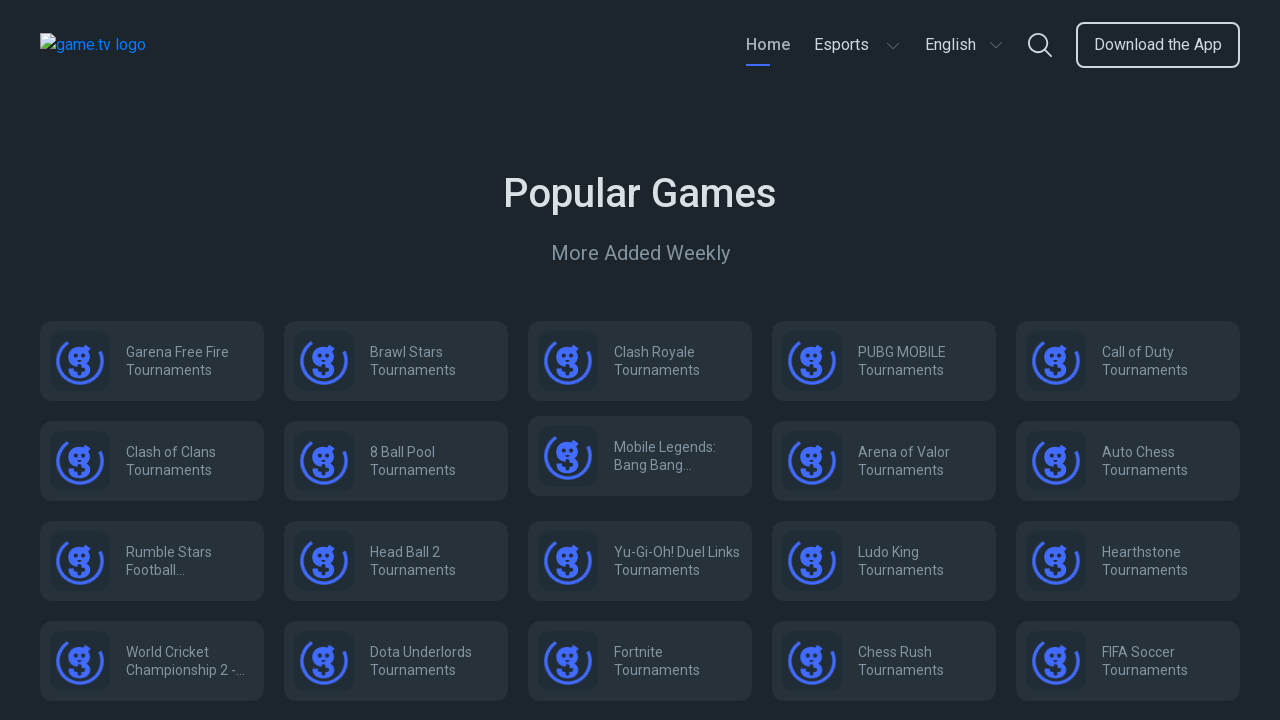

Game listings reloaded and ready for next iteration
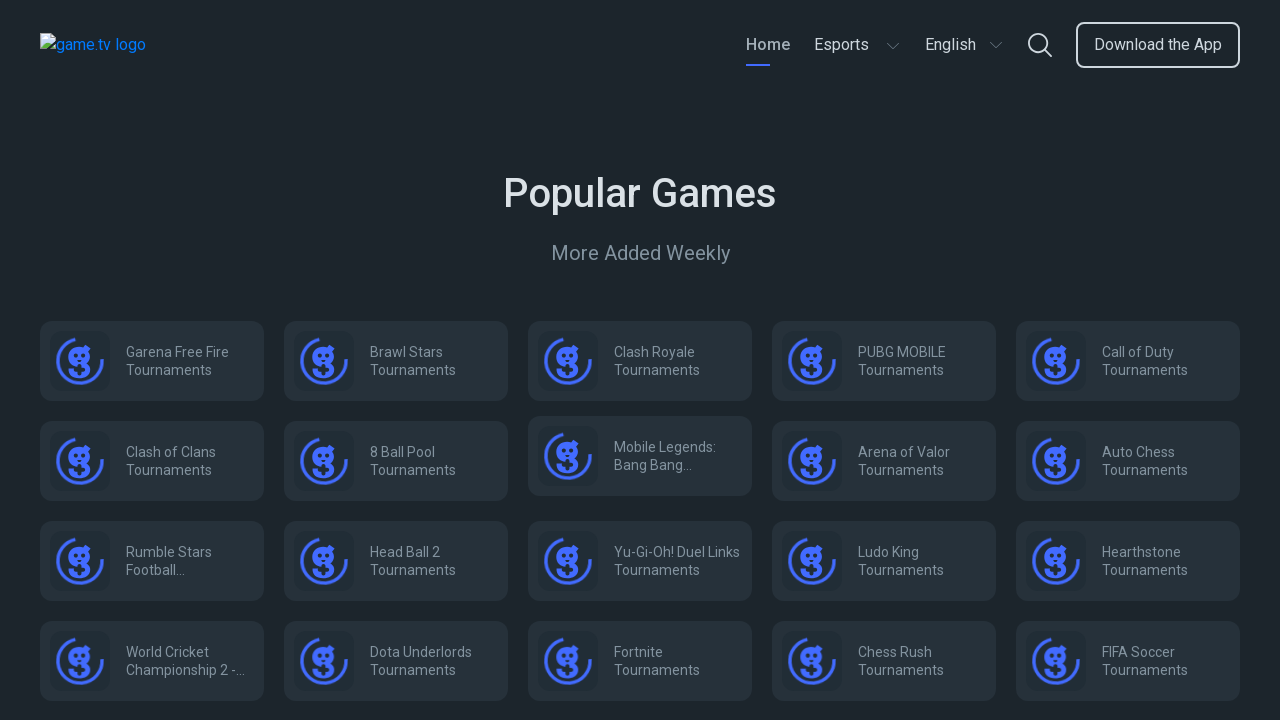

Clicked on game listing #9 at (922, 460) on figcaption.game-name >> nth=8
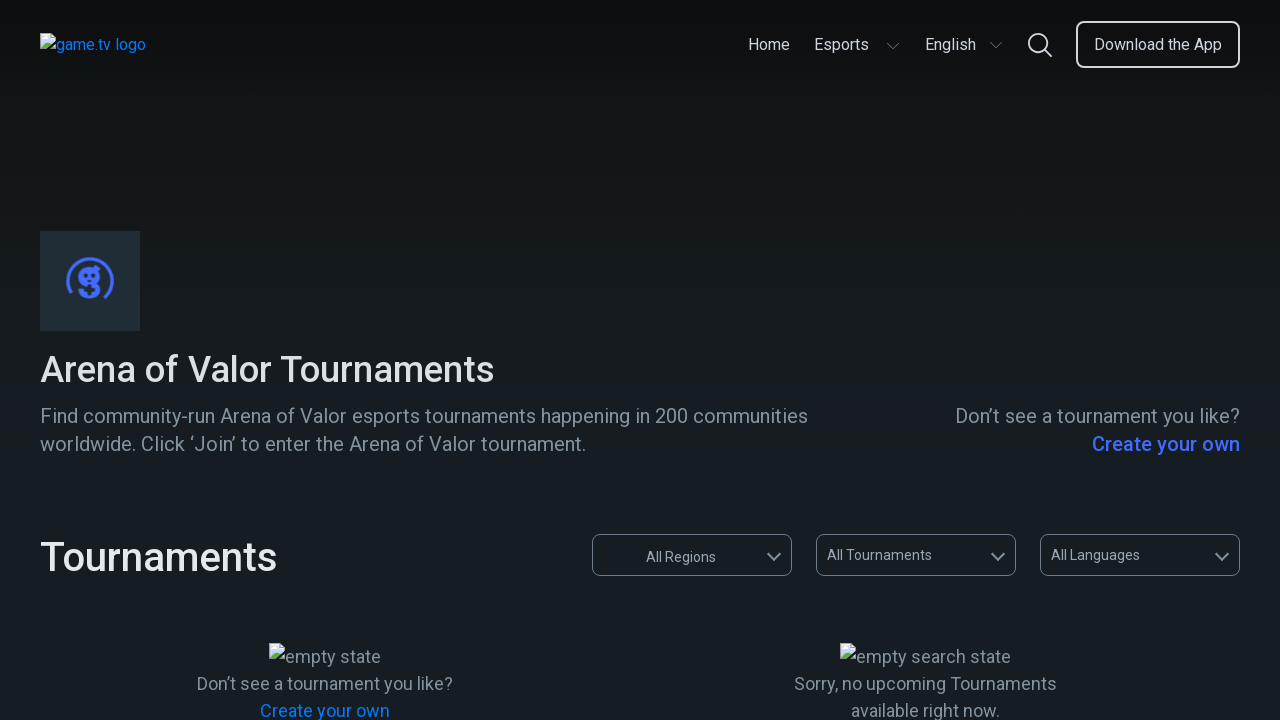

Game detail page loaded for game #9
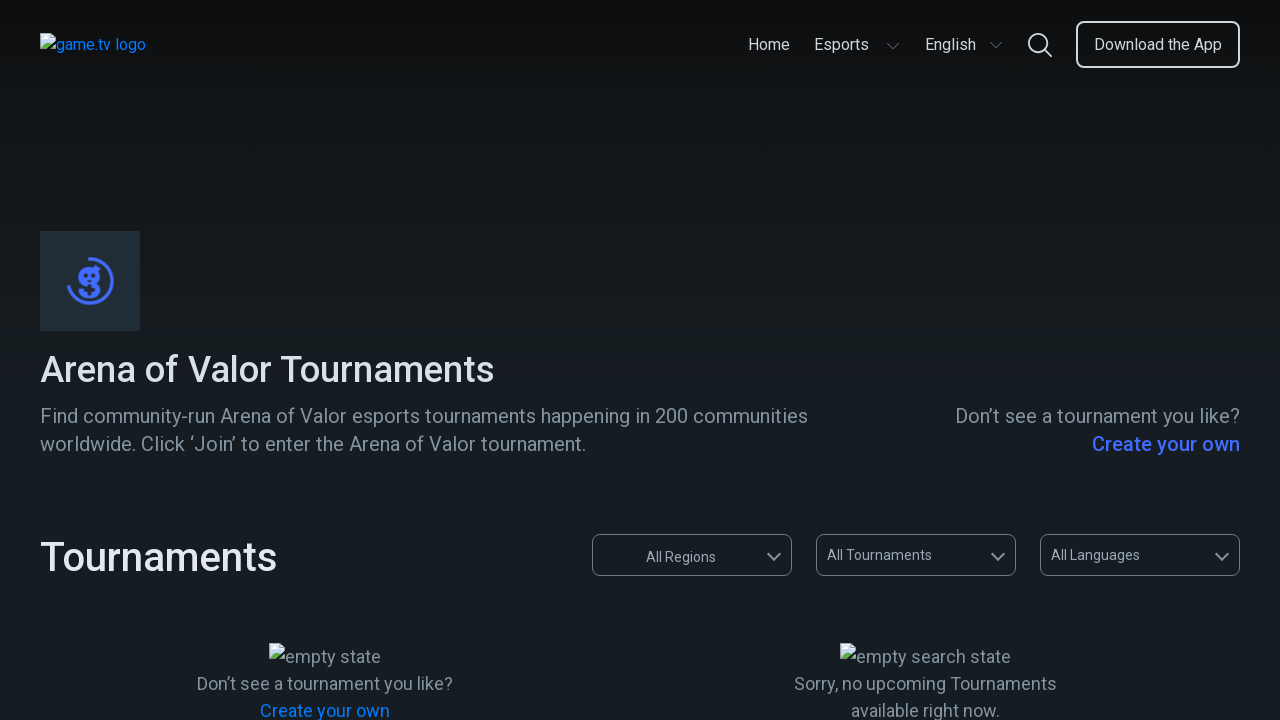

Navigated back to game.tv homepage from game #9
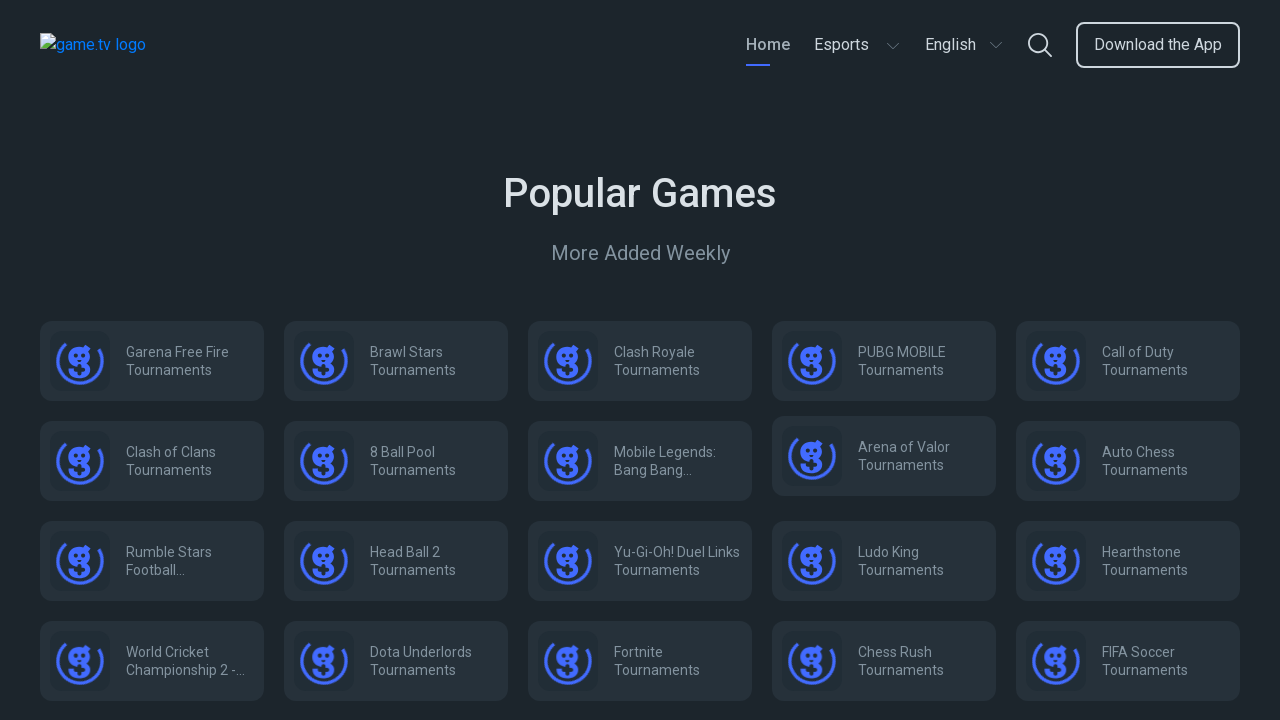

Game listings reloaded and ready for next iteration
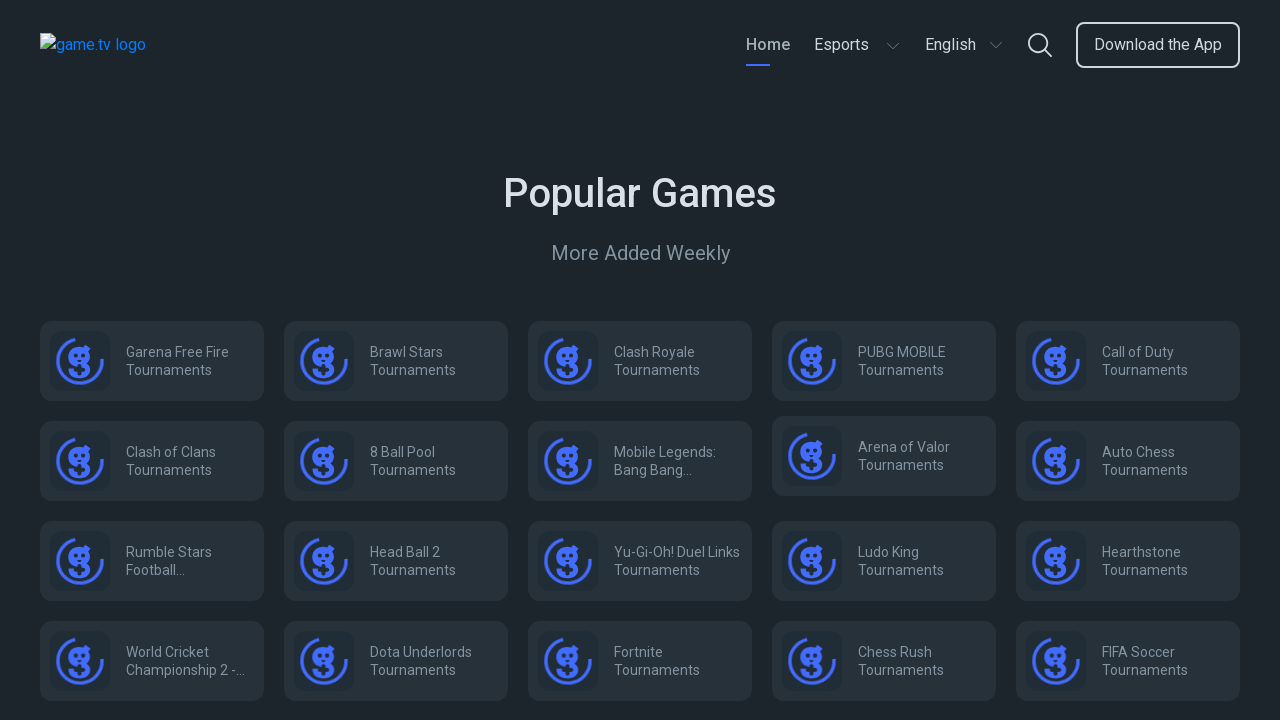

Clicked on game listing #10 at (1166, 460) on figcaption.game-name >> nth=9
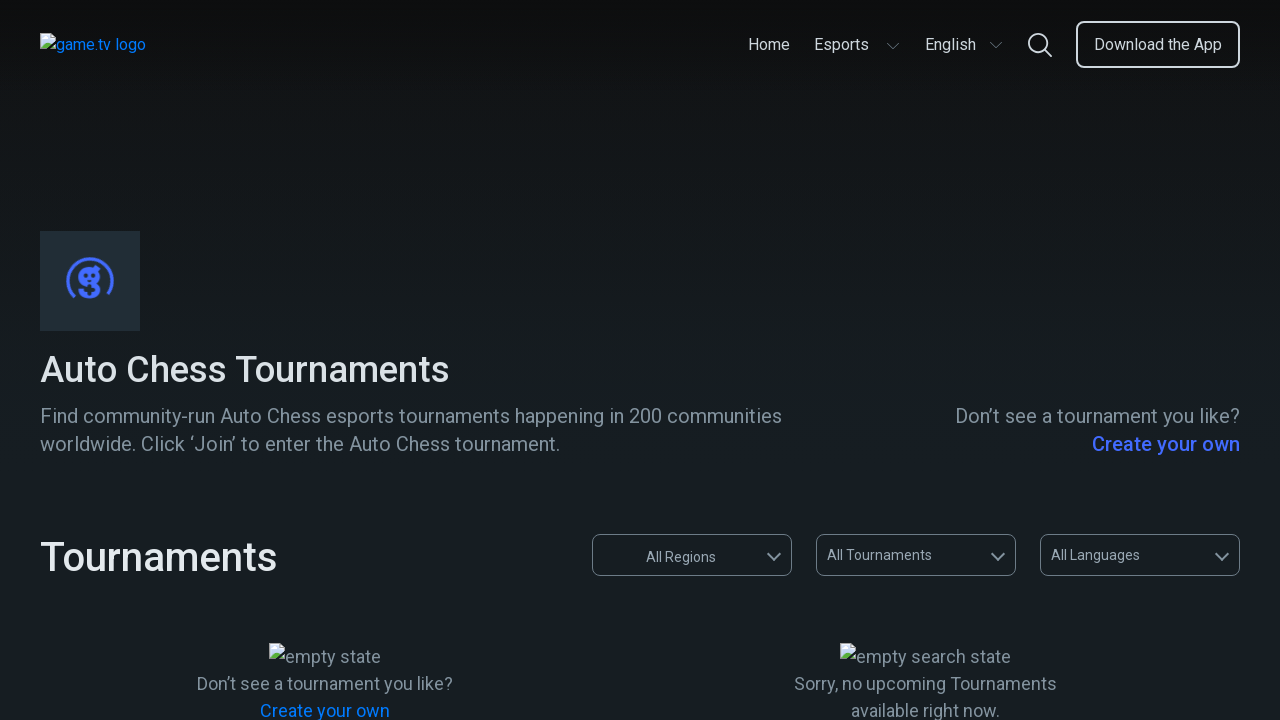

Game detail page loaded for game #10
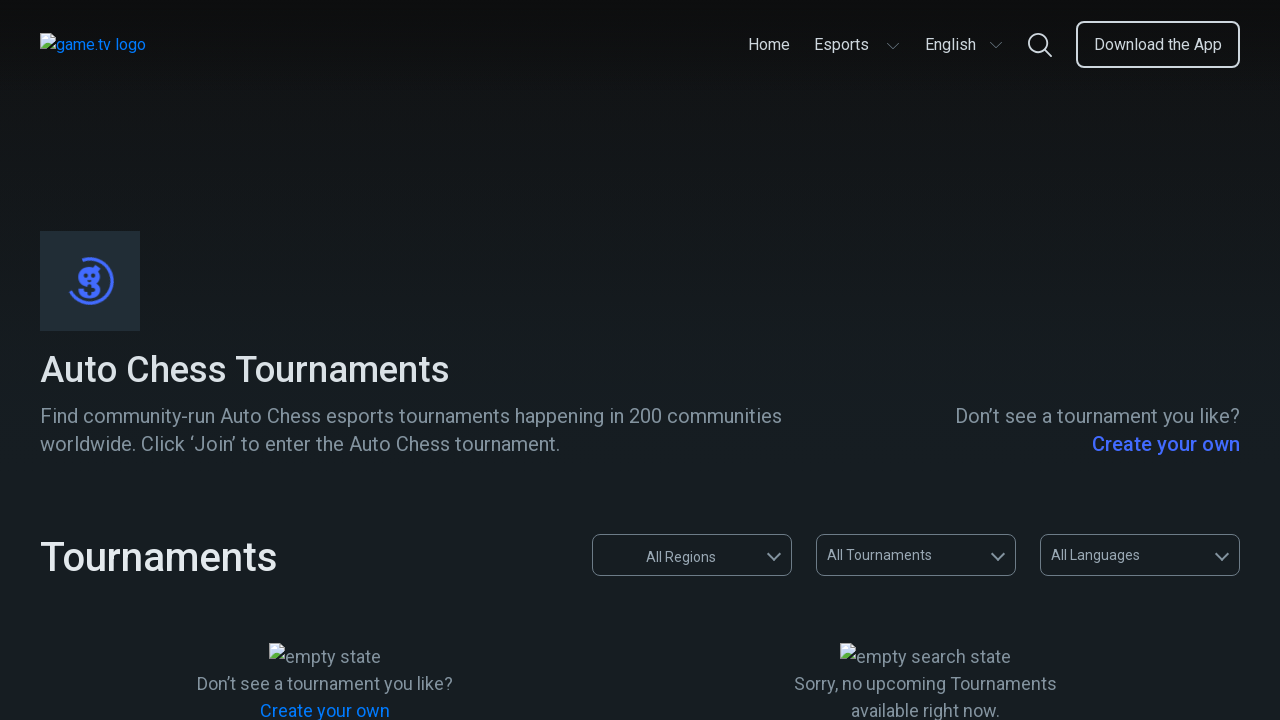

Navigated back to game.tv homepage from game #10
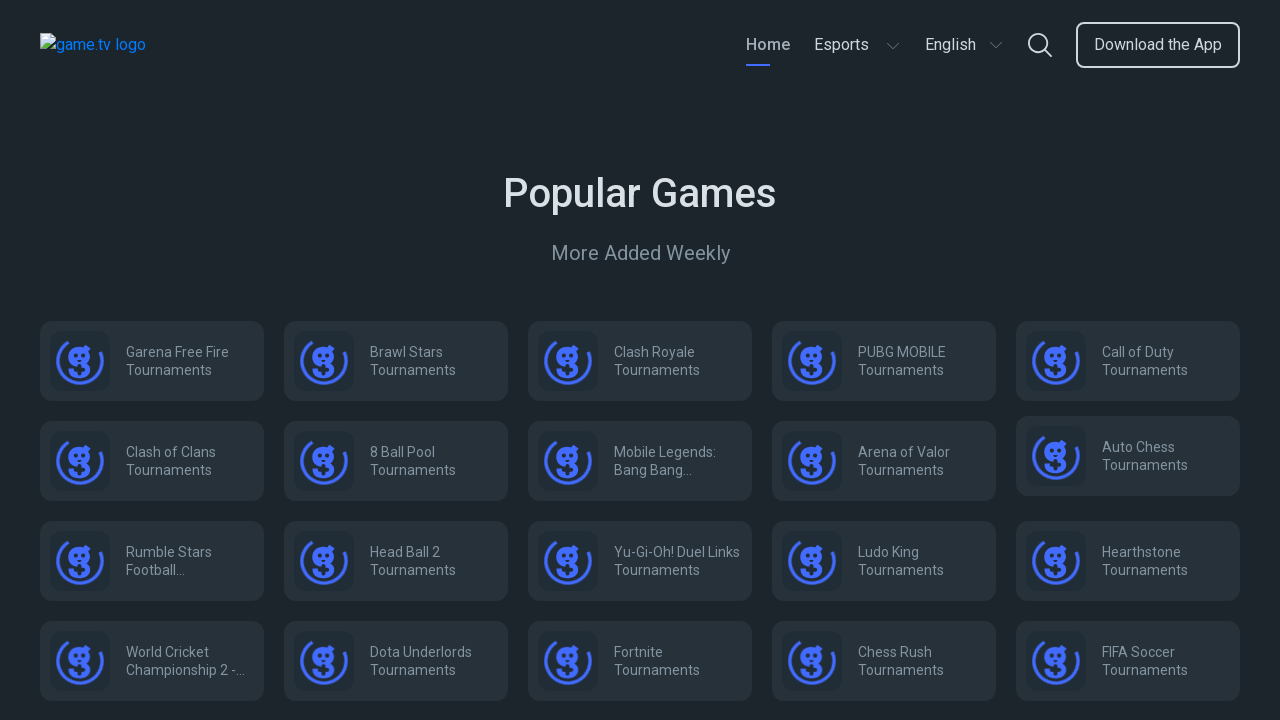

Game listings reloaded and ready for next iteration
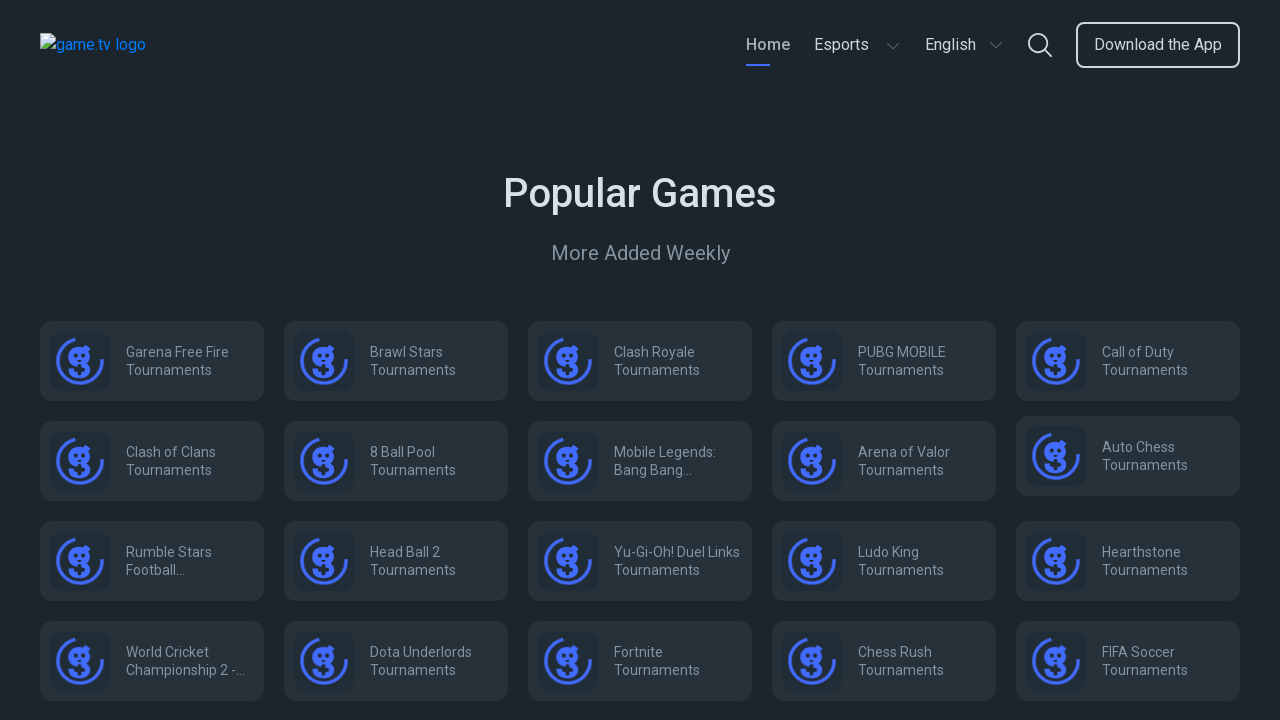

Clicked on game listing #11 at (190, 560) on figcaption.game-name >> nth=10
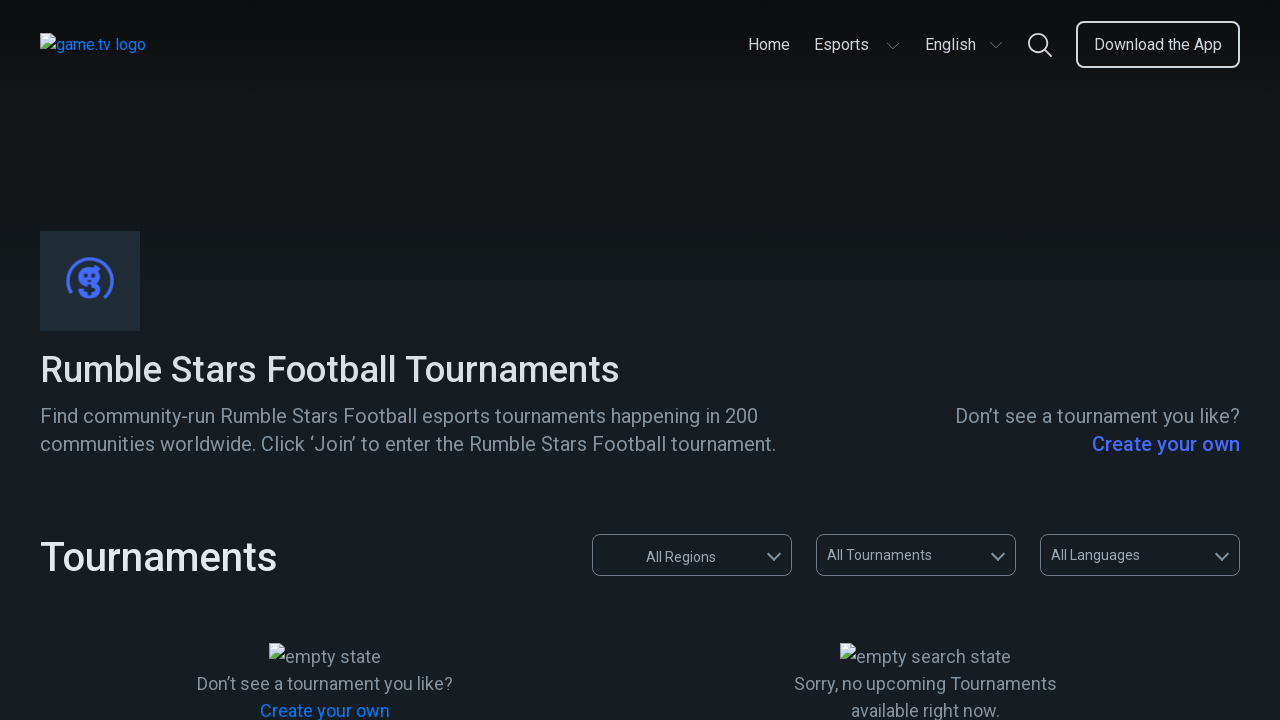

Game detail page loaded for game #11
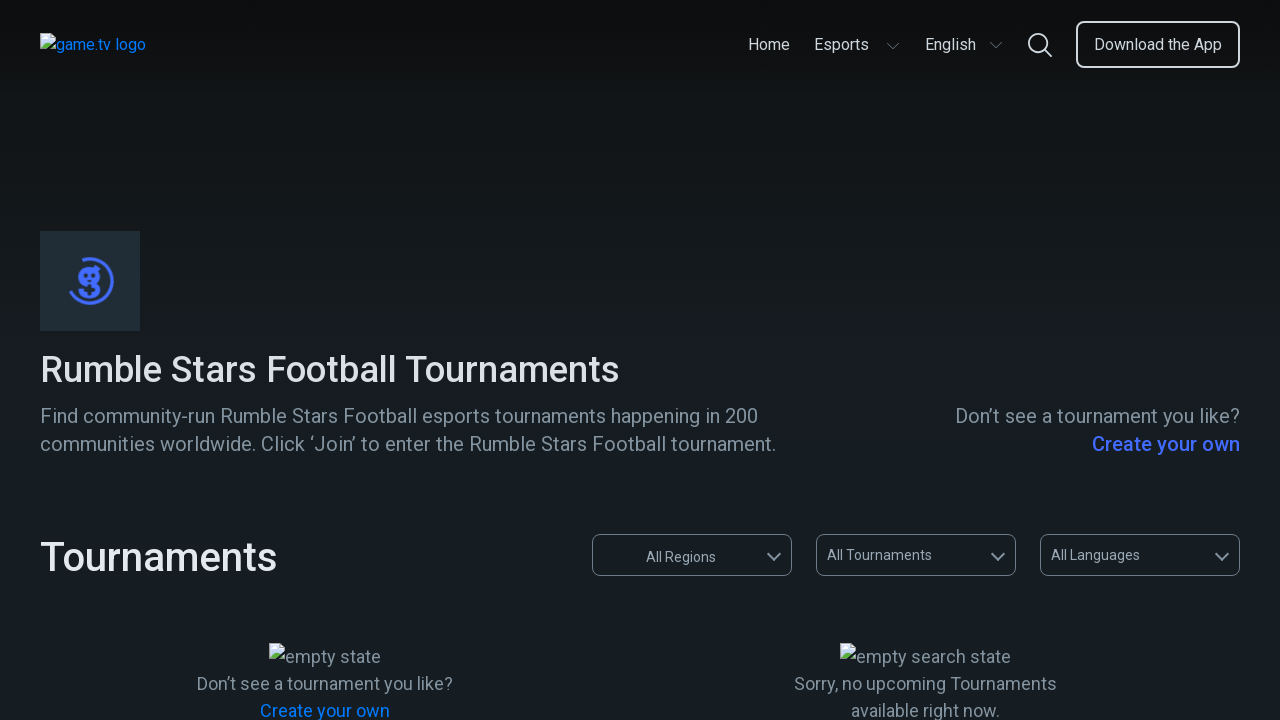

Navigated back to game.tv homepage from game #11
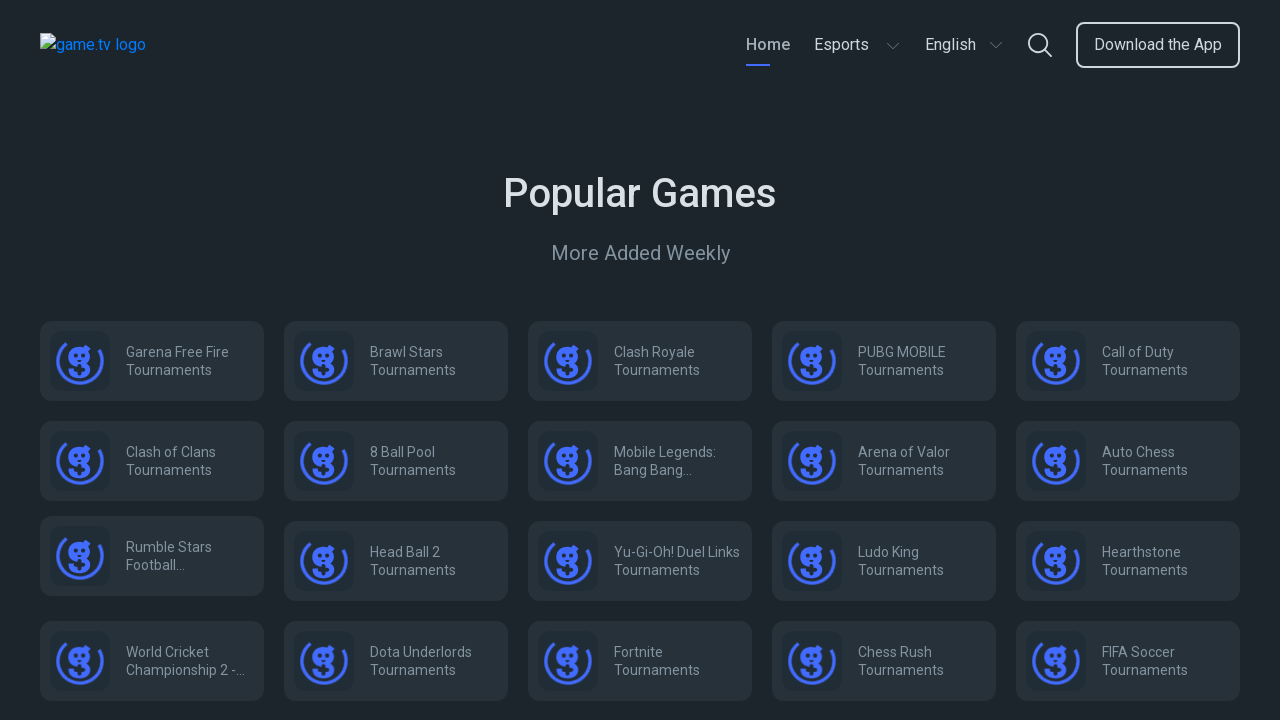

Game listings reloaded and ready for next iteration
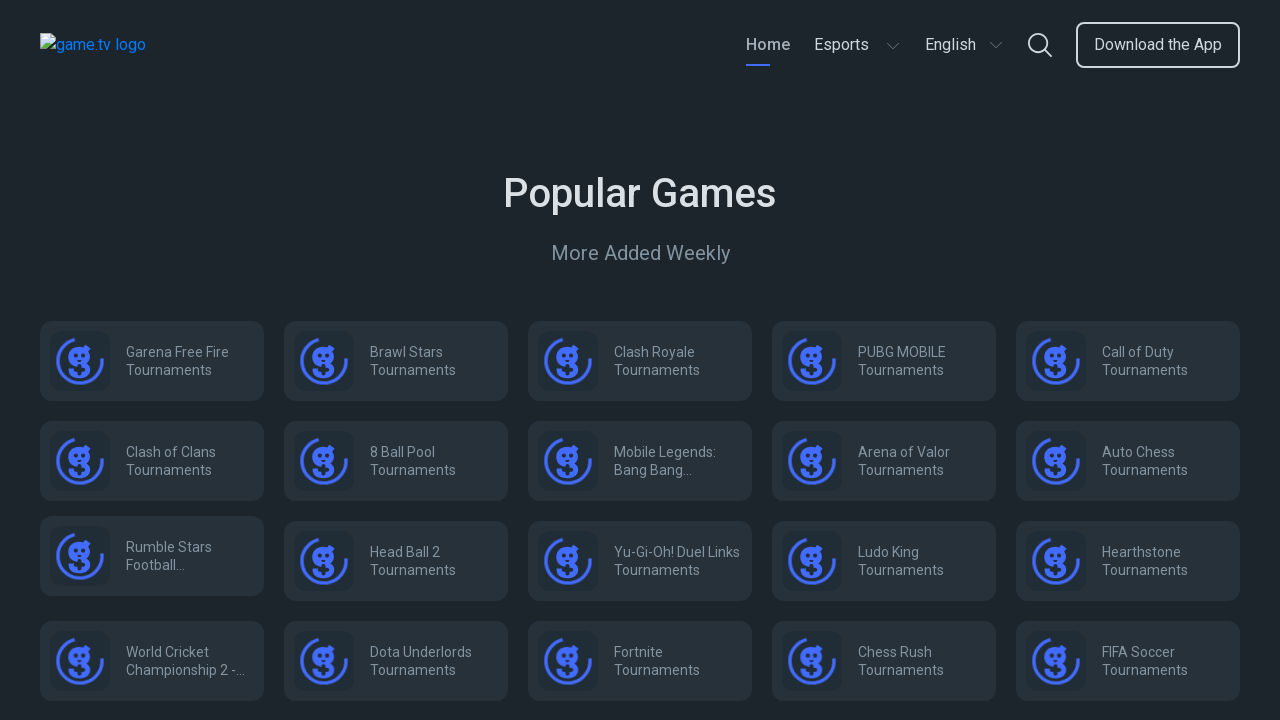

Clicked on game listing #12 at (434, 560) on figcaption.game-name >> nth=11
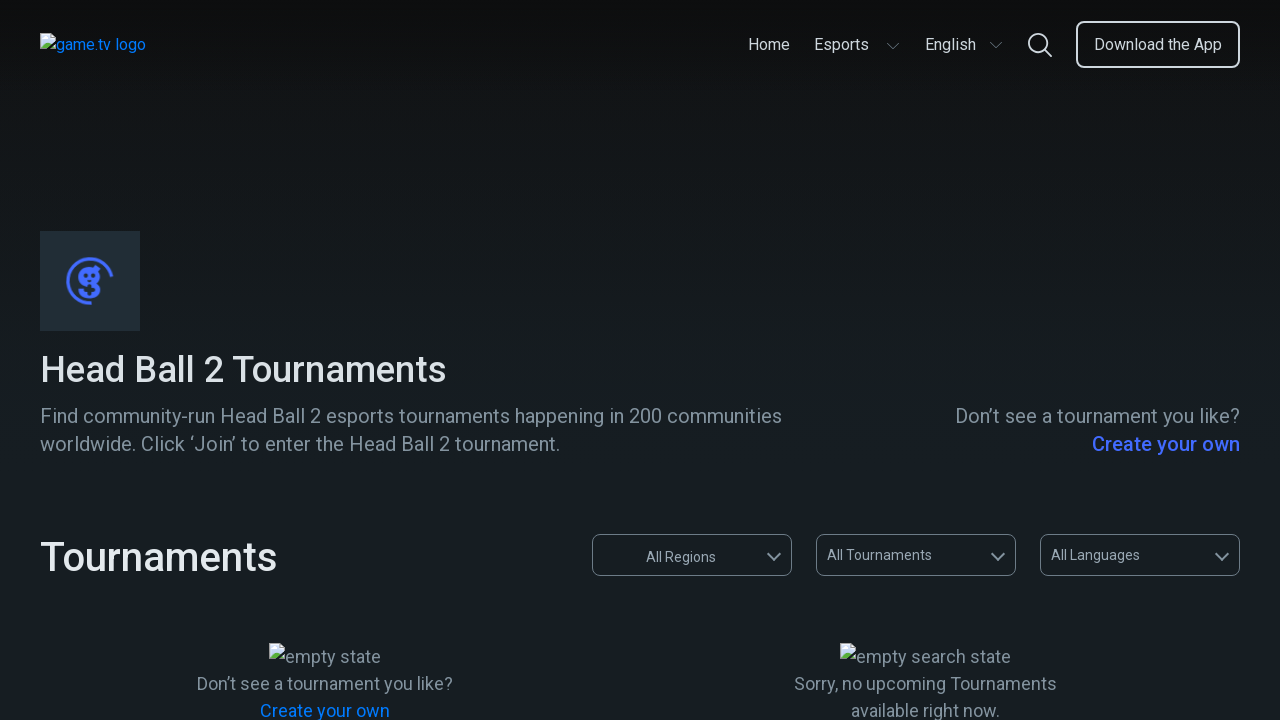

Game detail page loaded for game #12
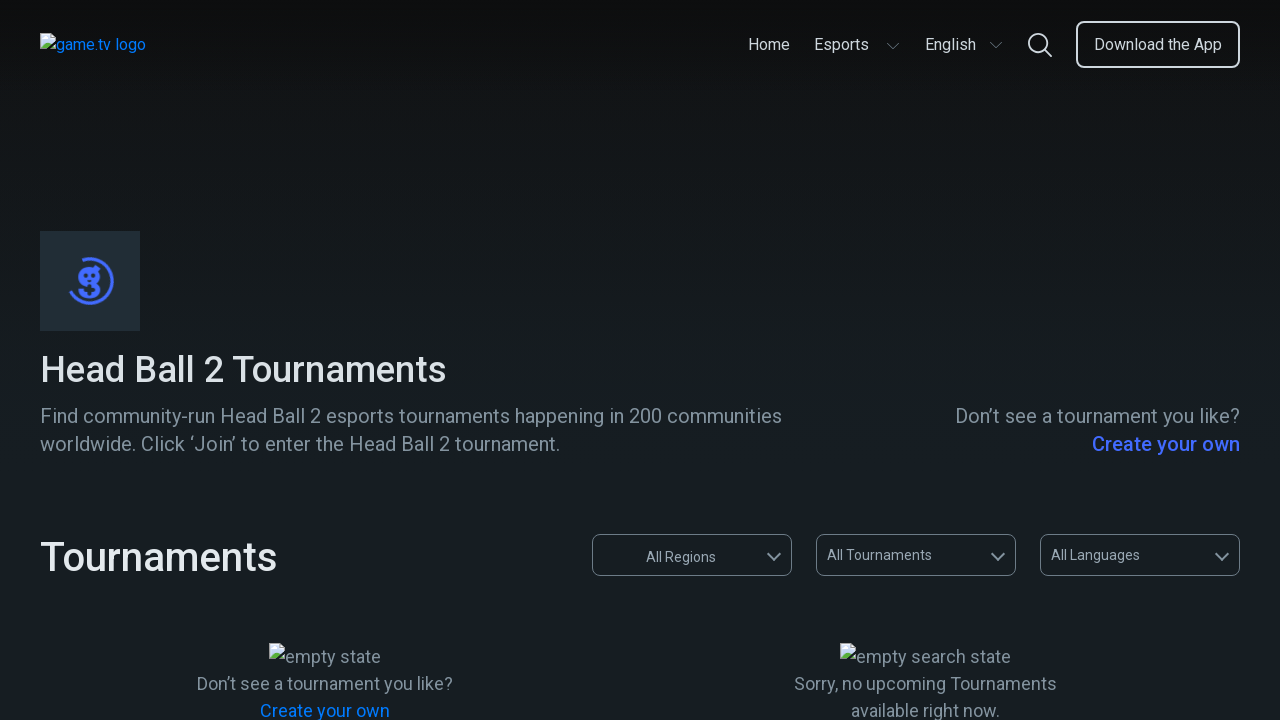

Navigated back to game.tv homepage from game #12
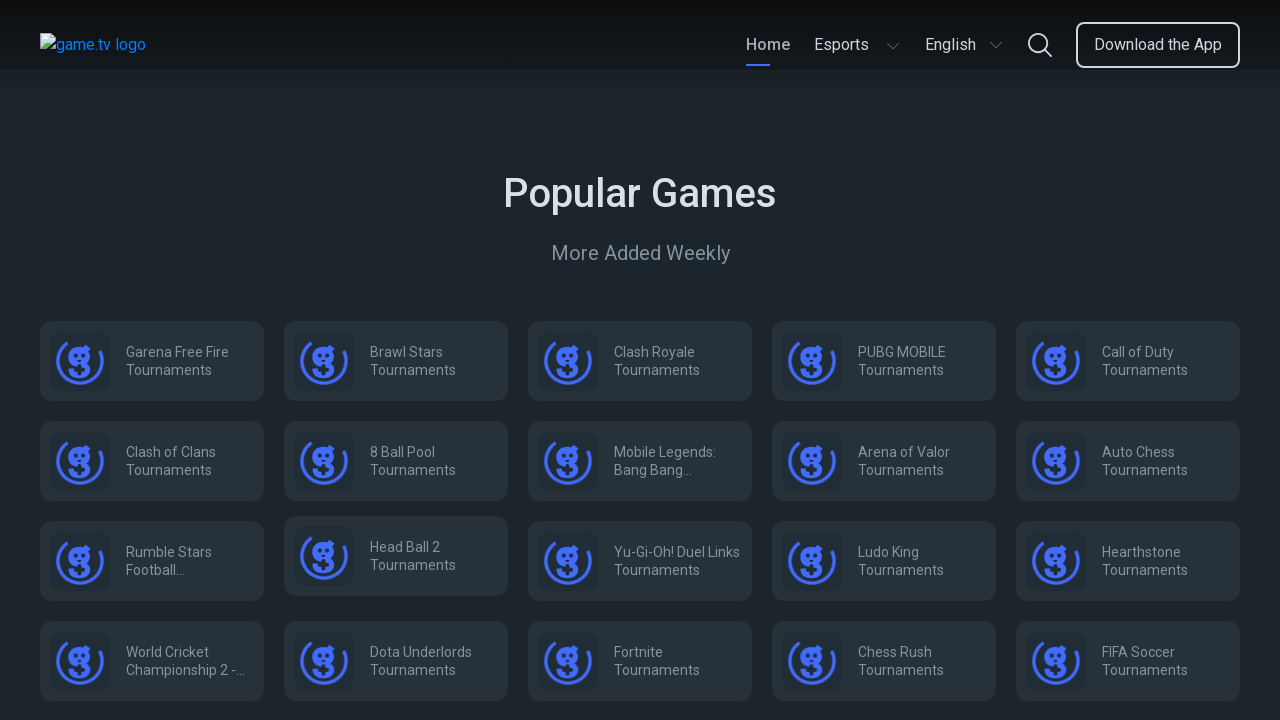

Game listings reloaded and ready for next iteration
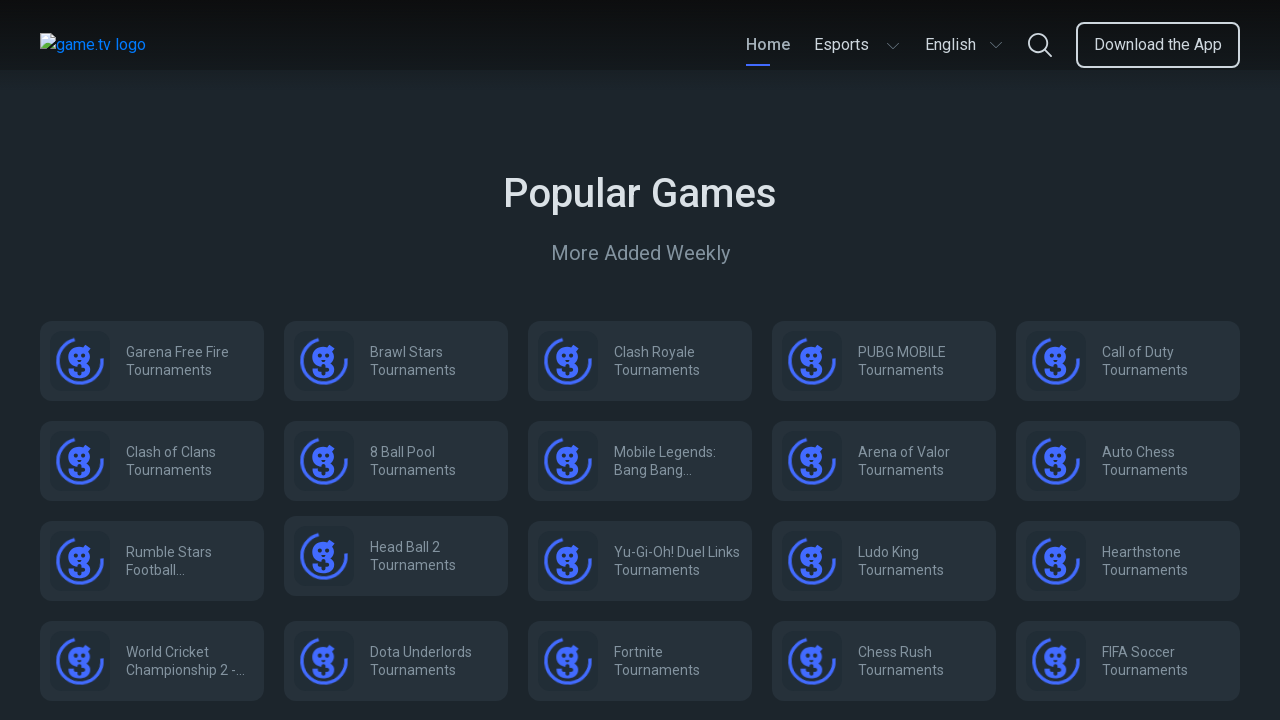

Clicked on game listing #13 at (678, 560) on figcaption.game-name >> nth=12
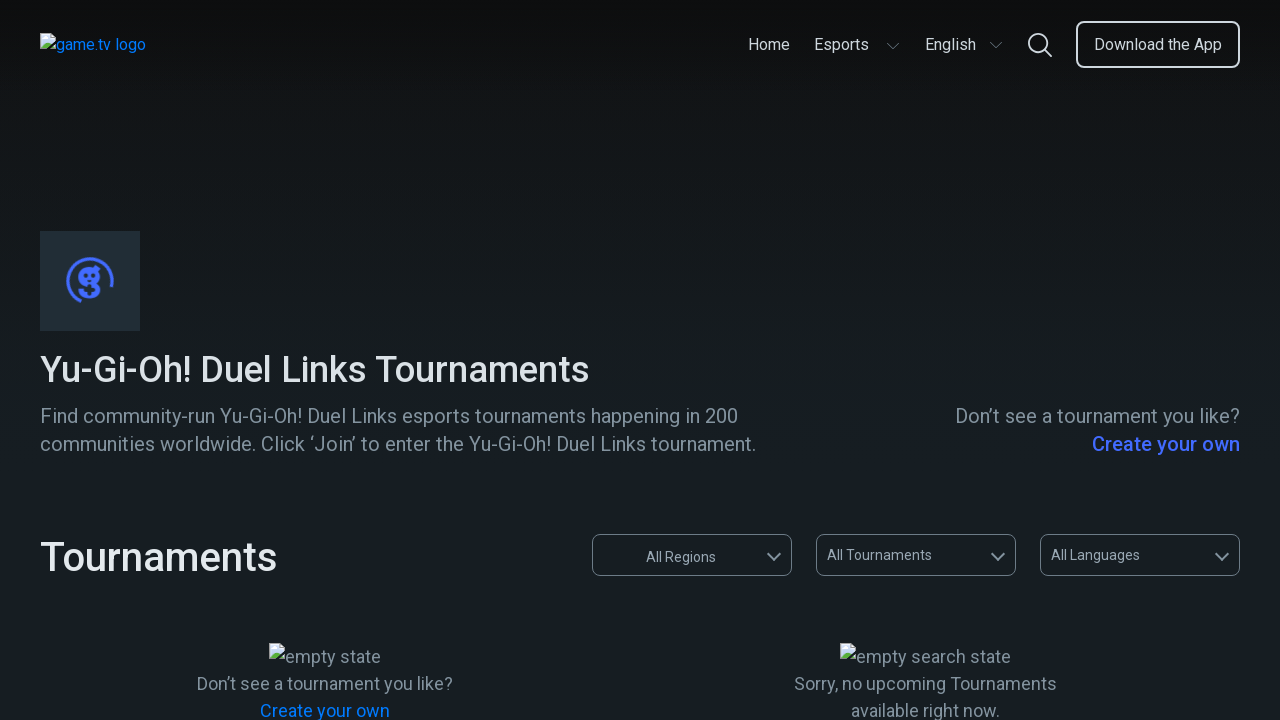

Game detail page loaded for game #13
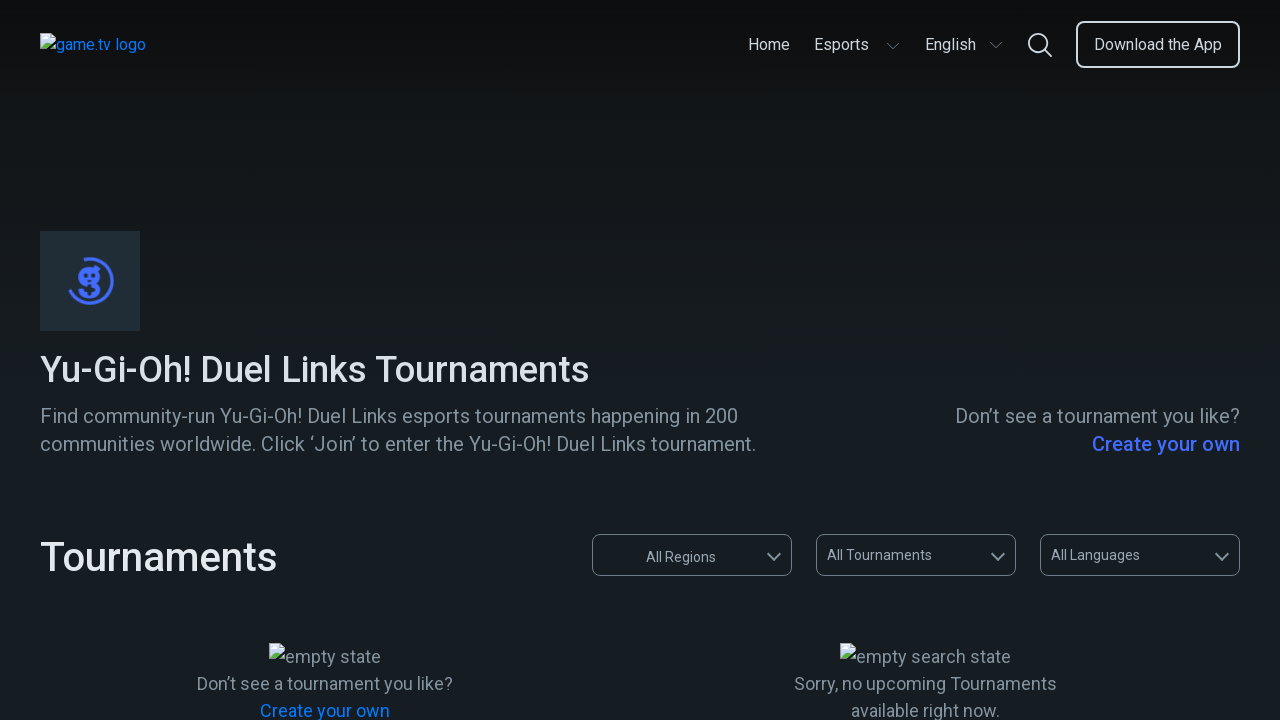

Navigated back to game.tv homepage from game #13
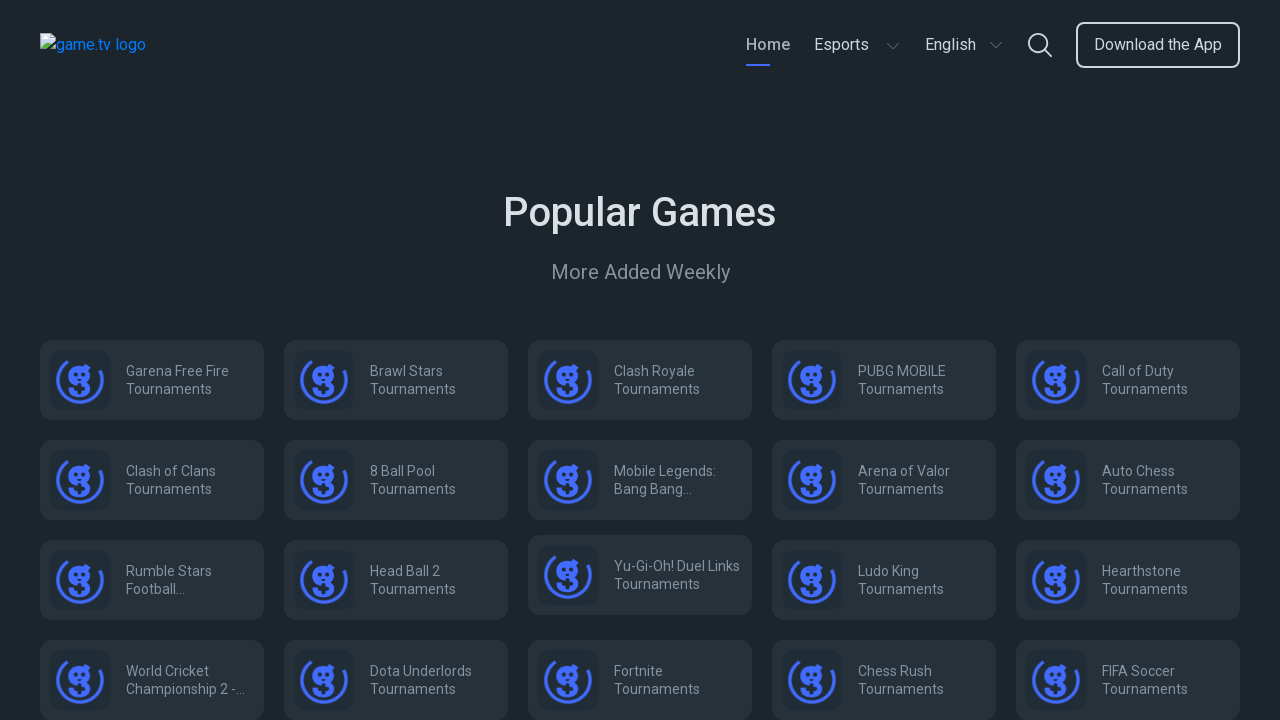

Game listings reloaded and ready for next iteration
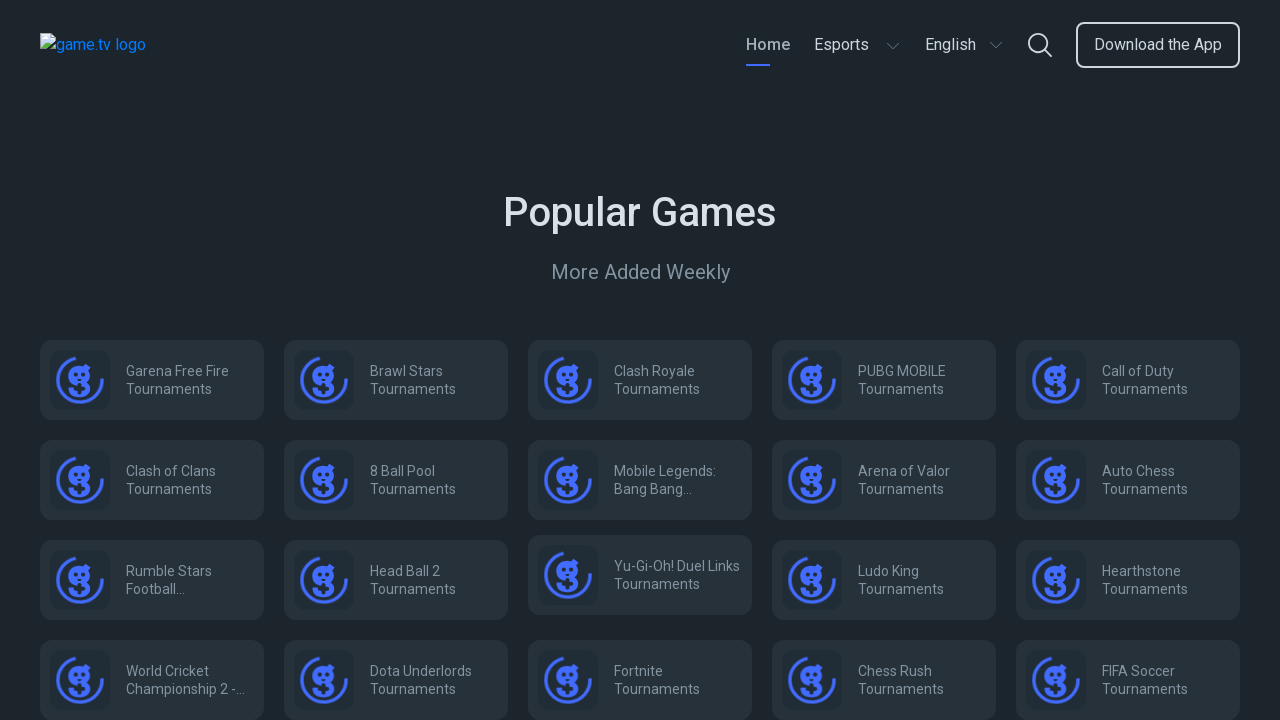

Clicked on game listing #14 at (922, 580) on figcaption.game-name >> nth=13
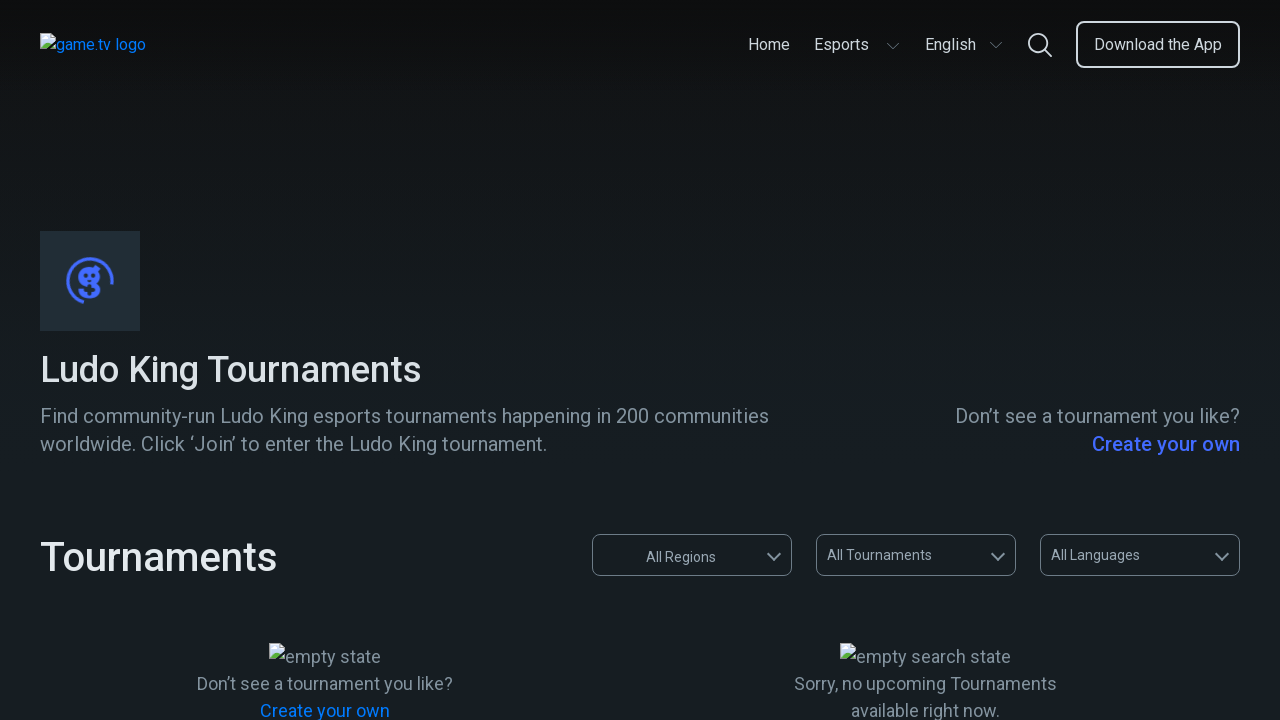

Game detail page loaded for game #14
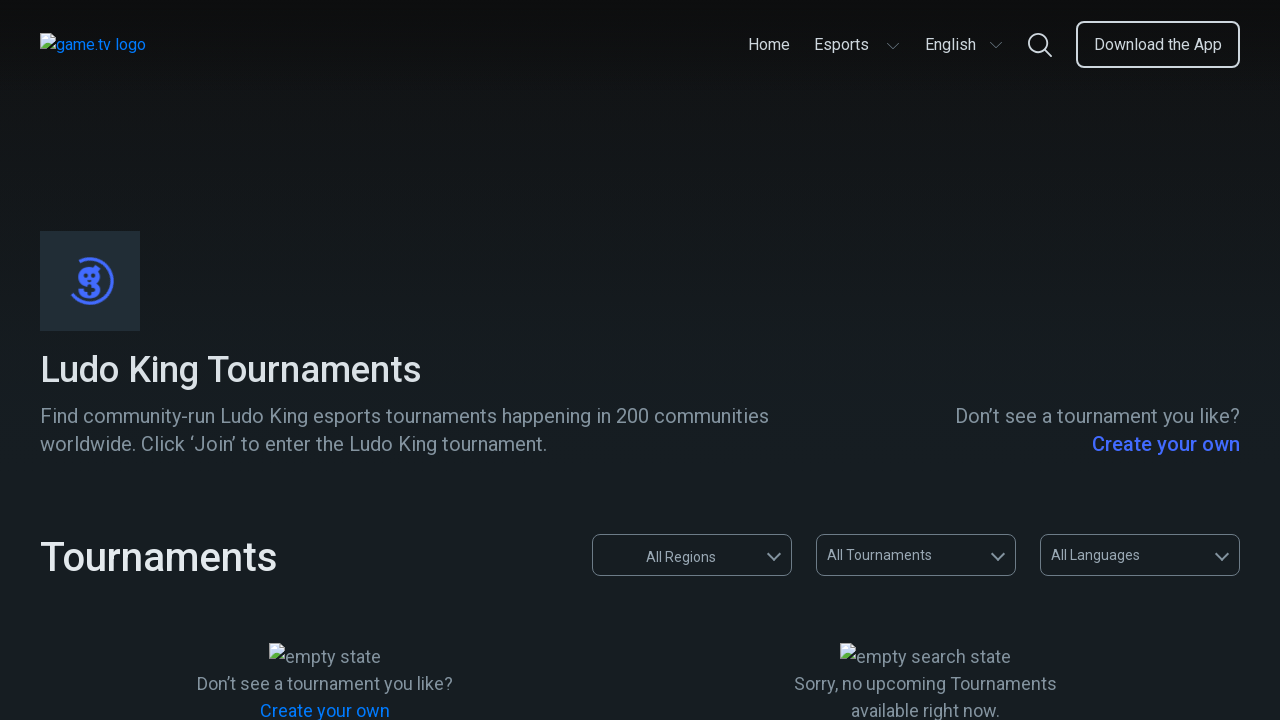

Navigated back to game.tv homepage from game #14
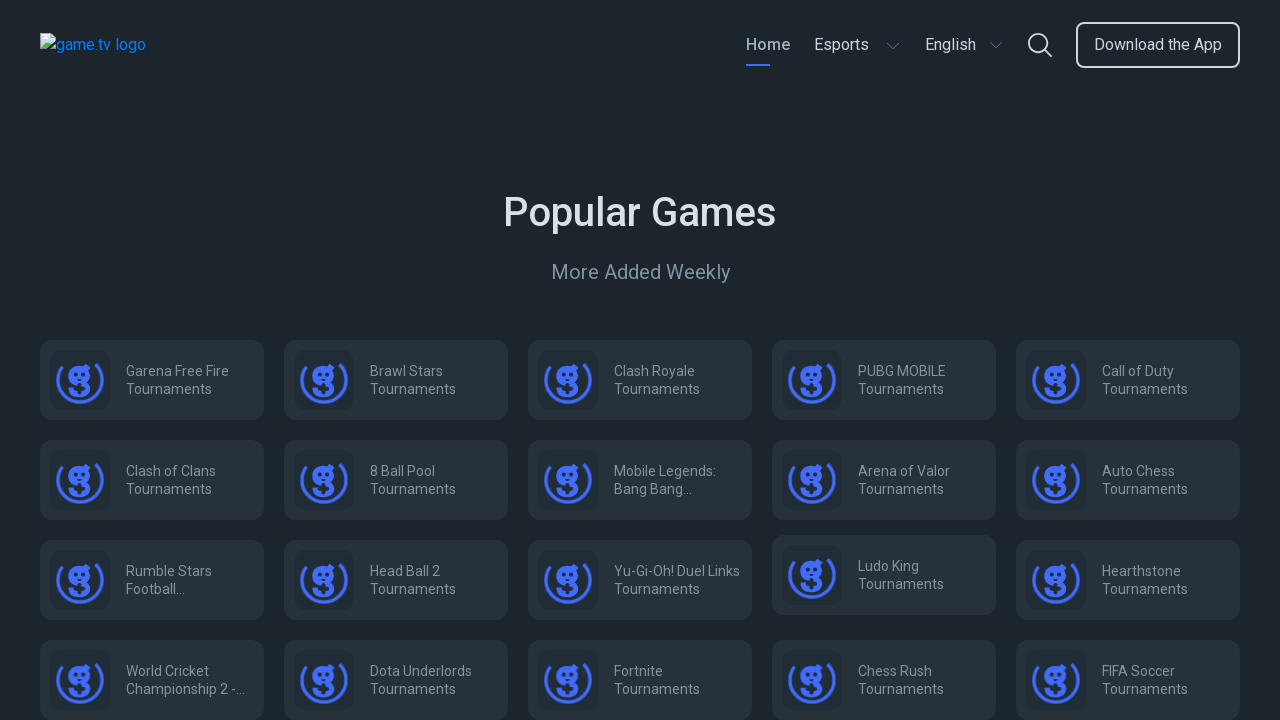

Game listings reloaded and ready for next iteration
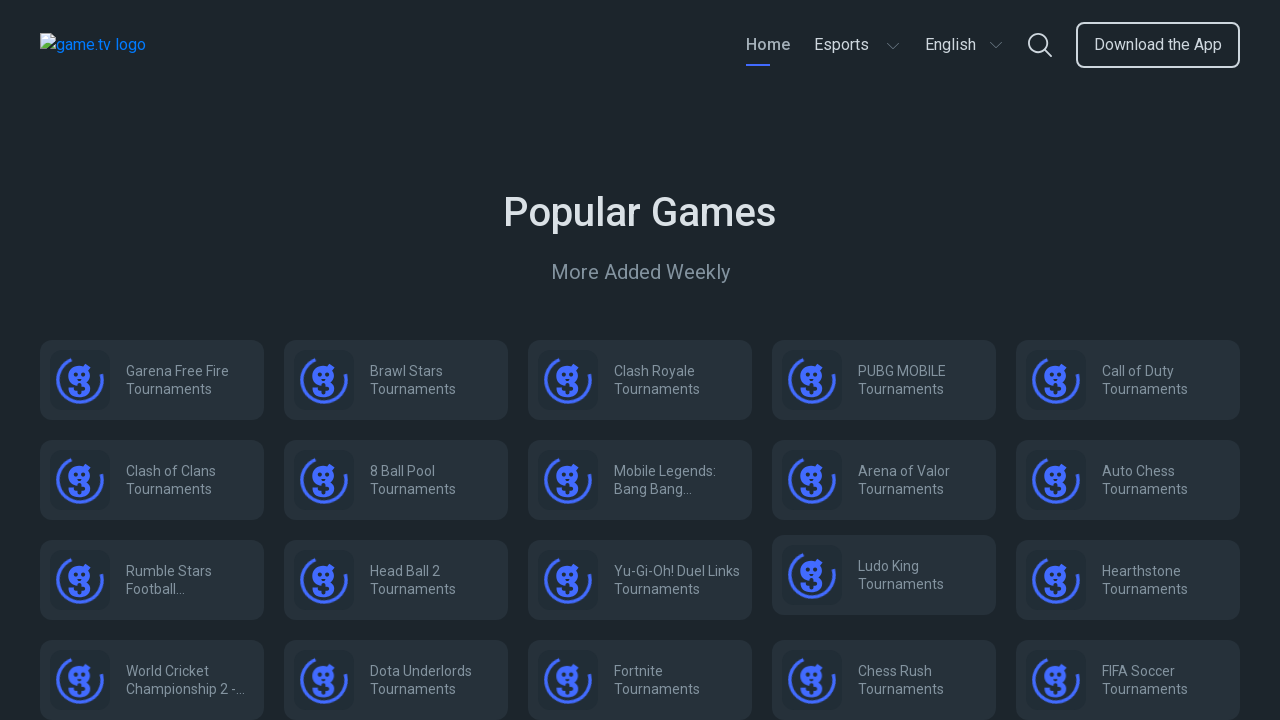

Clicked on game listing #15 at (1166, 580) on figcaption.game-name >> nth=14
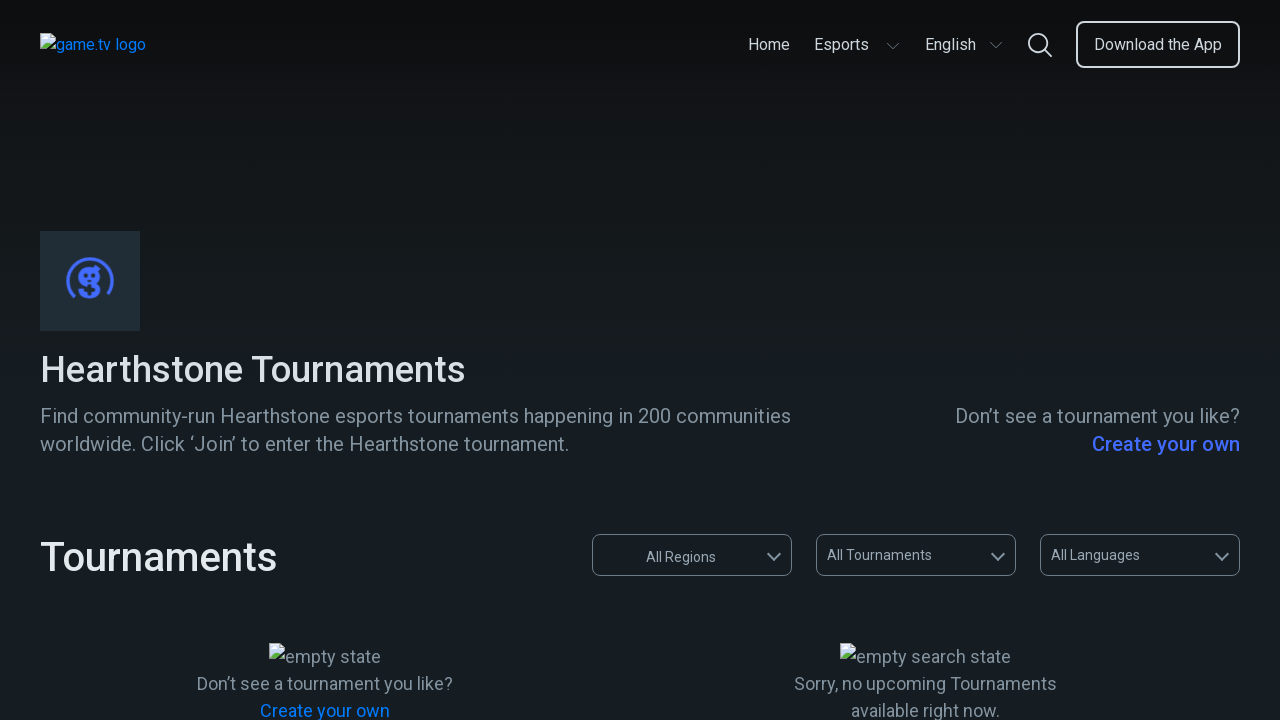

Game detail page loaded for game #15
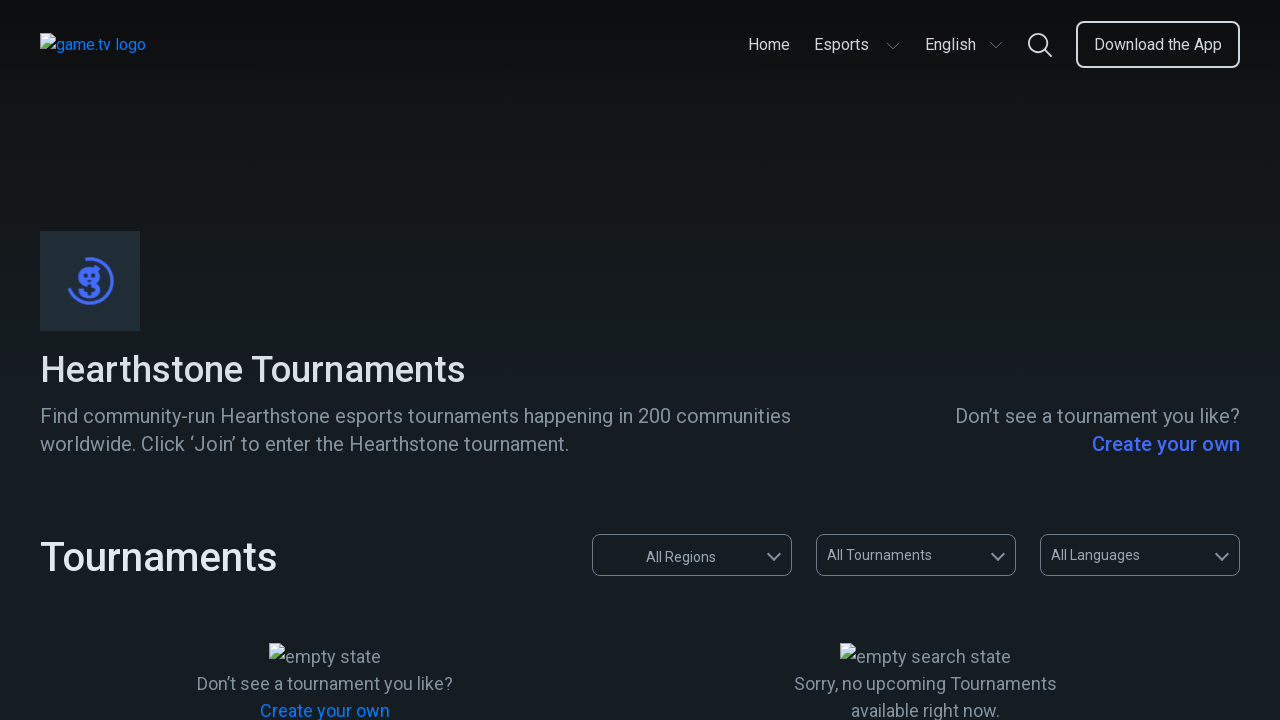

Navigated back to game.tv homepage from game #15
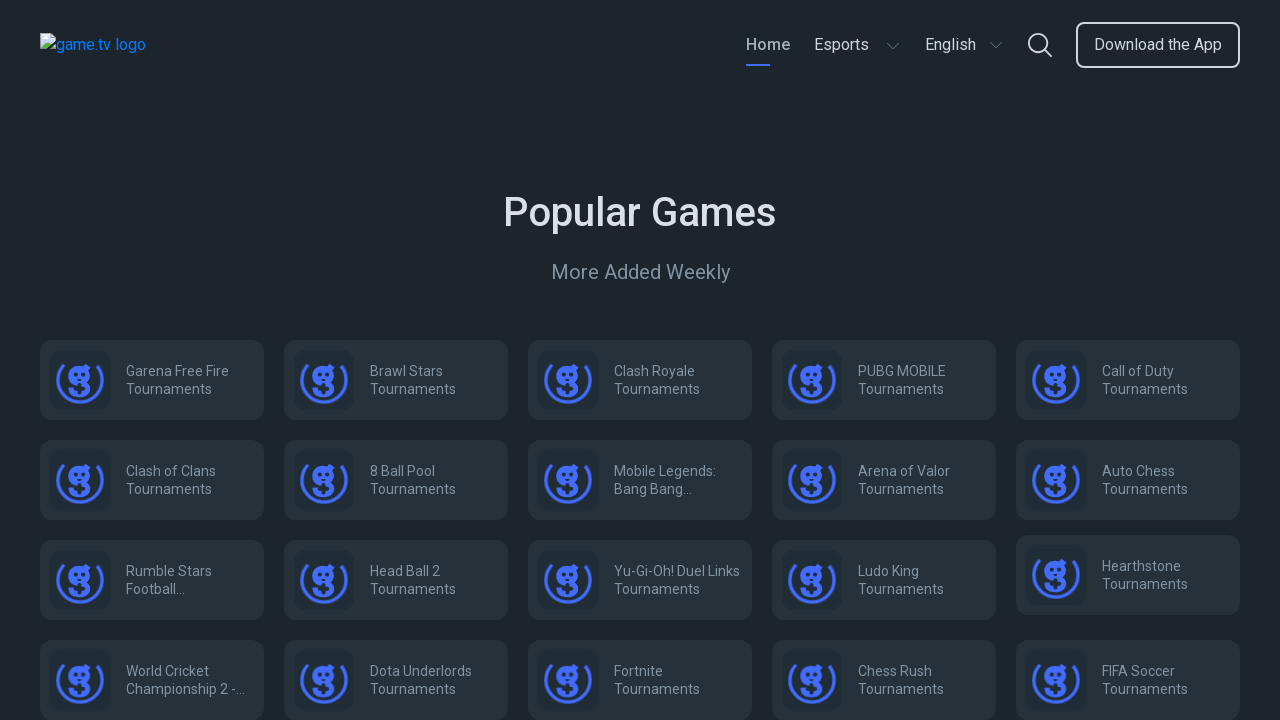

Game listings reloaded and ready for next iteration
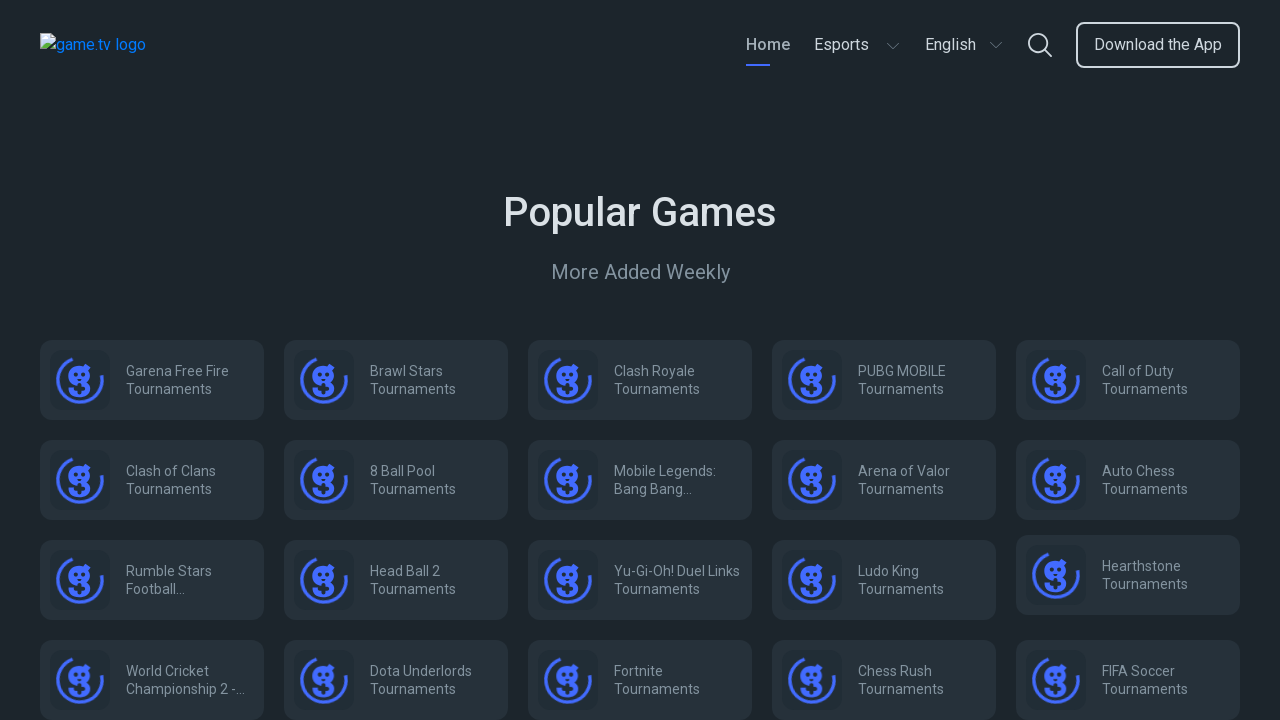

Clicked on game listing #16 at (190, 680) on figcaption.game-name >> nth=15
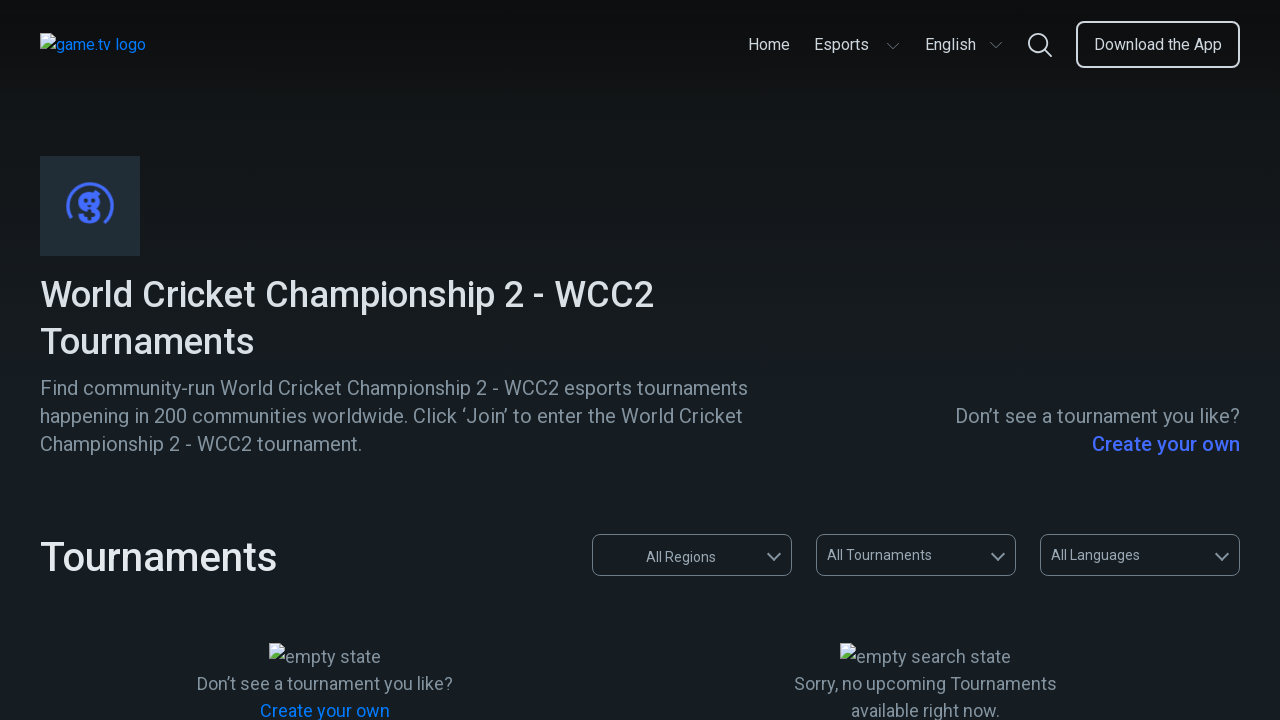

Game detail page loaded for game #16
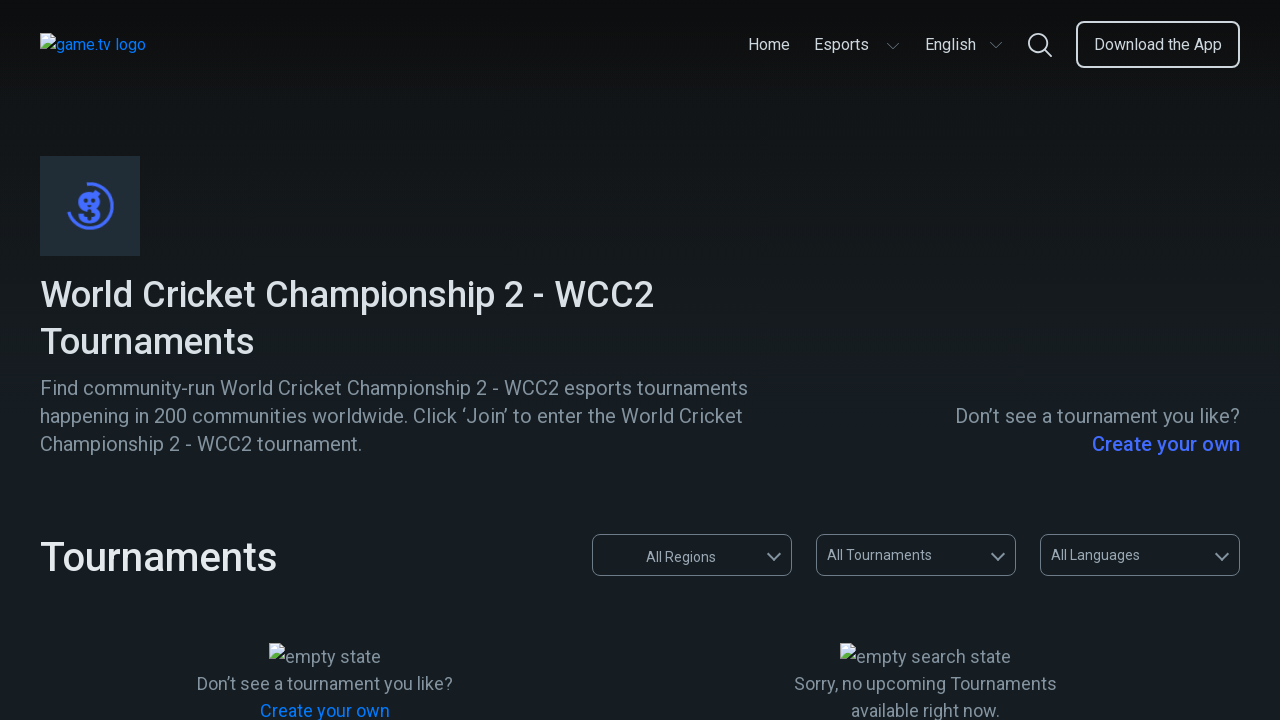

Navigated back to game.tv homepage from game #16
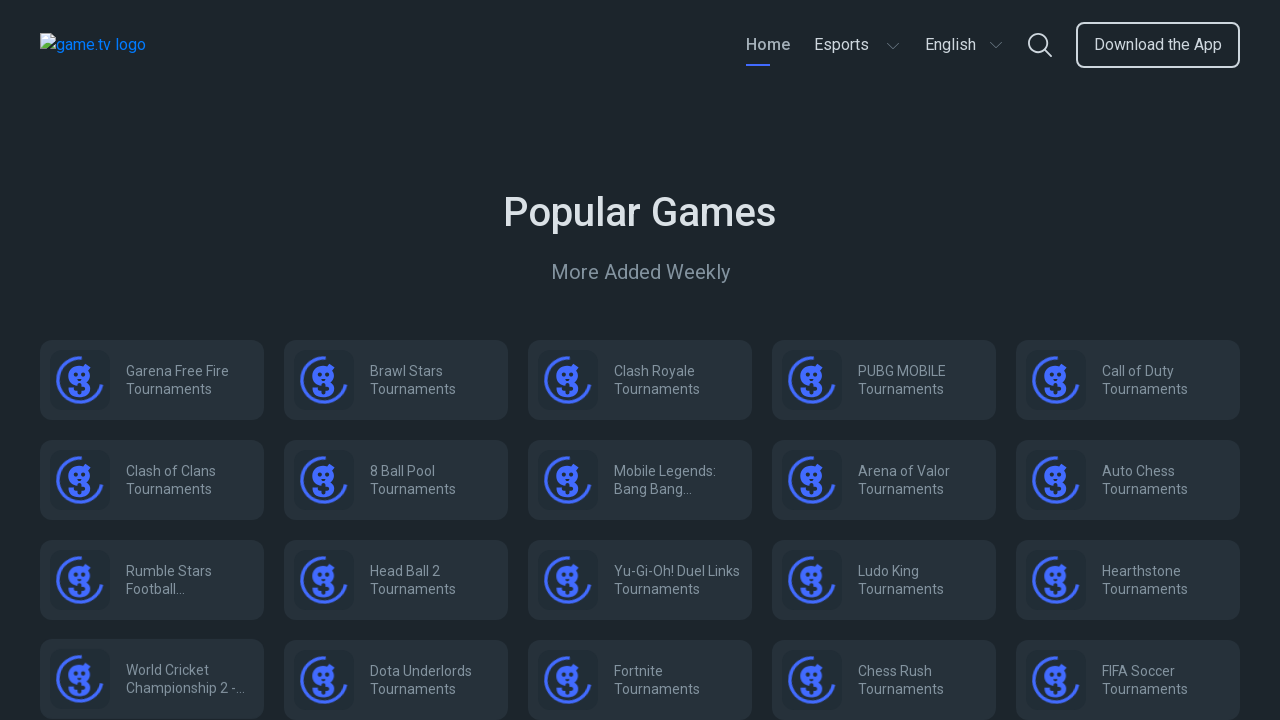

Game listings reloaded and ready for next iteration
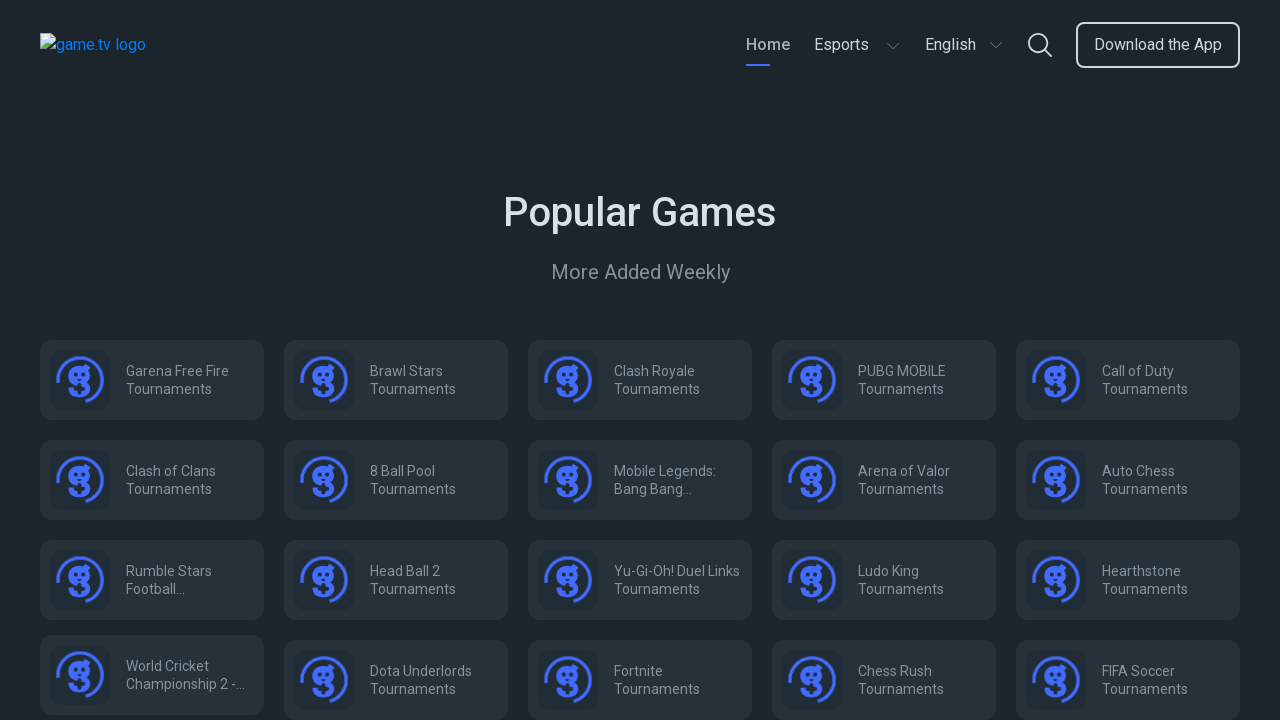

Clicked on game listing #17 at (434, 680) on figcaption.game-name >> nth=16
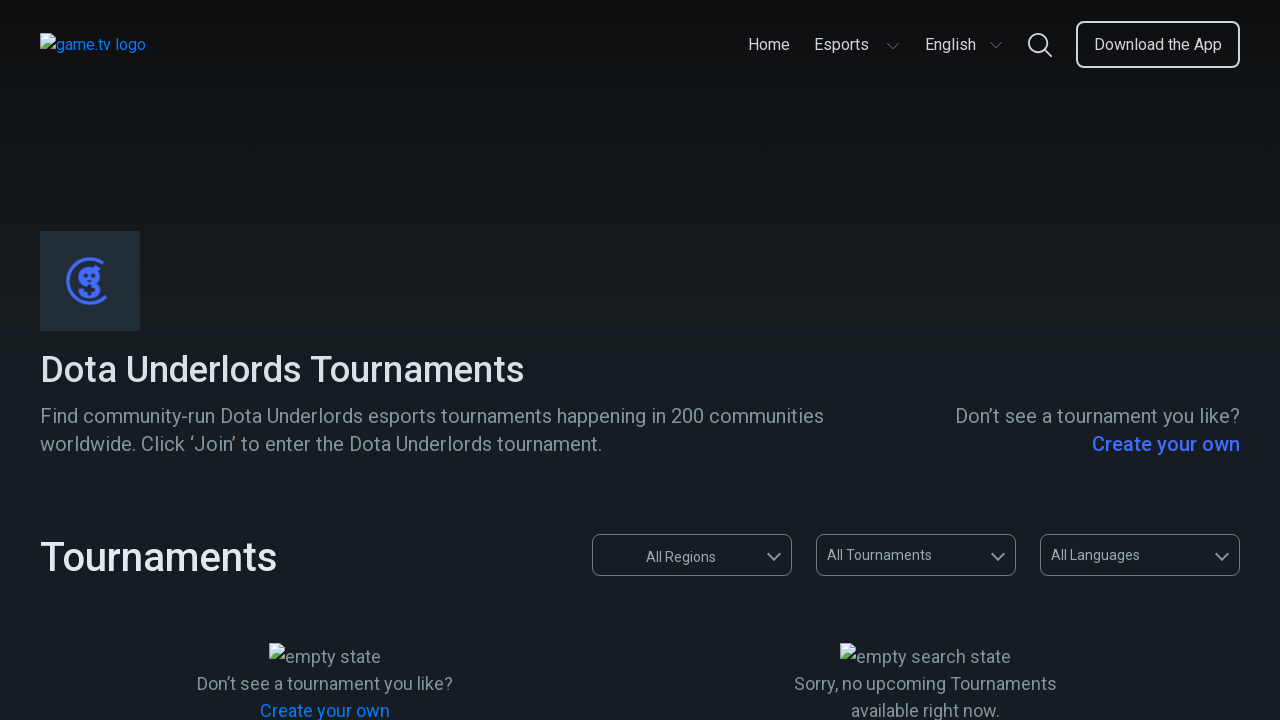

Game detail page loaded for game #17
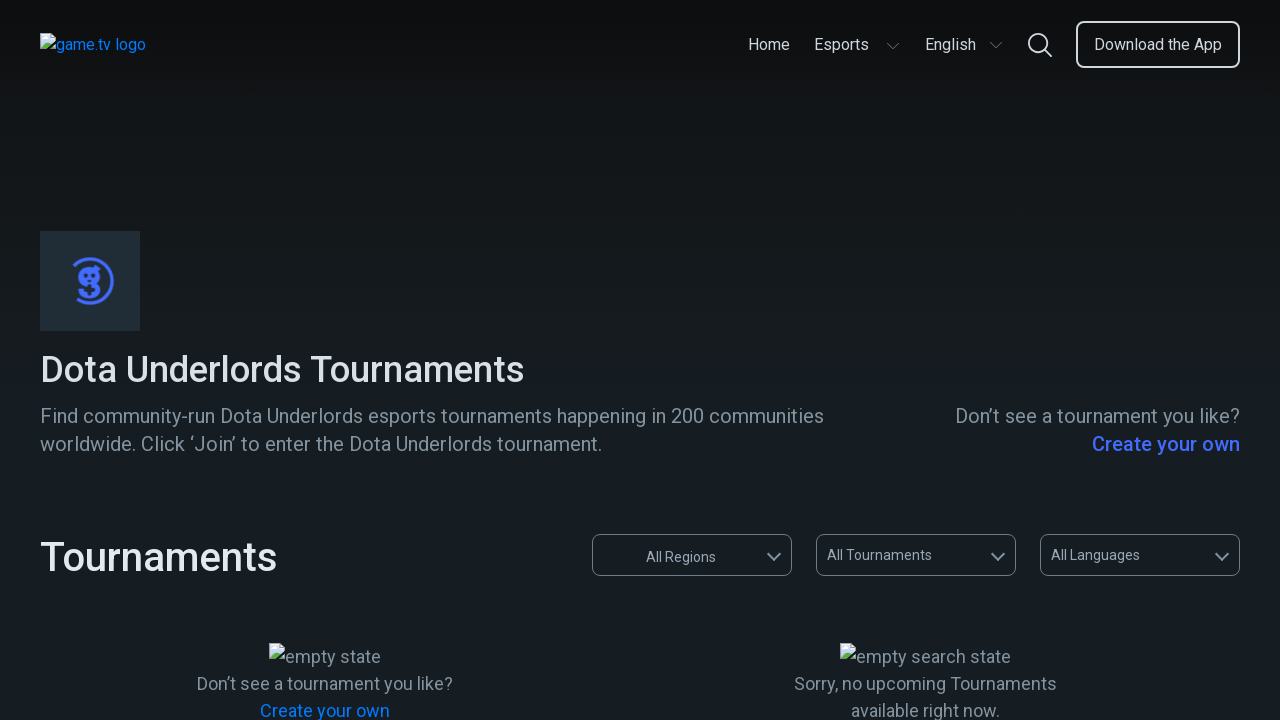

Navigated back to game.tv homepage from game #17
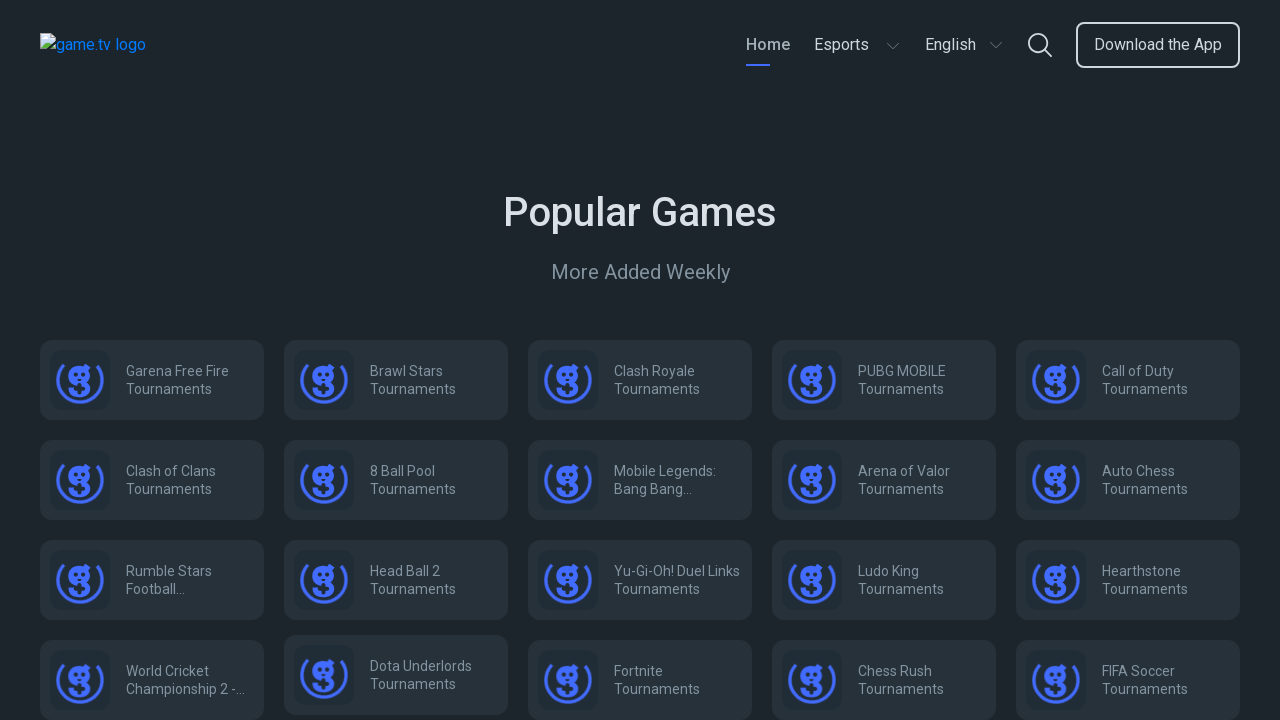

Game listings reloaded and ready for next iteration
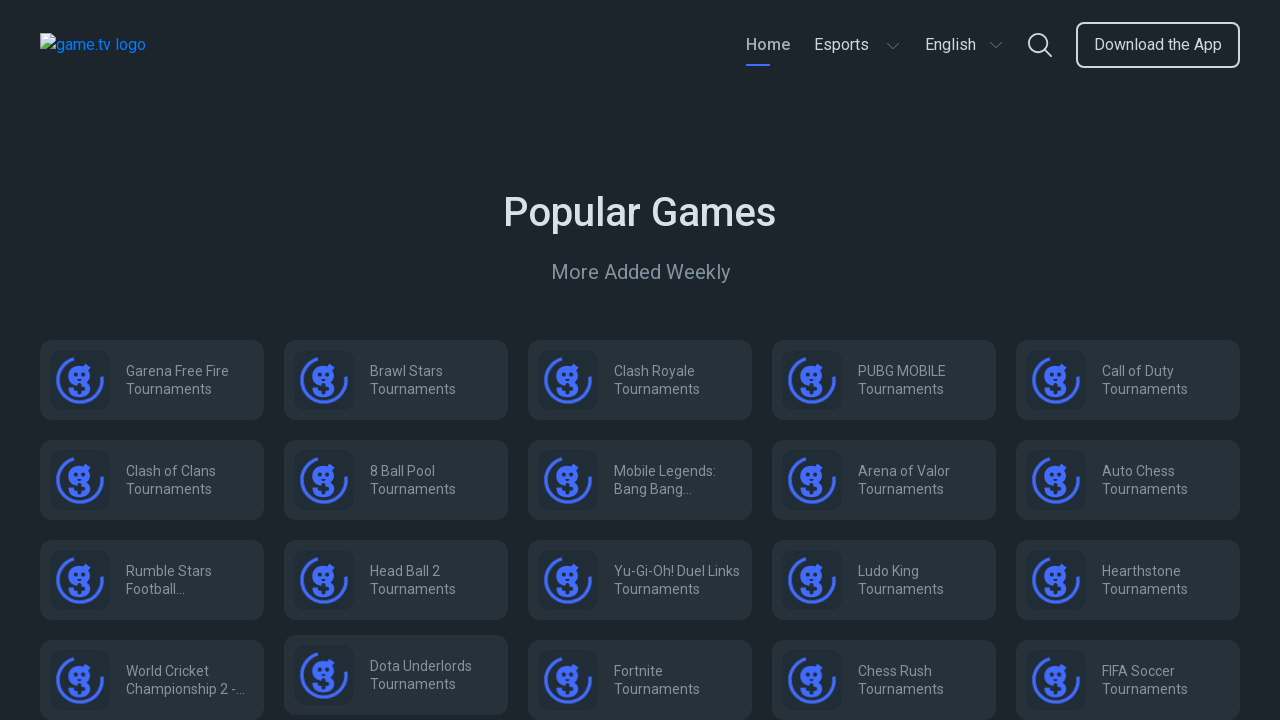

Clicked on game listing #18 at (678, 680) on figcaption.game-name >> nth=17
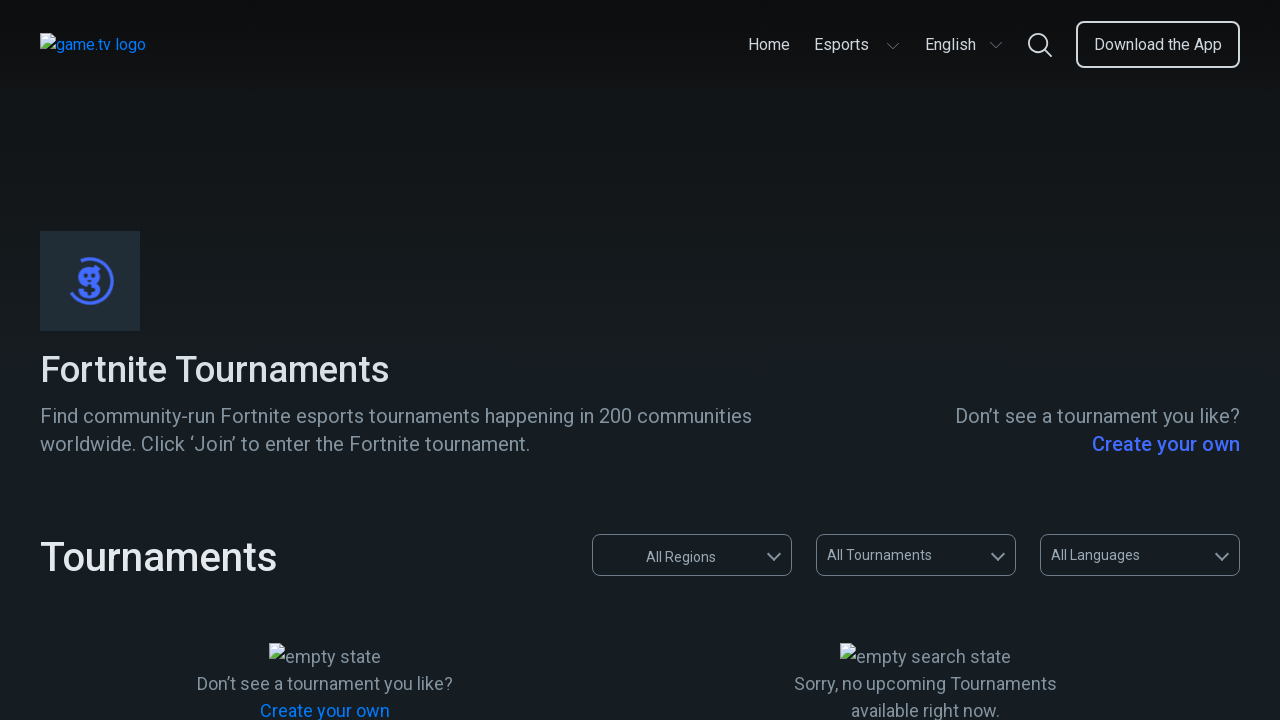

Game detail page loaded for game #18
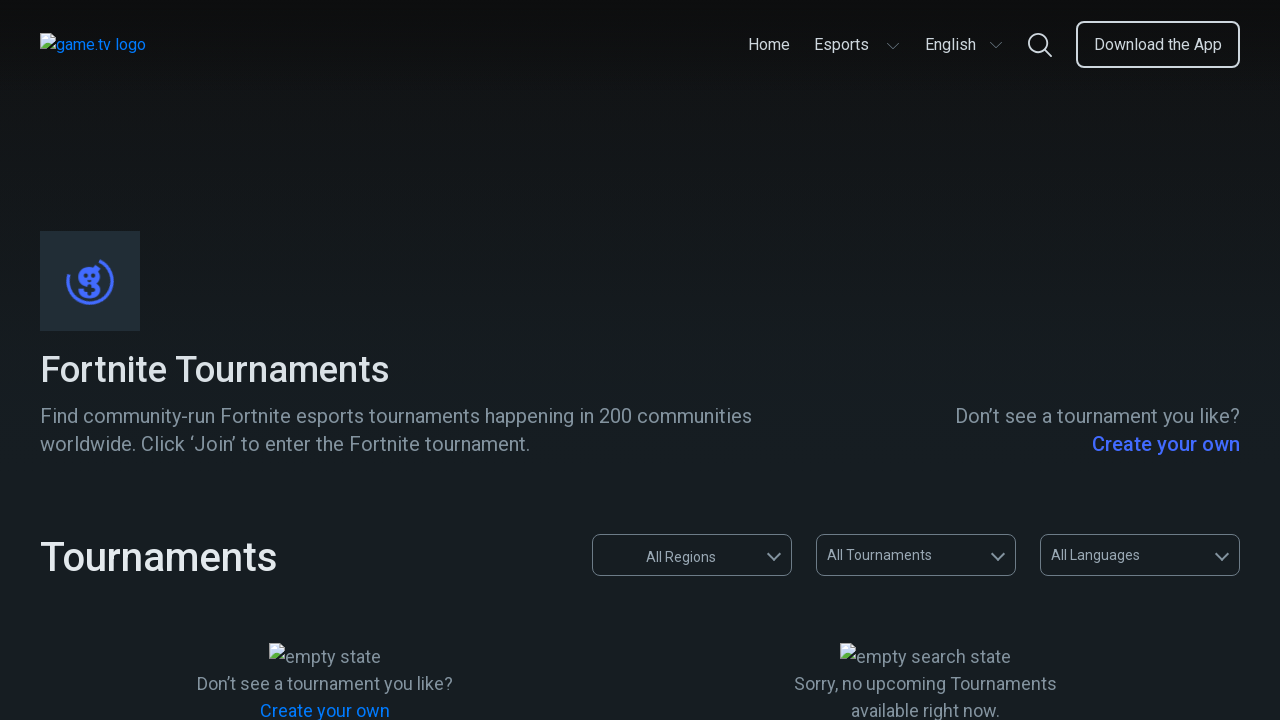

Navigated back to game.tv homepage from game #18
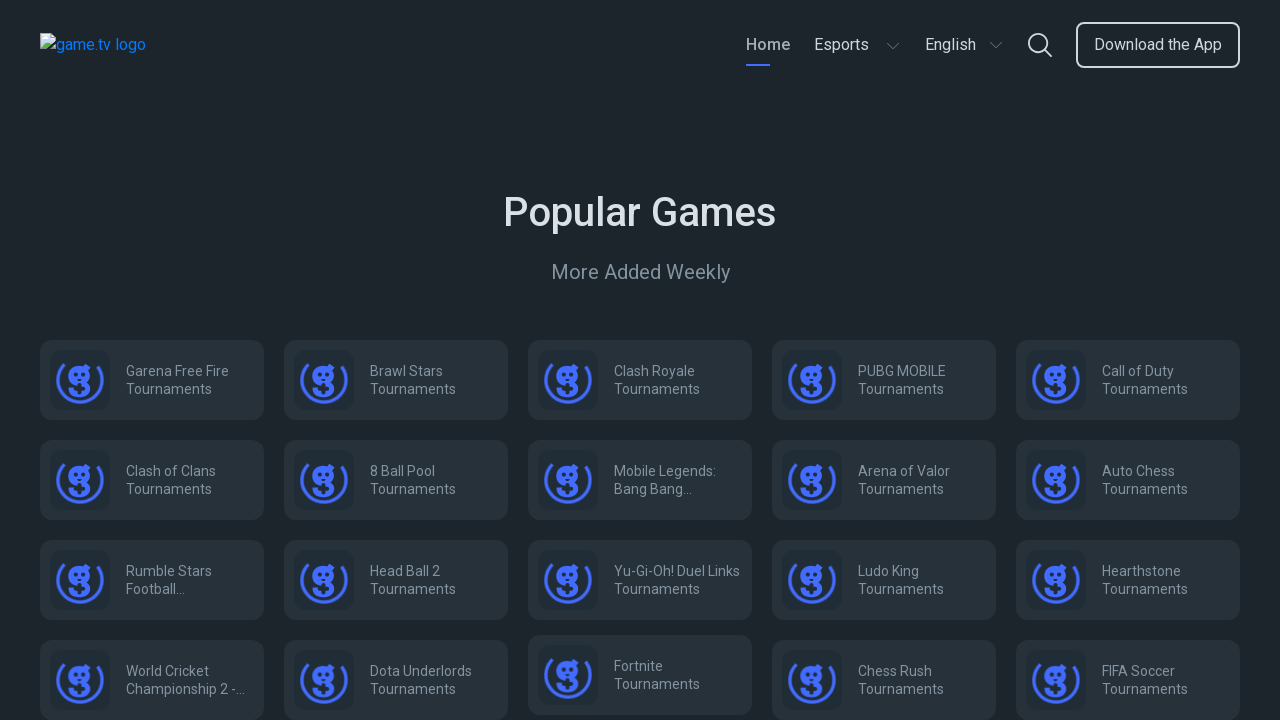

Game listings reloaded and ready for next iteration
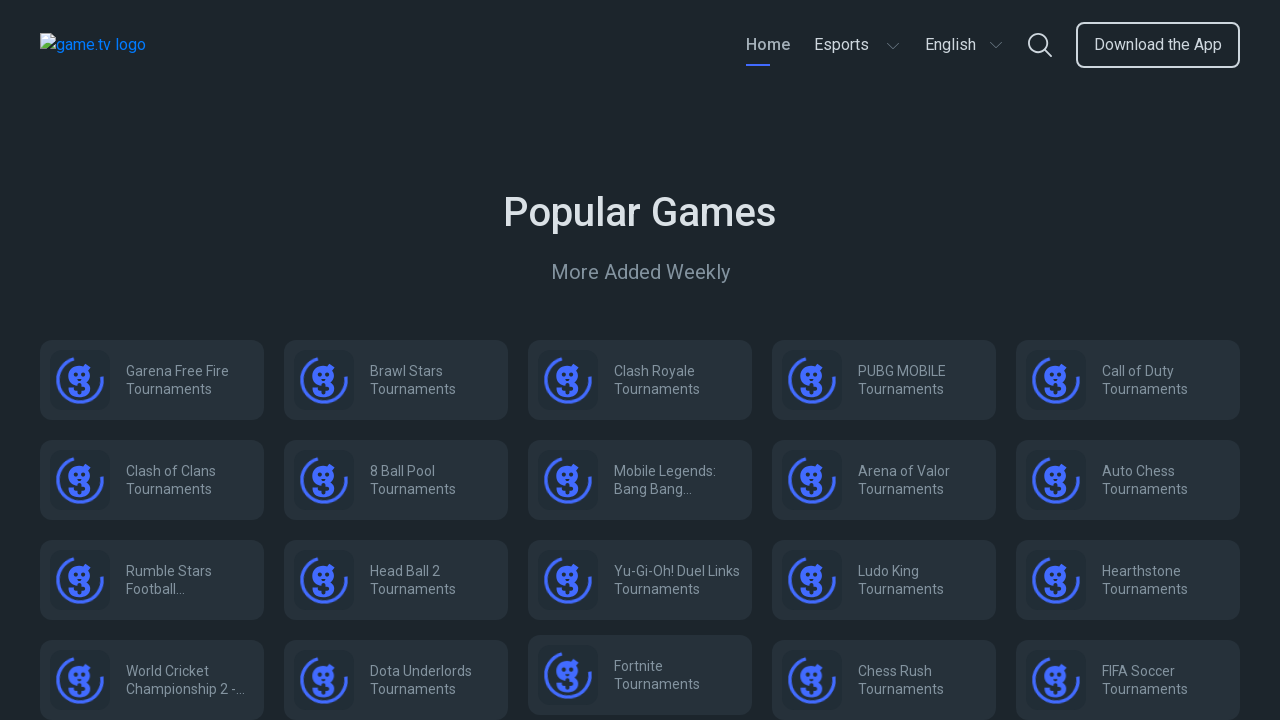

Clicked on game listing #19 at (922, 680) on figcaption.game-name >> nth=18
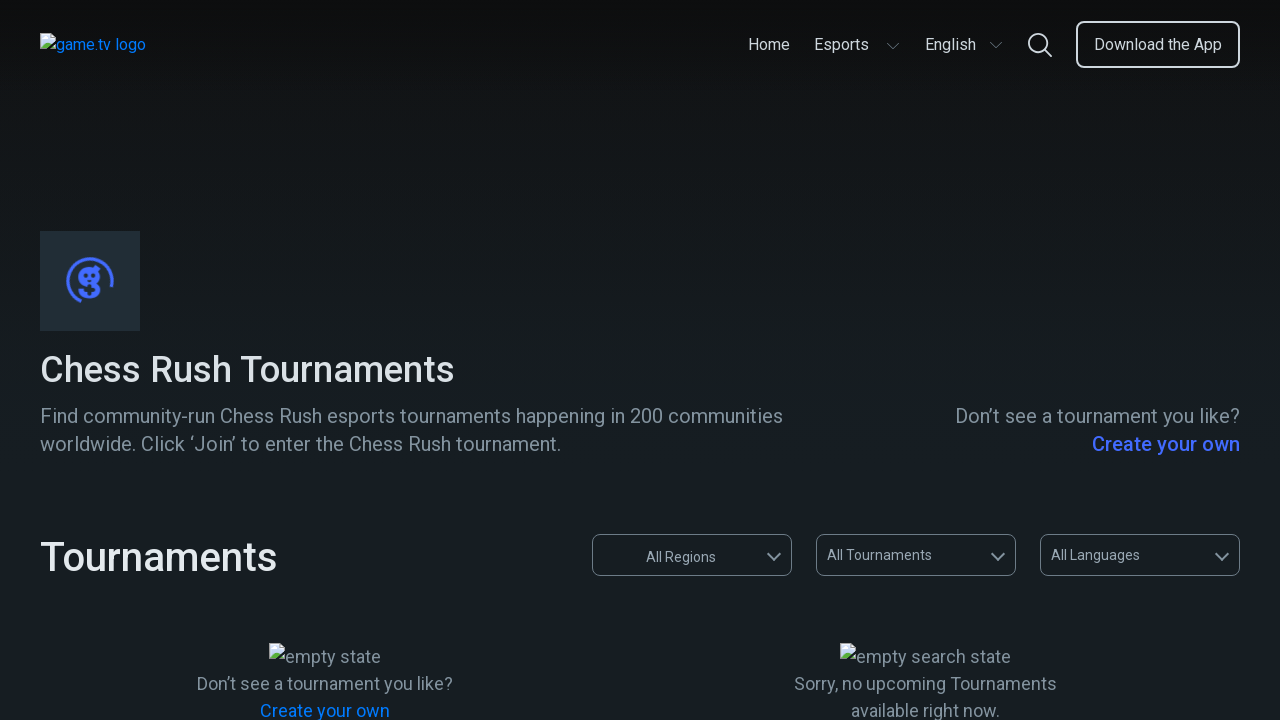

Game detail page loaded for game #19
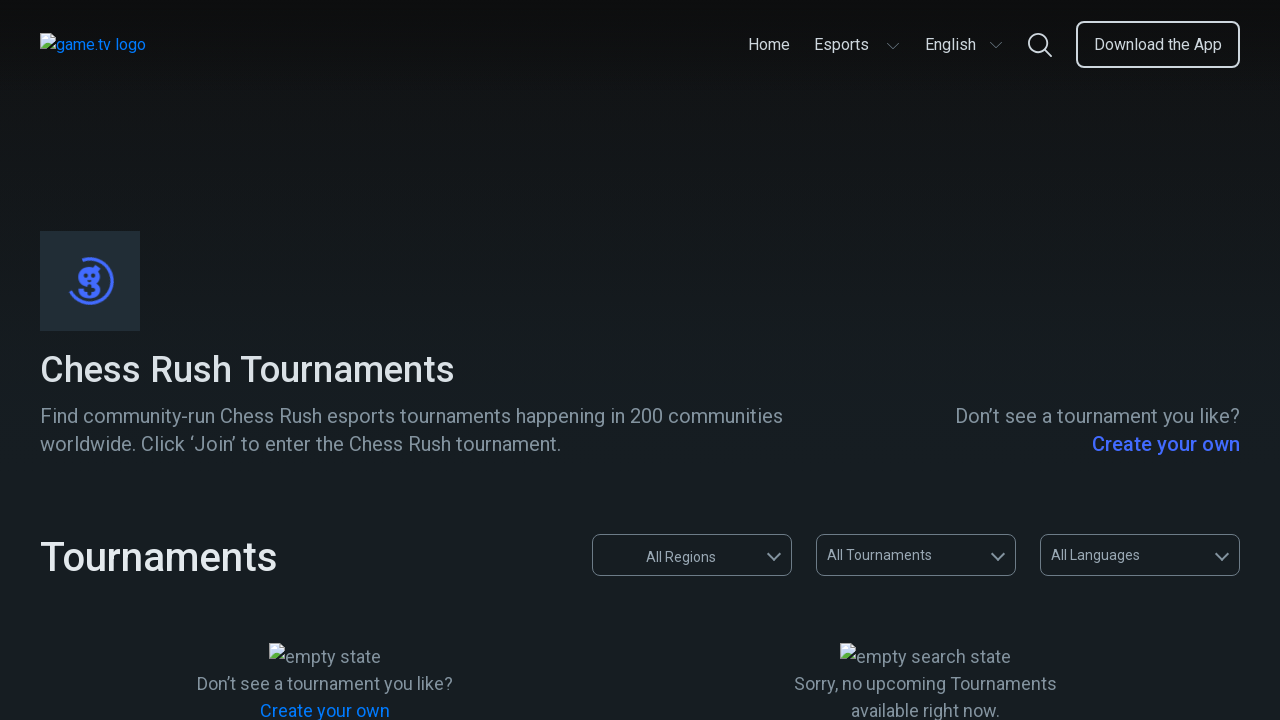

Navigated back to game.tv homepage from game #19
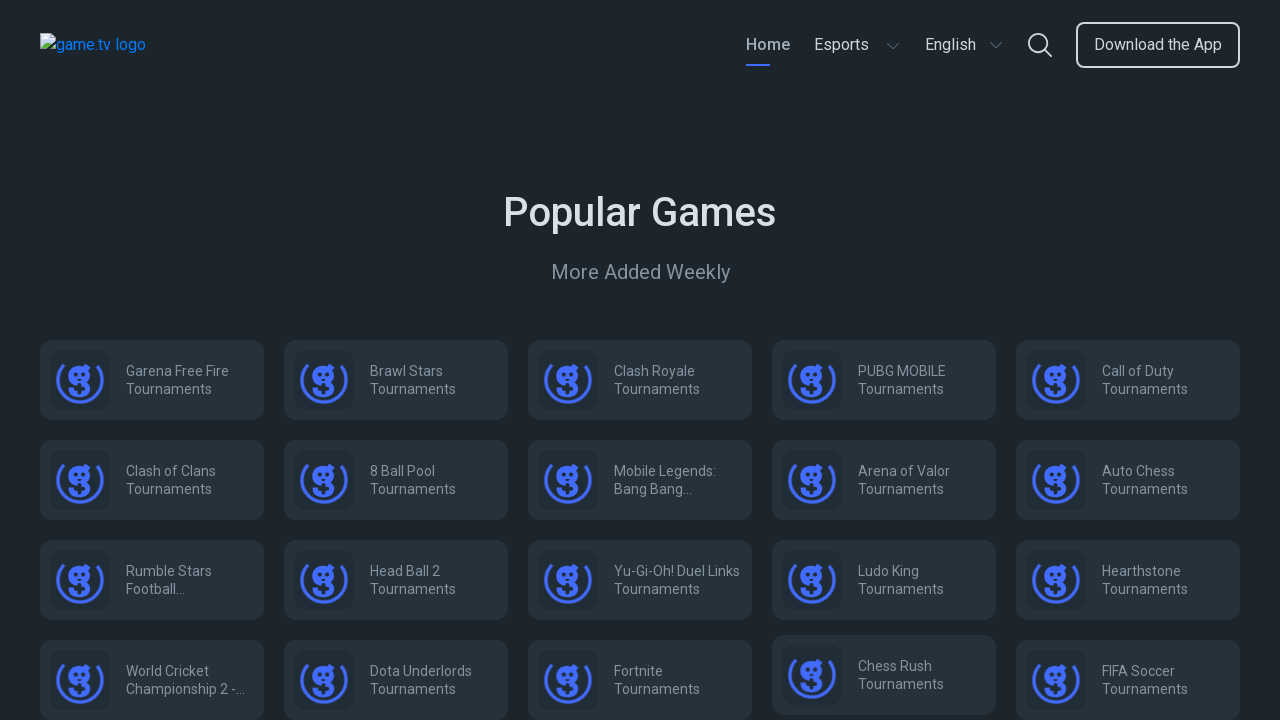

Game listings reloaded and ready for next iteration
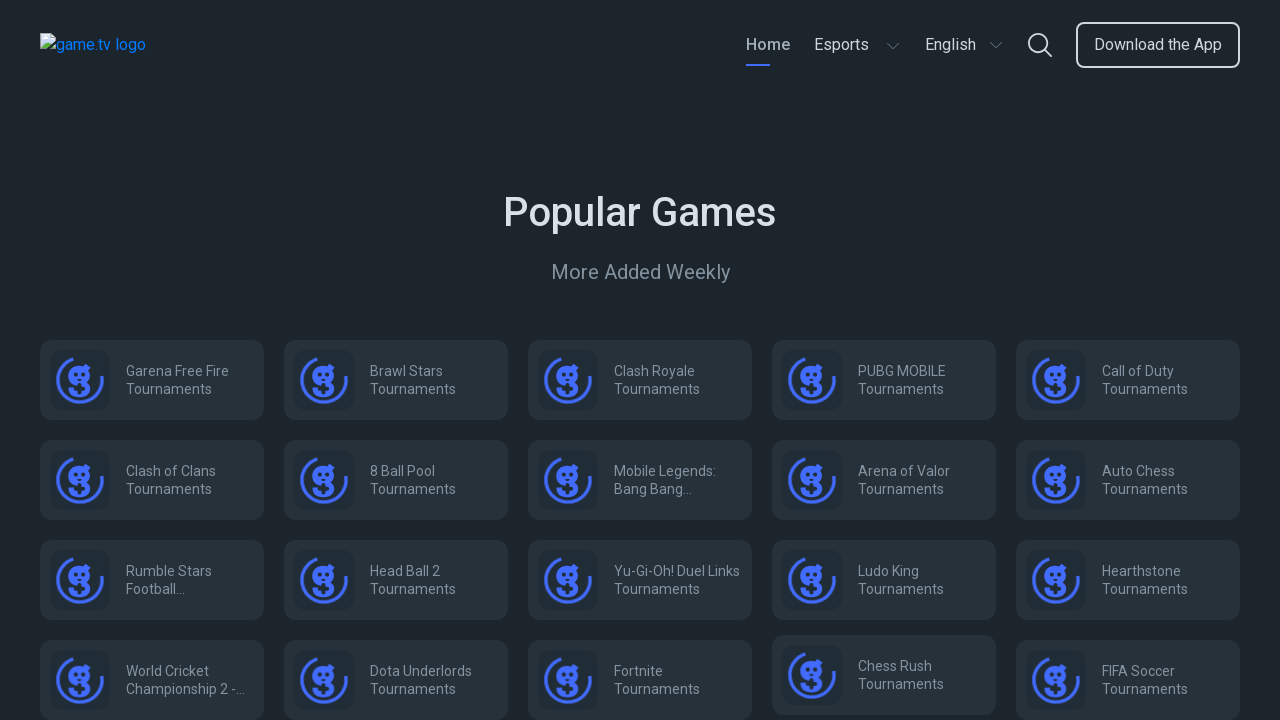

Clicked on game listing #20 at (1166, 680) on figcaption.game-name >> nth=19
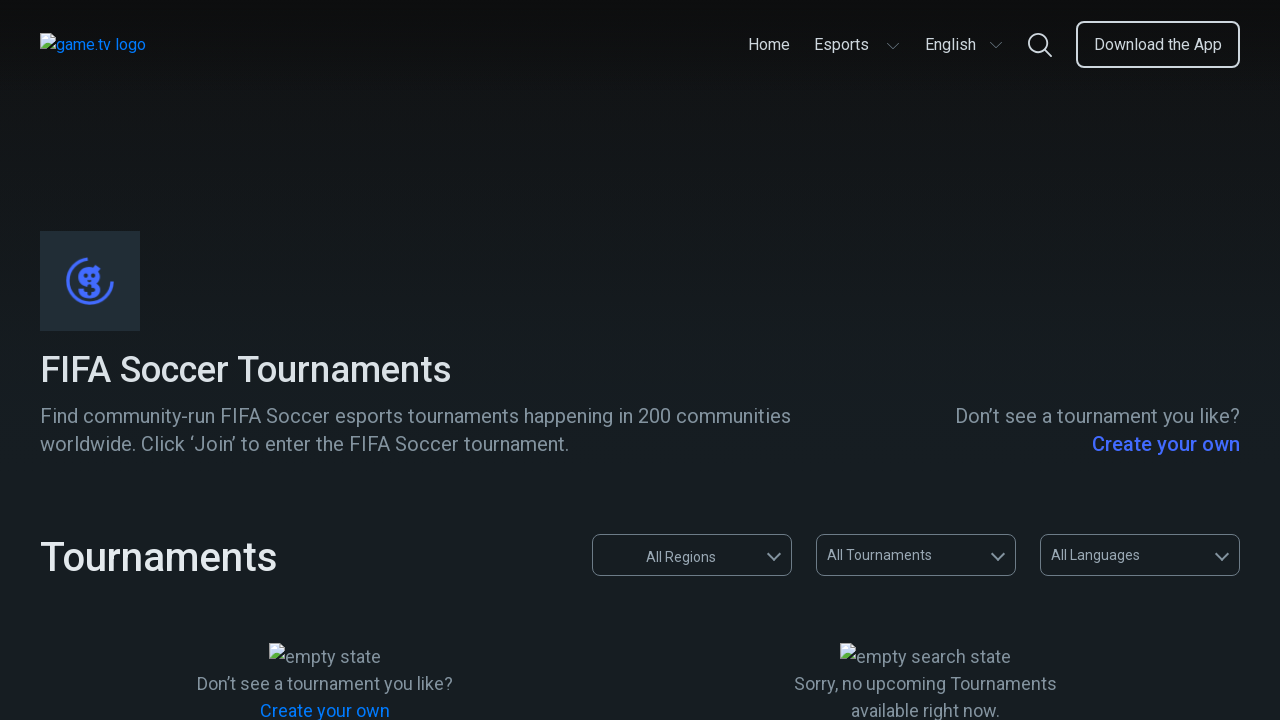

Game detail page loaded for game #20
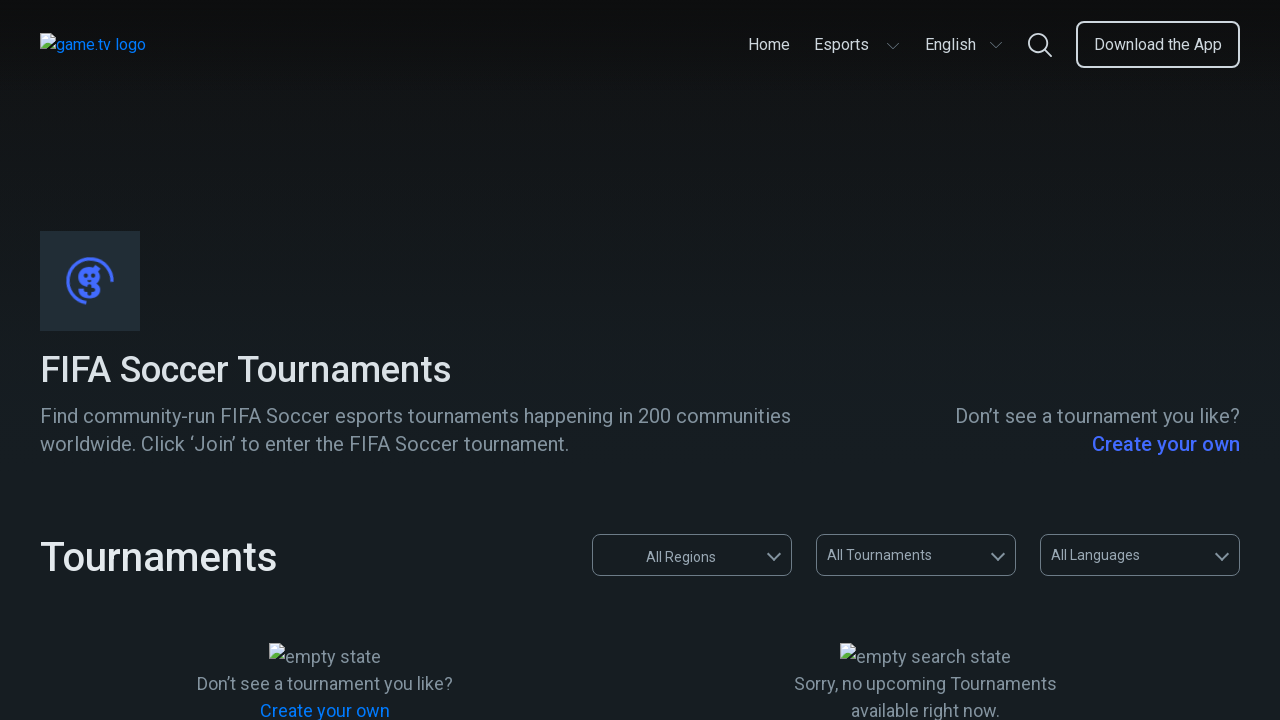

Navigated back to game.tv homepage from game #20
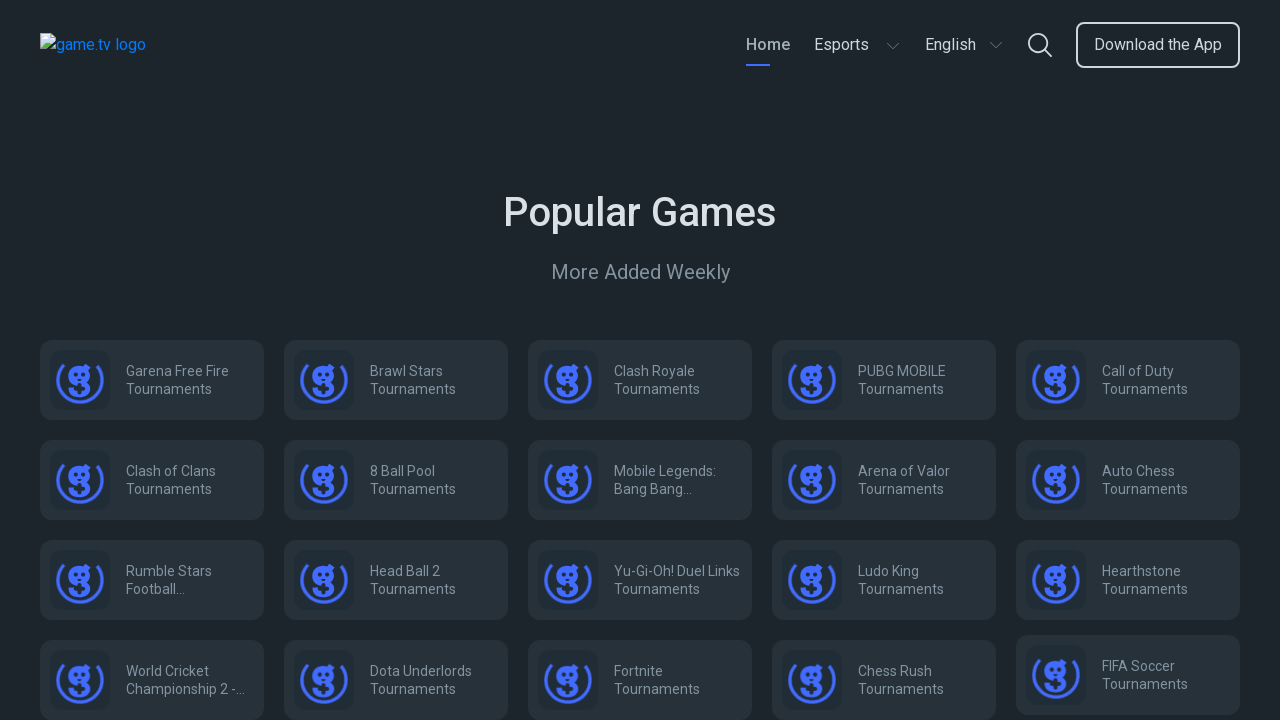

Game listings reloaded and ready for next iteration
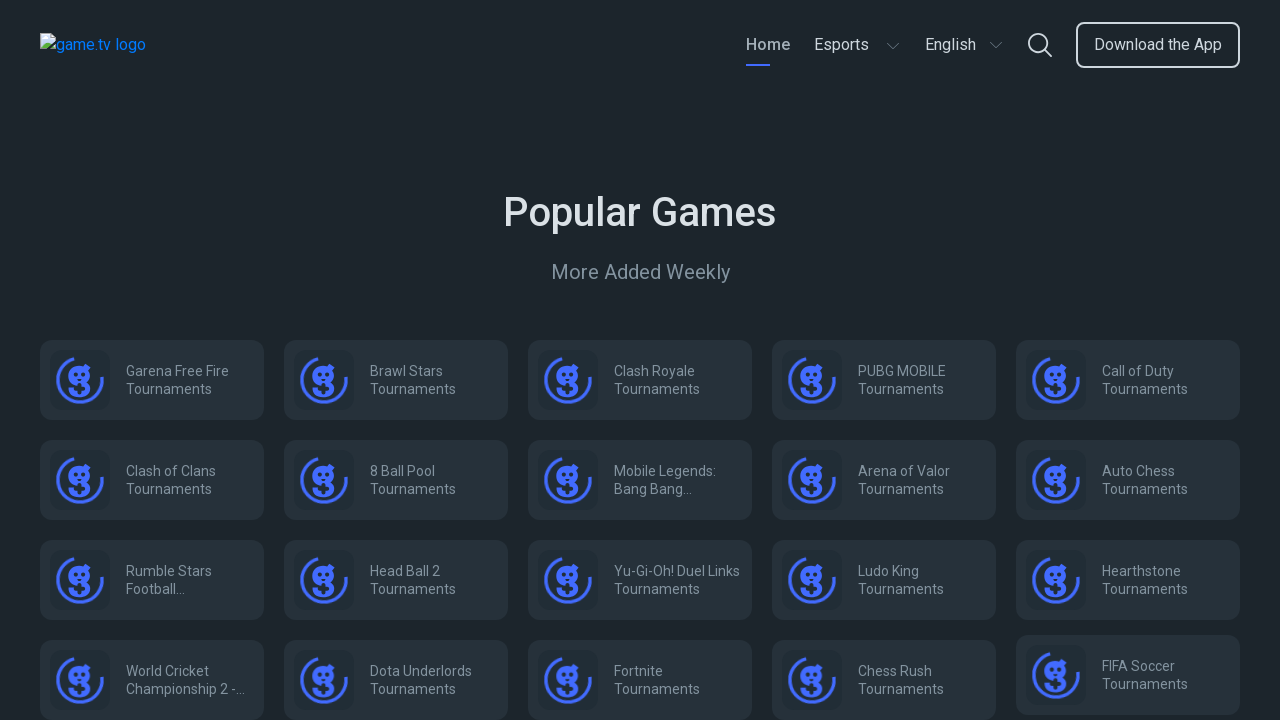

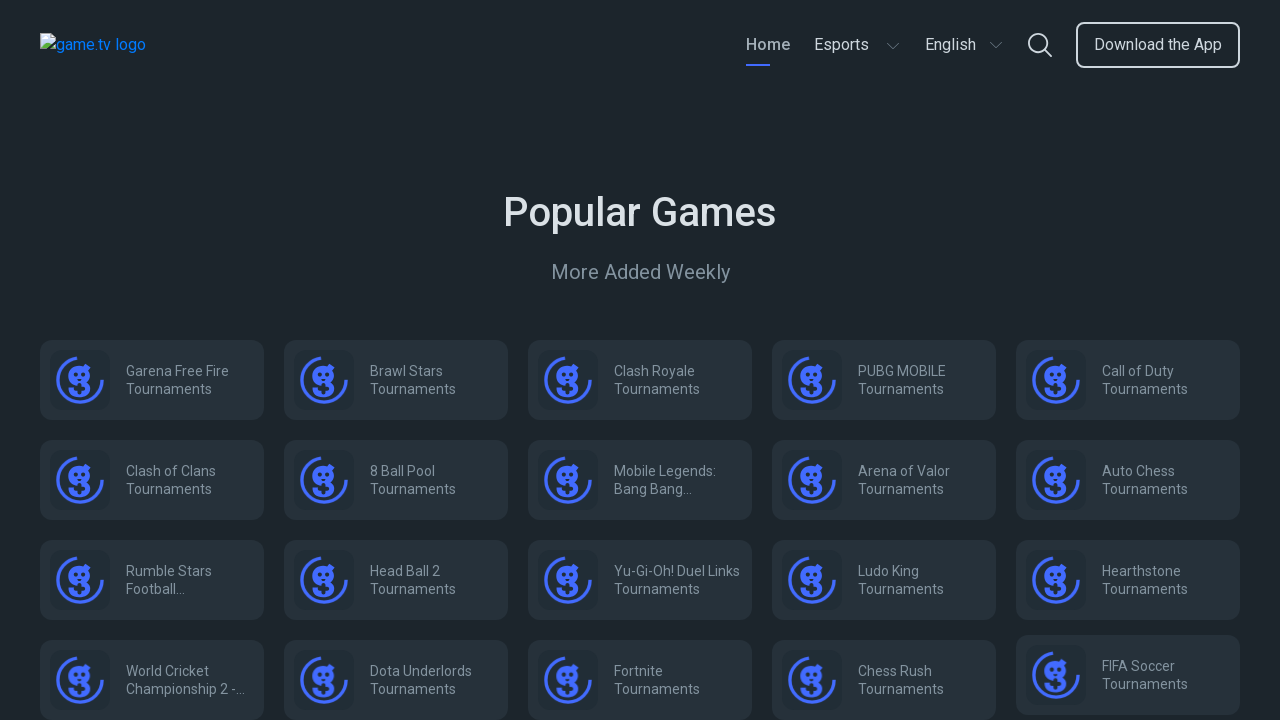